Navigates to toolsqa.com and iterates through all links on the page to verify they are accessible

Starting URL: http://toolsqa.com

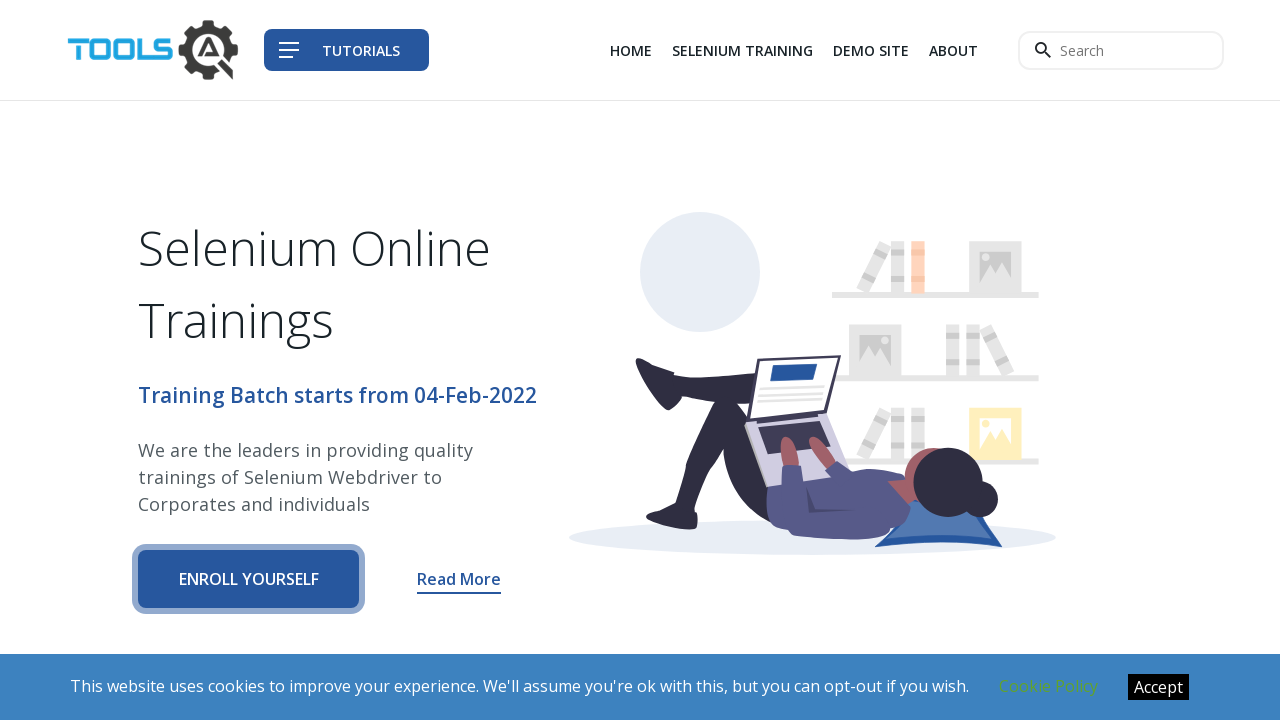

Navigated to http://toolsqa.com
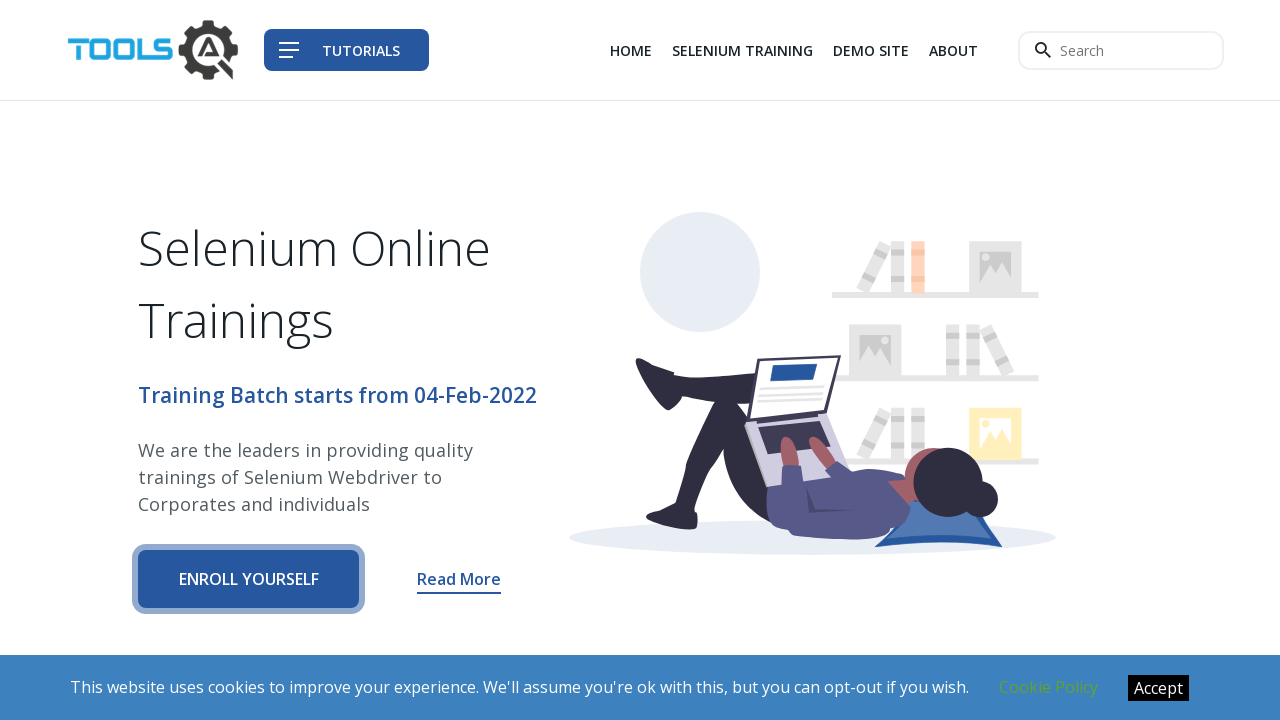

Page loaded and network became idle
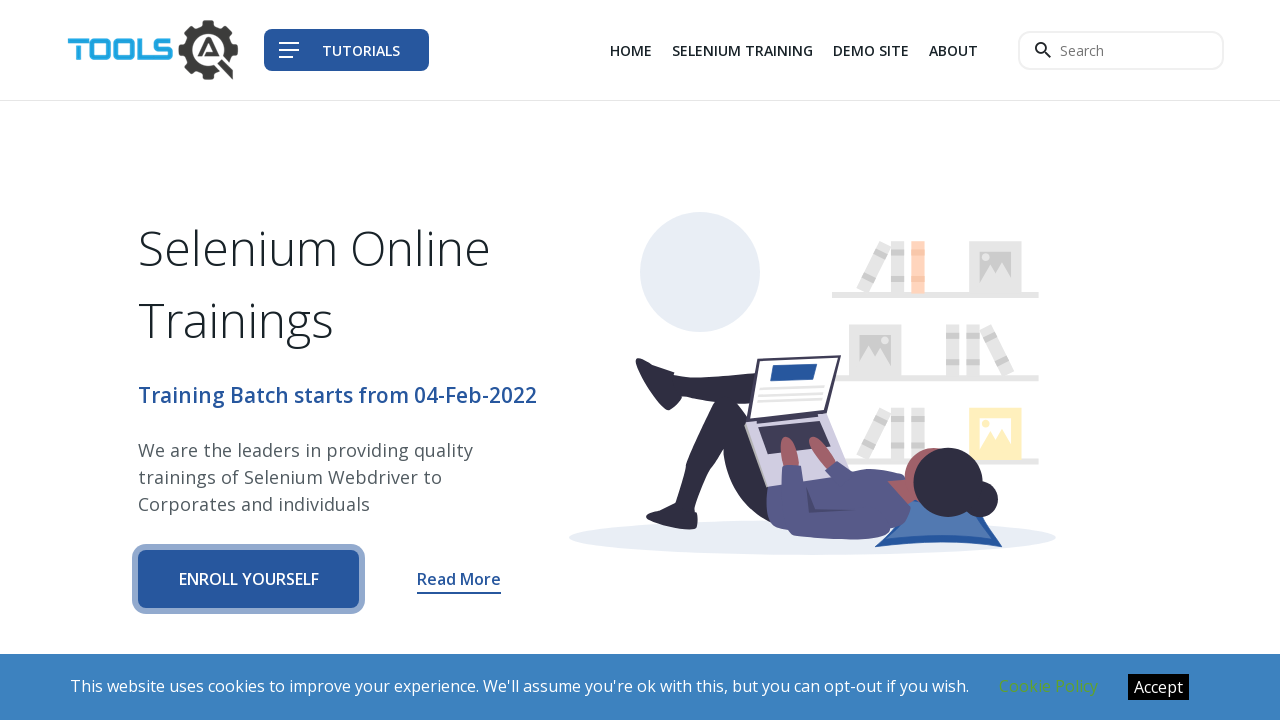

Retrieved all links from the page
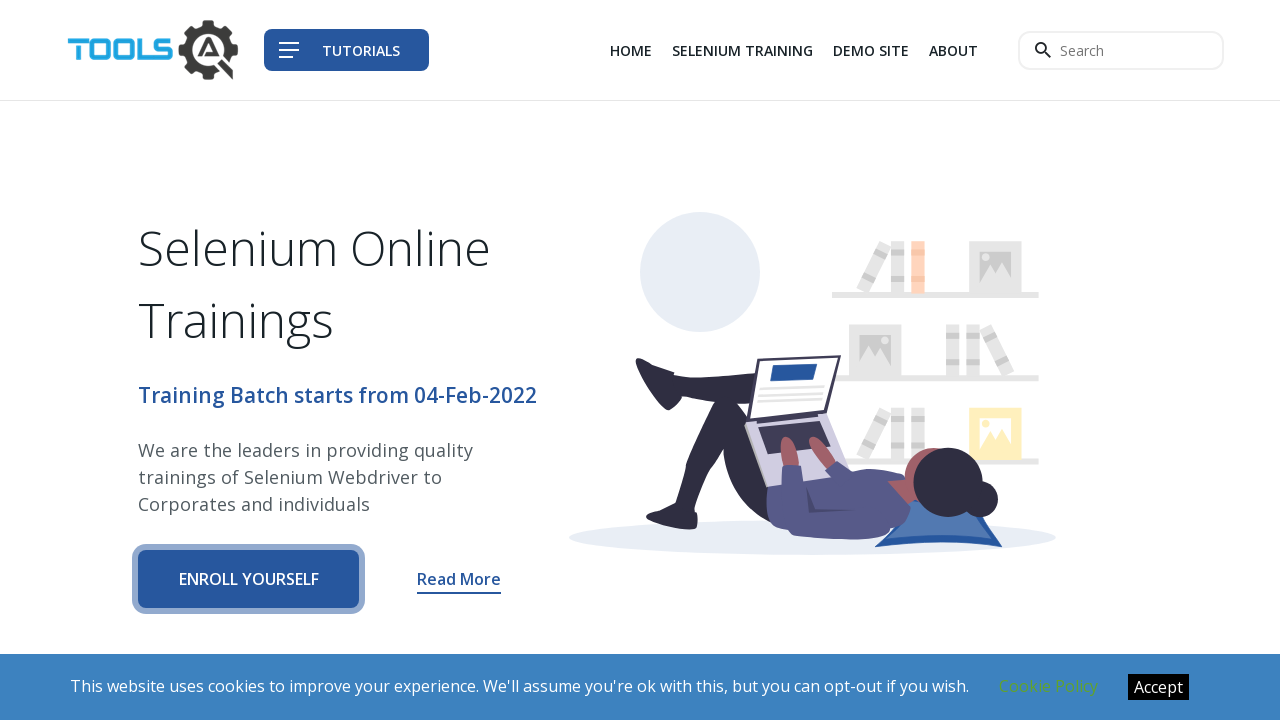

Found 107 links on the page
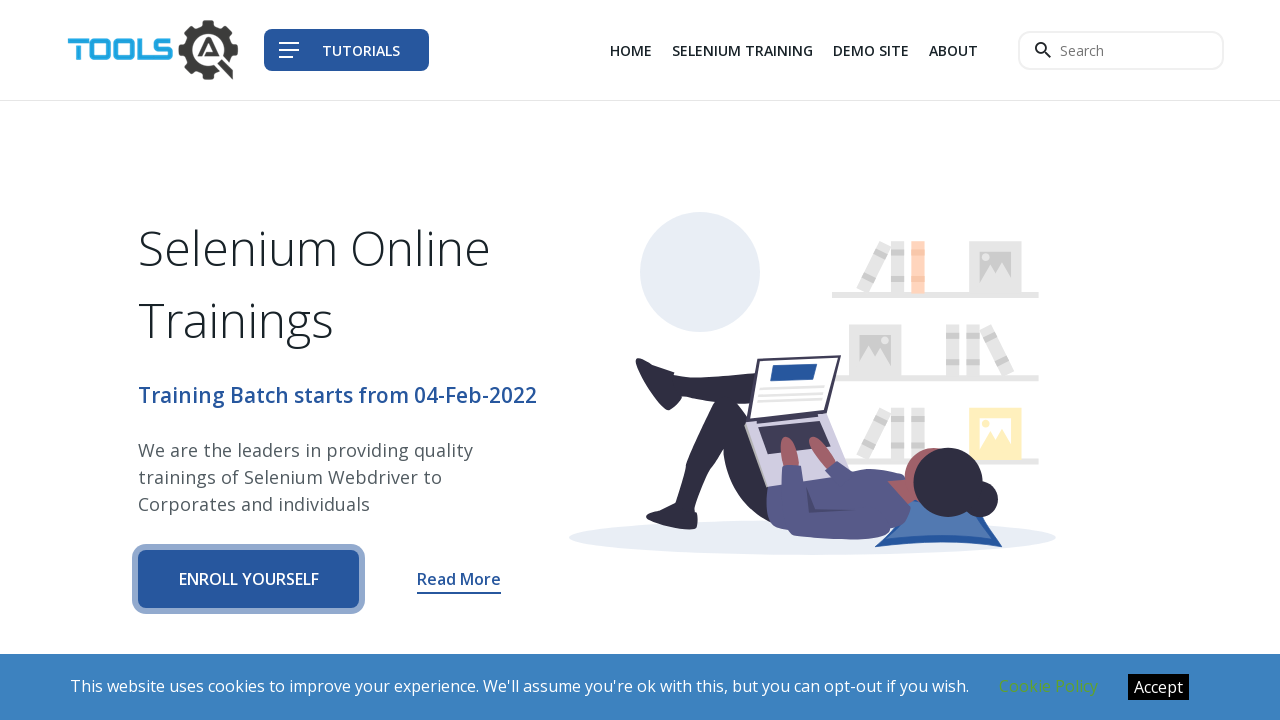

Verified link text: HOME
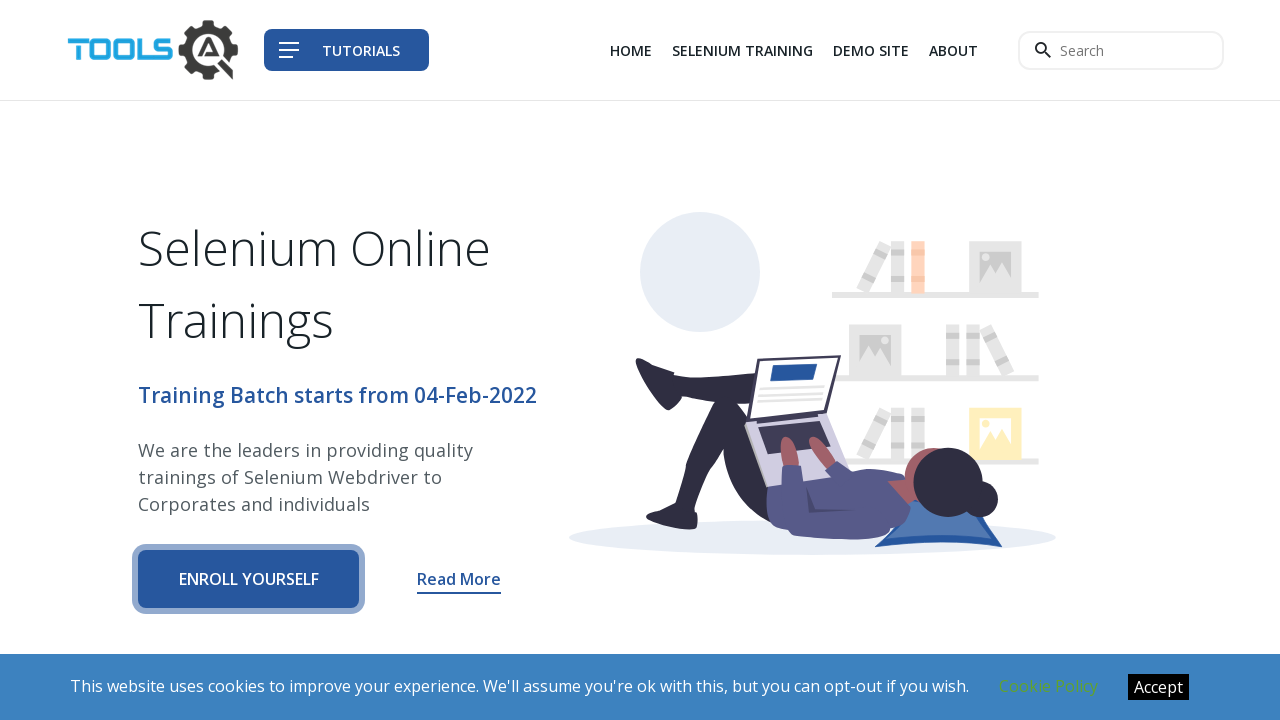

Verified link text: SELENIUM TRAINING
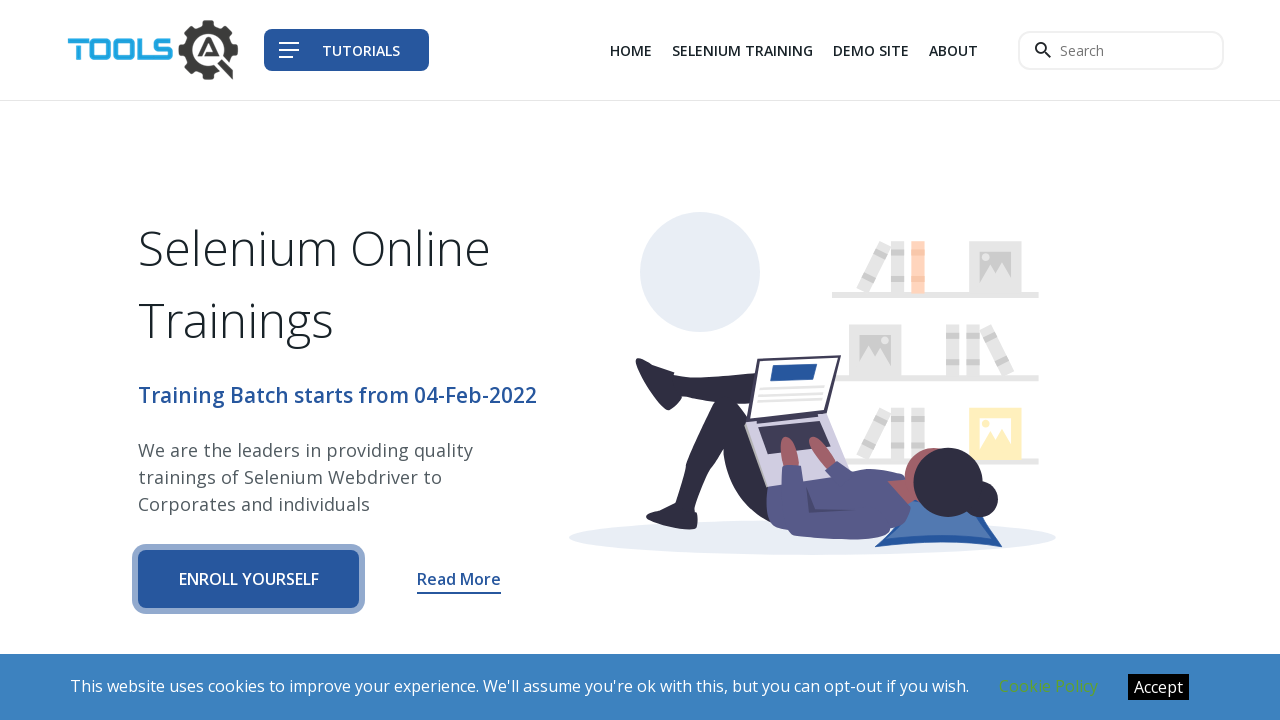

Verified link text: DEMO SITE
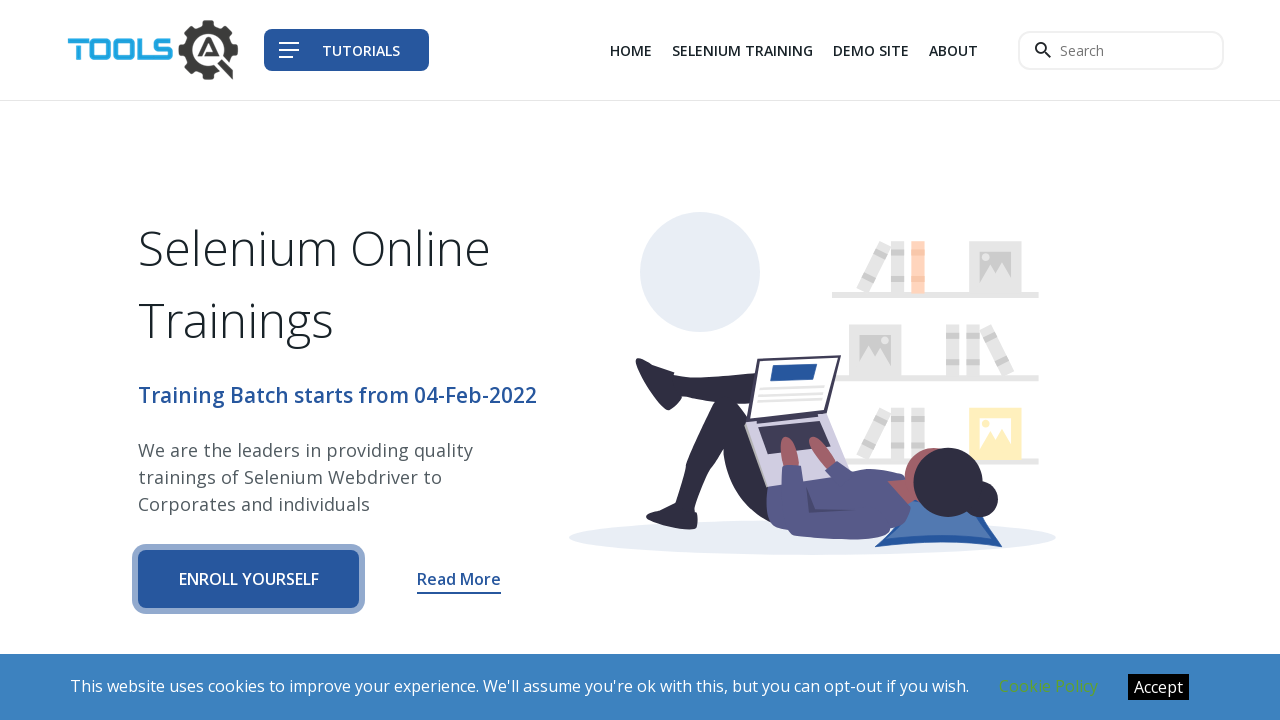

Verified link text: ABOUT
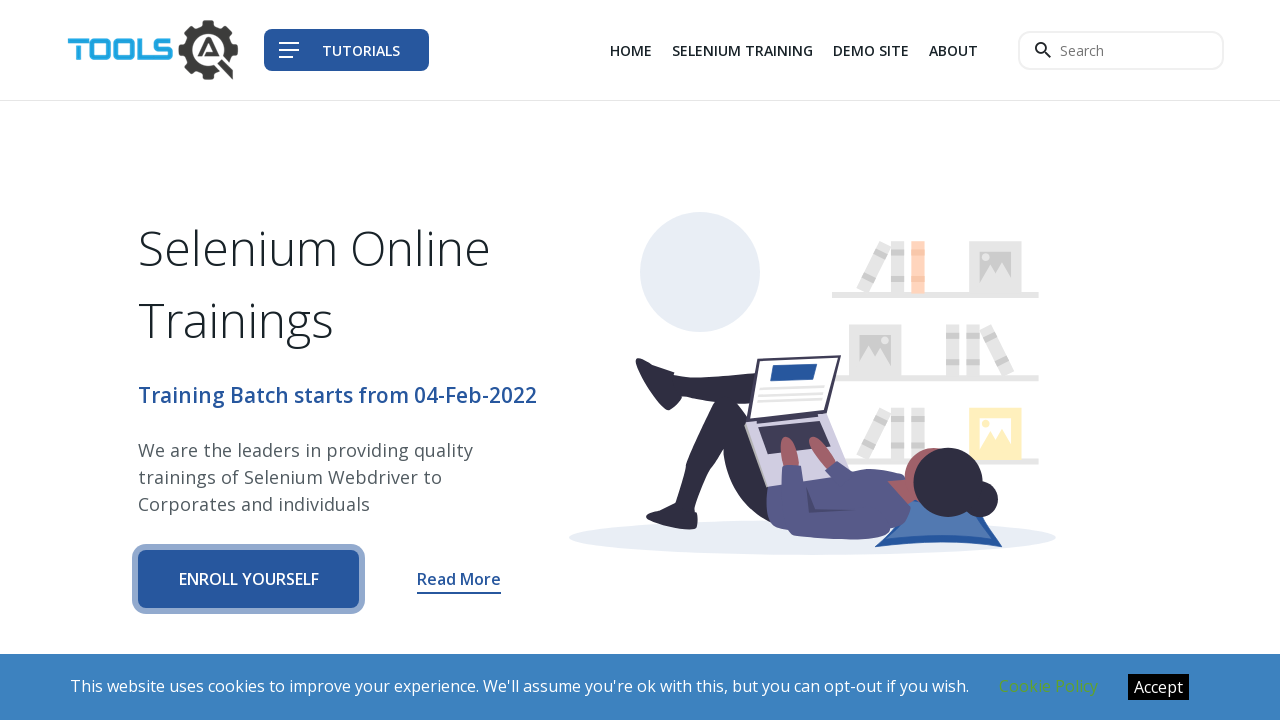

Verified link text: TUTORIALS
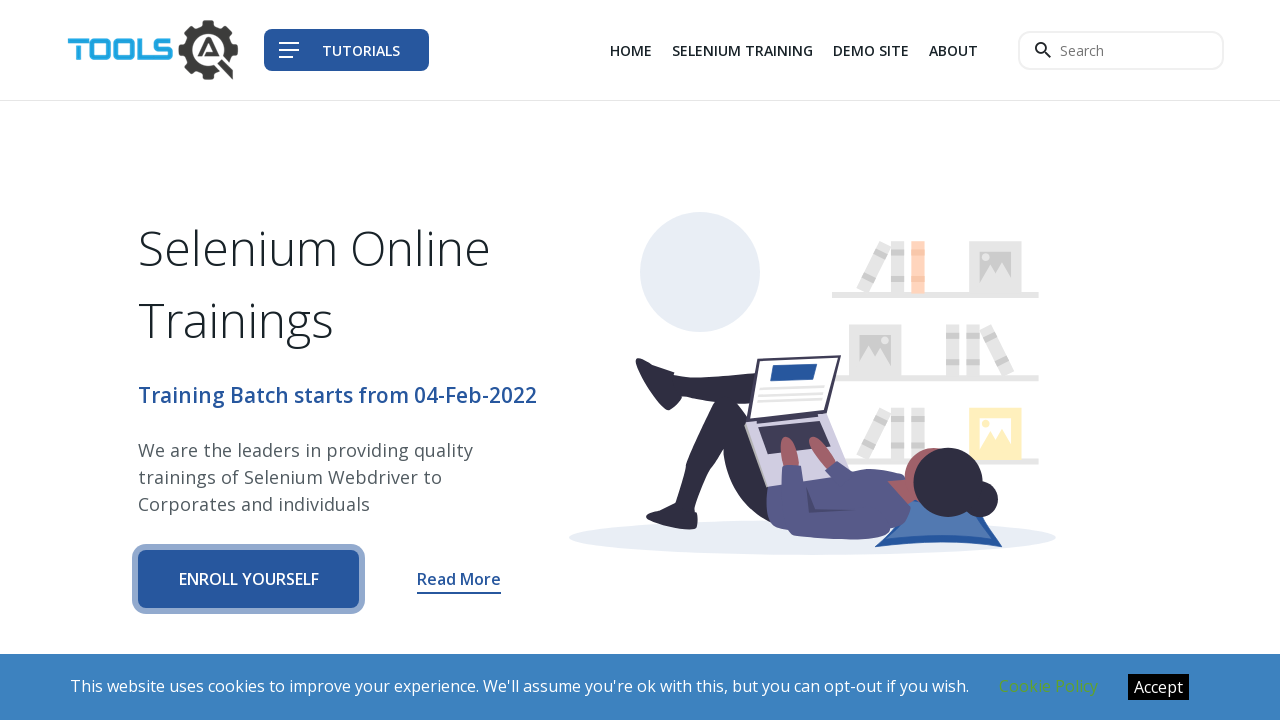

Verified link text: ENROLL YOURSELF
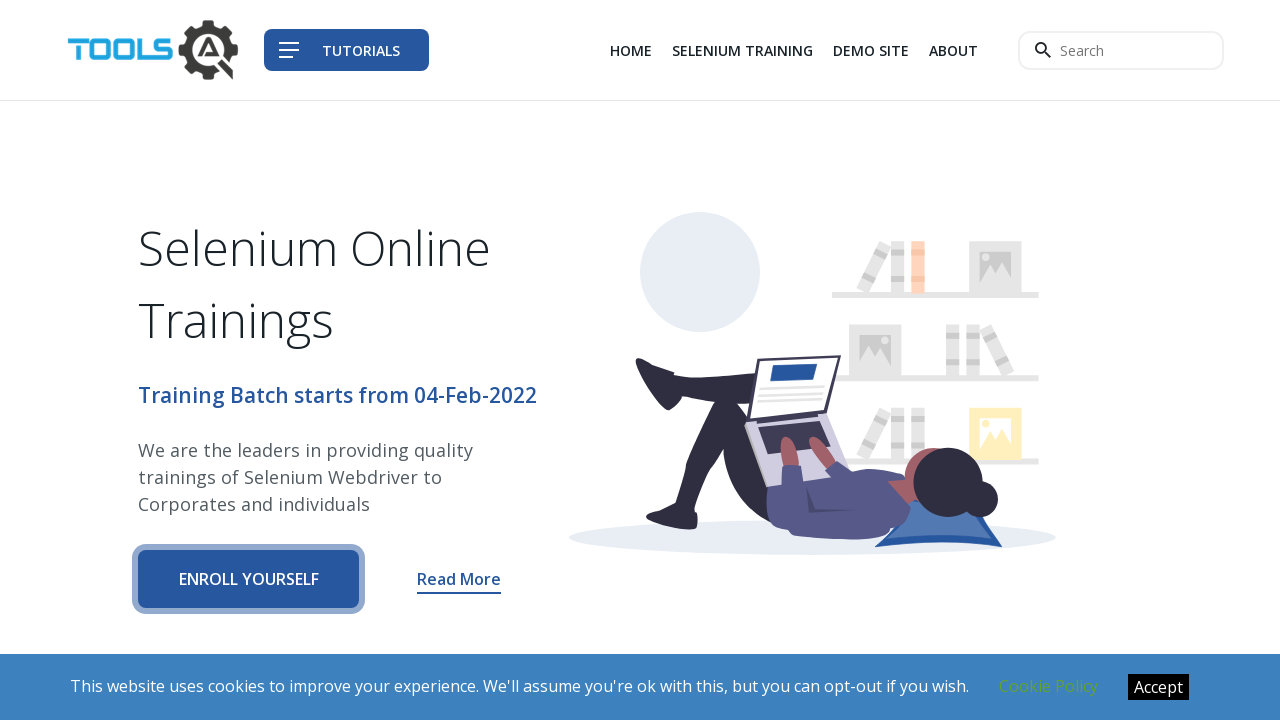

Verified link text: Read More
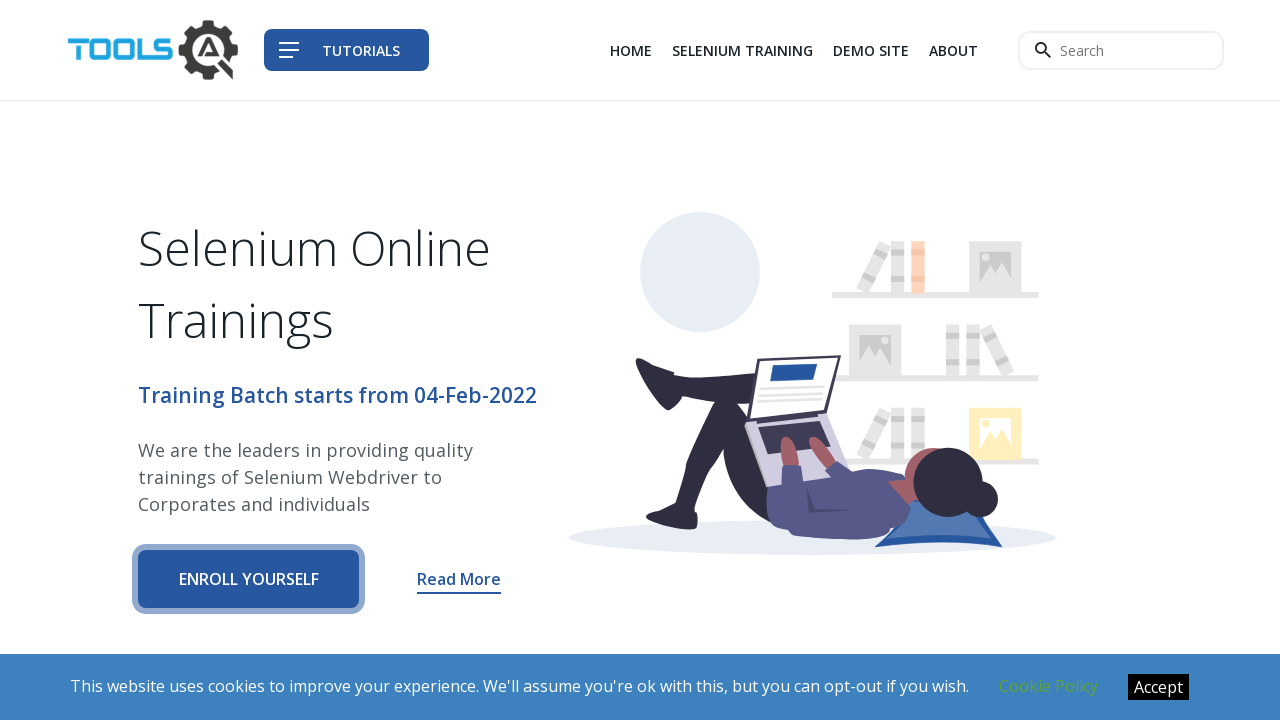

Verified link text: testRigor
Start Learning 
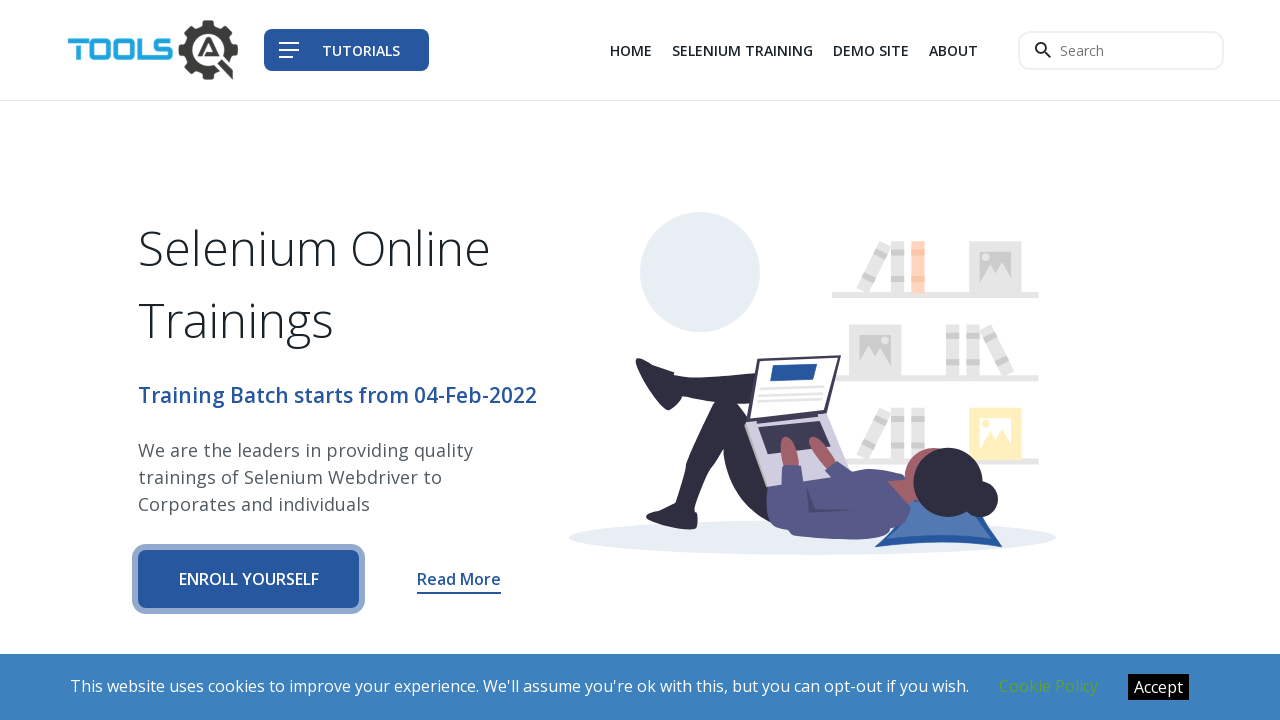

Verified link text: Katalon
Start Learning 
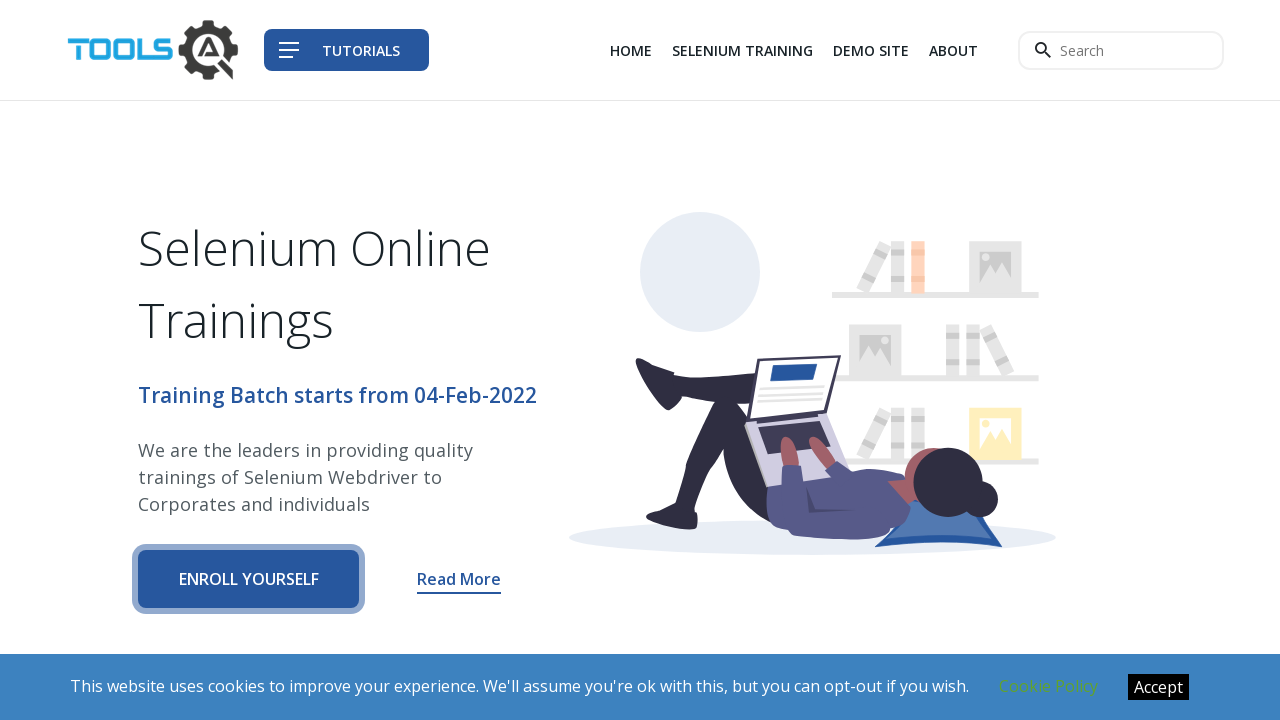

Verified link text: ISTQB
Start Learning 
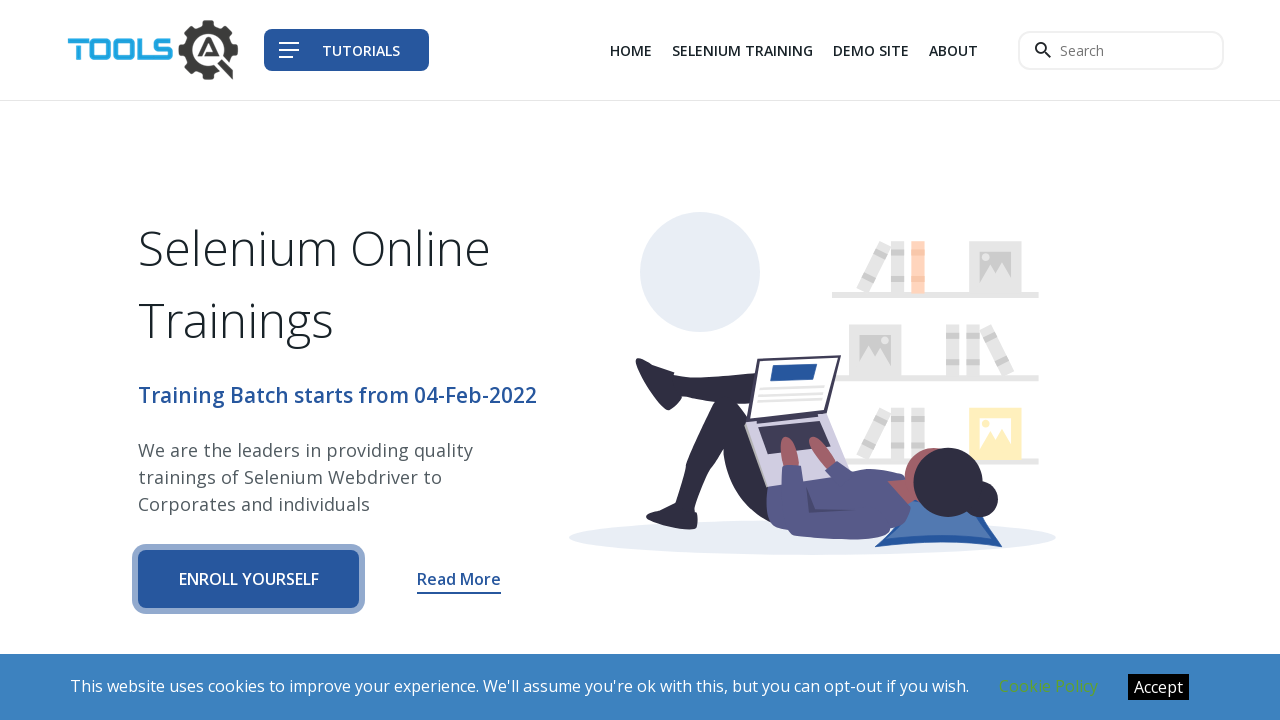

Verified link text: Scrum
Start Learning 
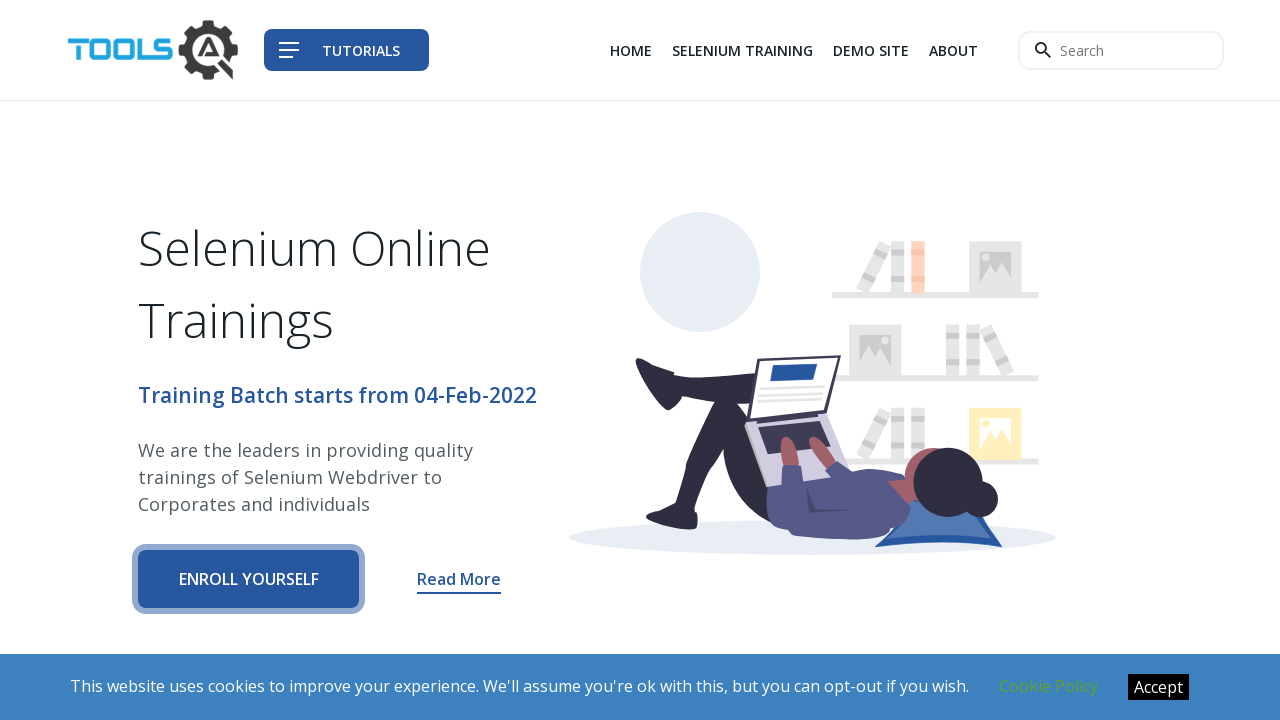

Verified link text: Git
Start Learning 
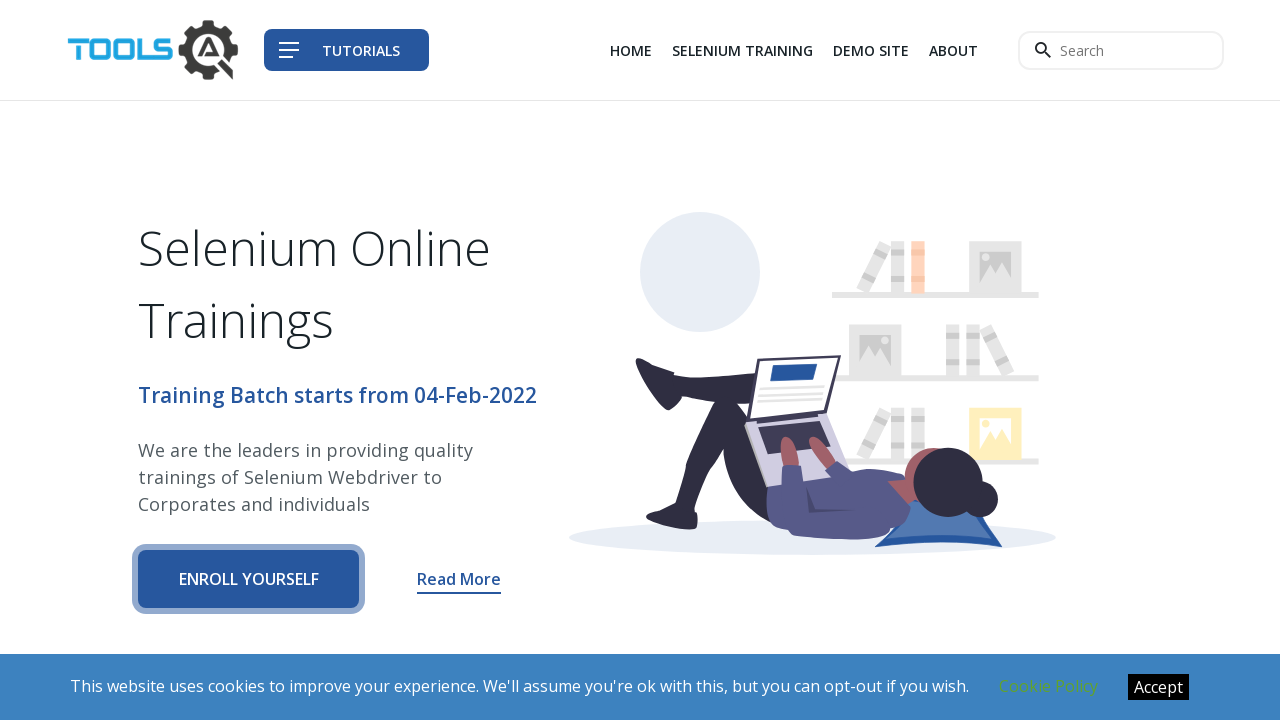

Verified link text: Protractor
Start Learning 
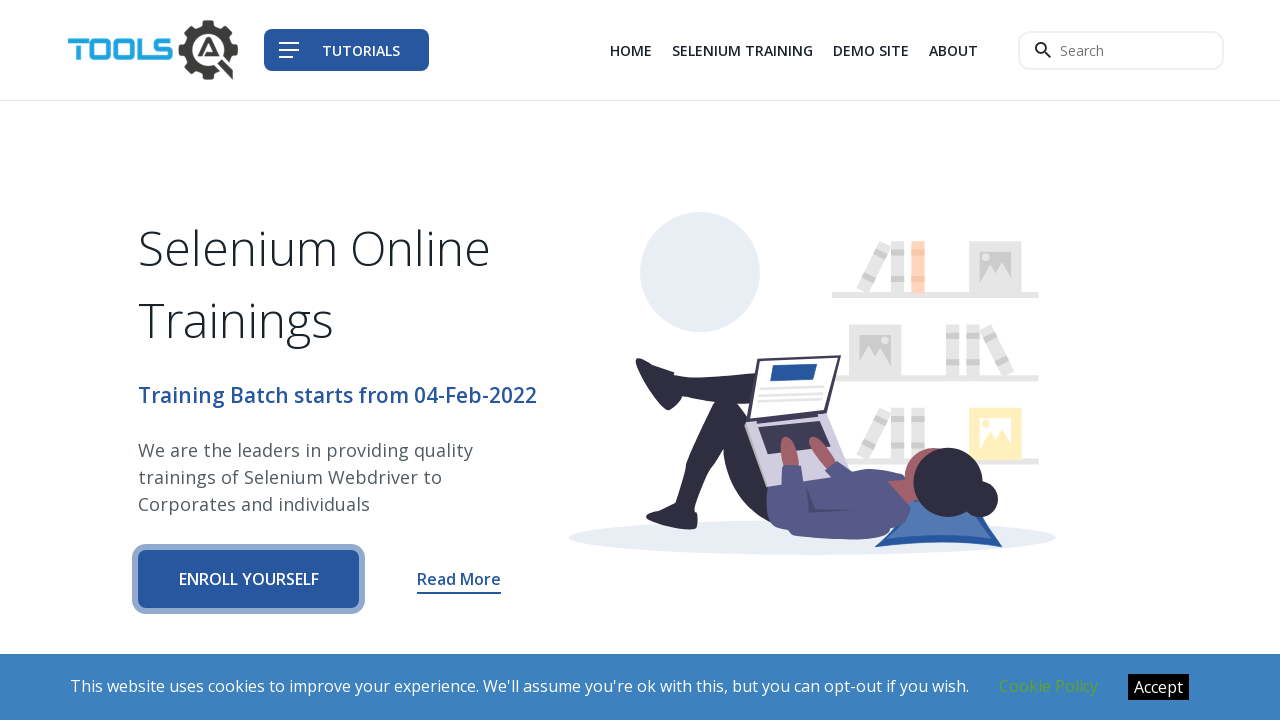

Verified link text: Selenium
Start Learning 
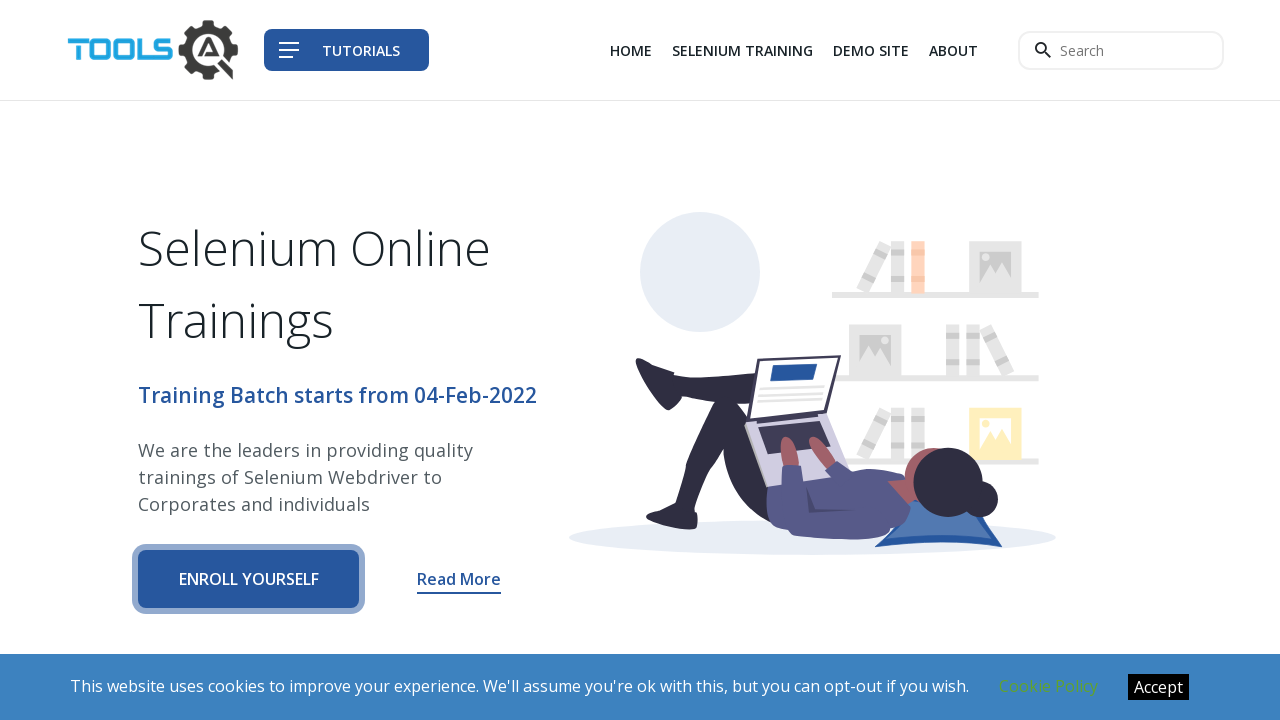

Verified link text: Rest Assured
Start Learning 
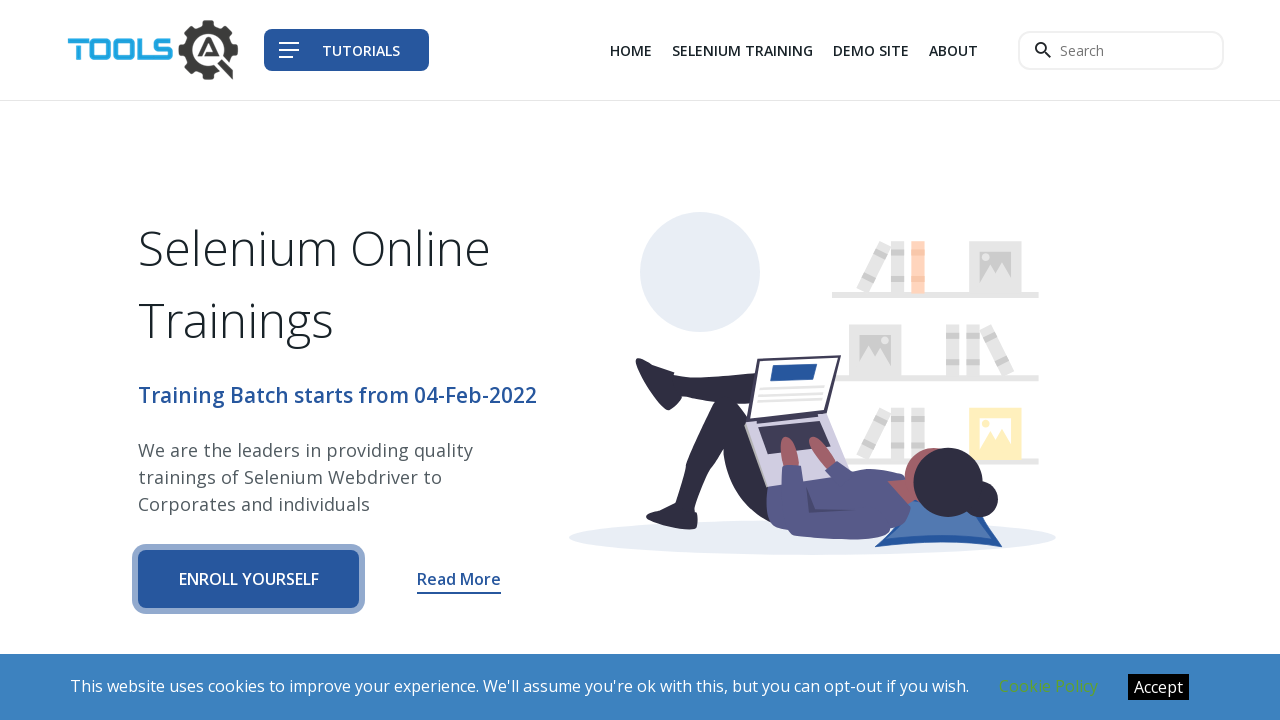

Verified link text: Postman
Start Learning 
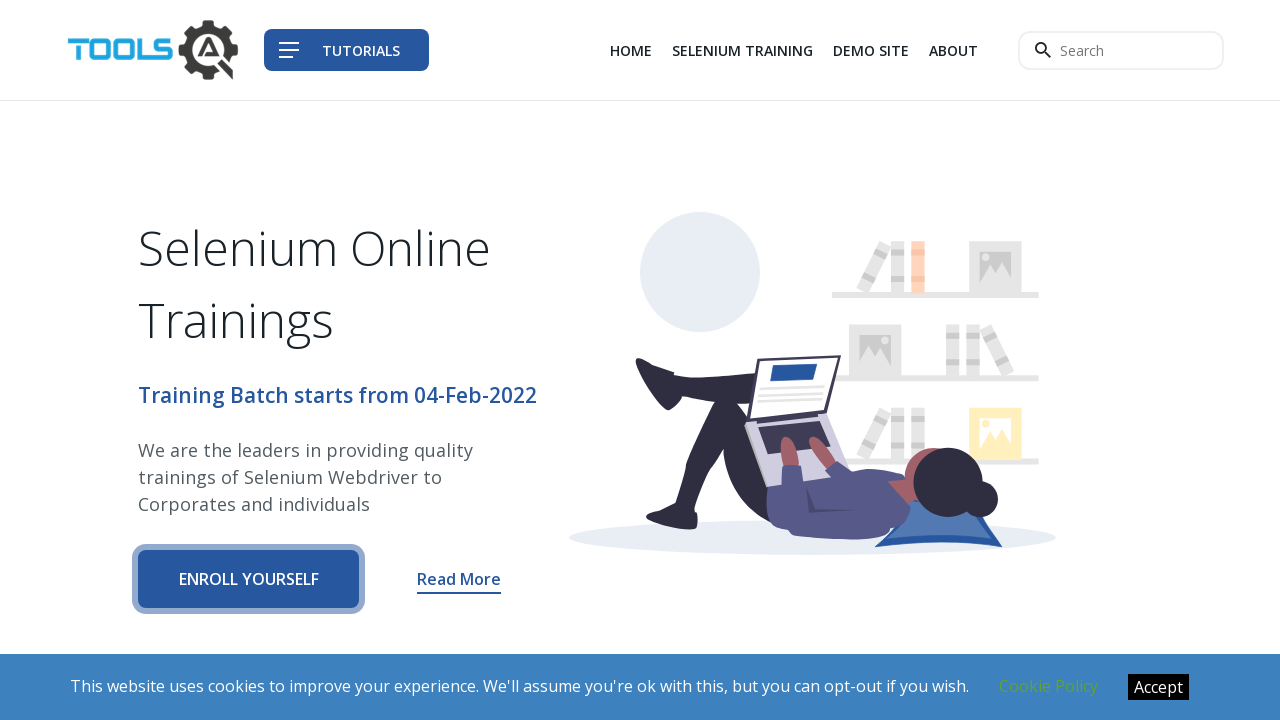

Verified link text: Cucumber
Start Learning 
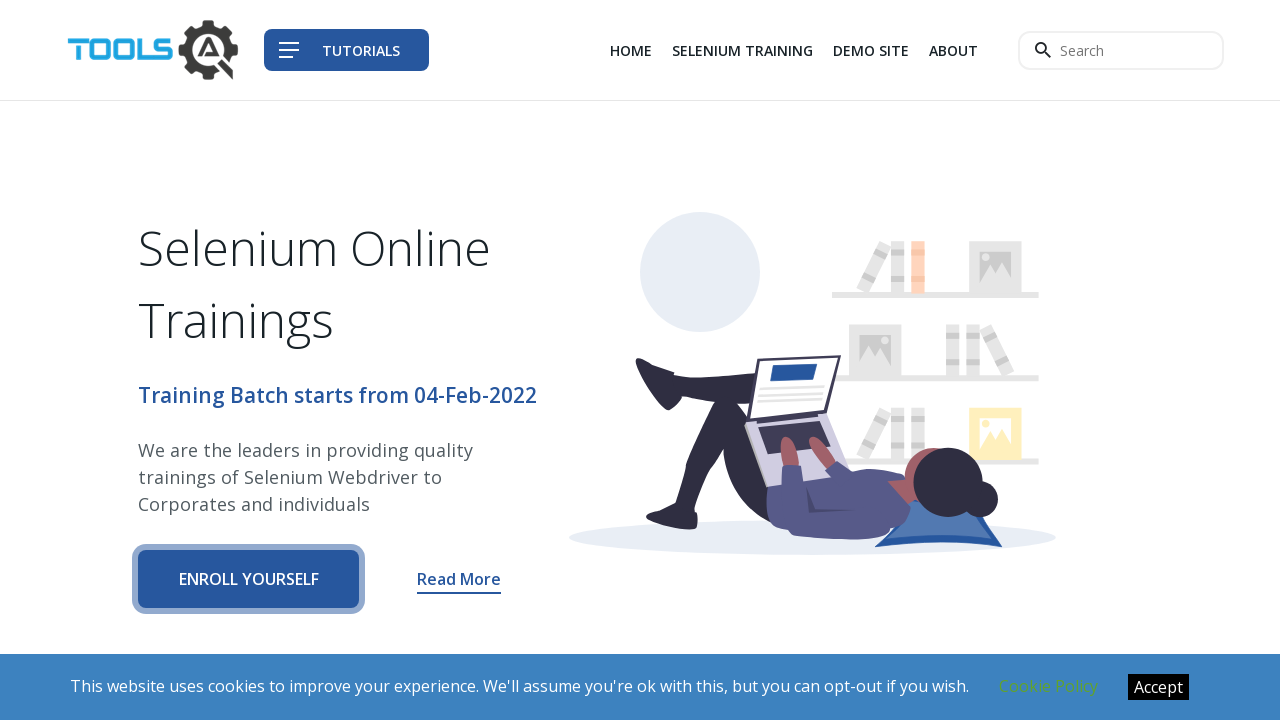

Verified link text: Latest Articles
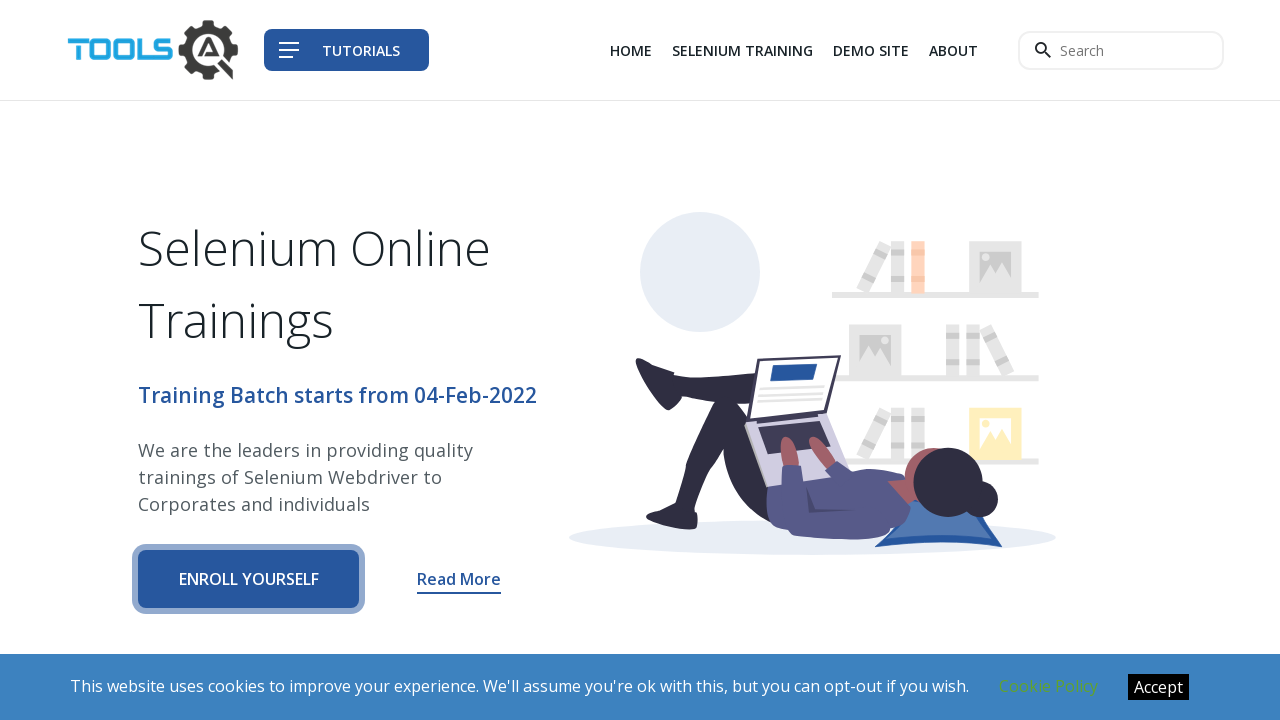

Verified link text: How to test file upload functionality using testRigor?
Why we need to test file upload? How can we test file upload functionality using testRigor without writing any code.
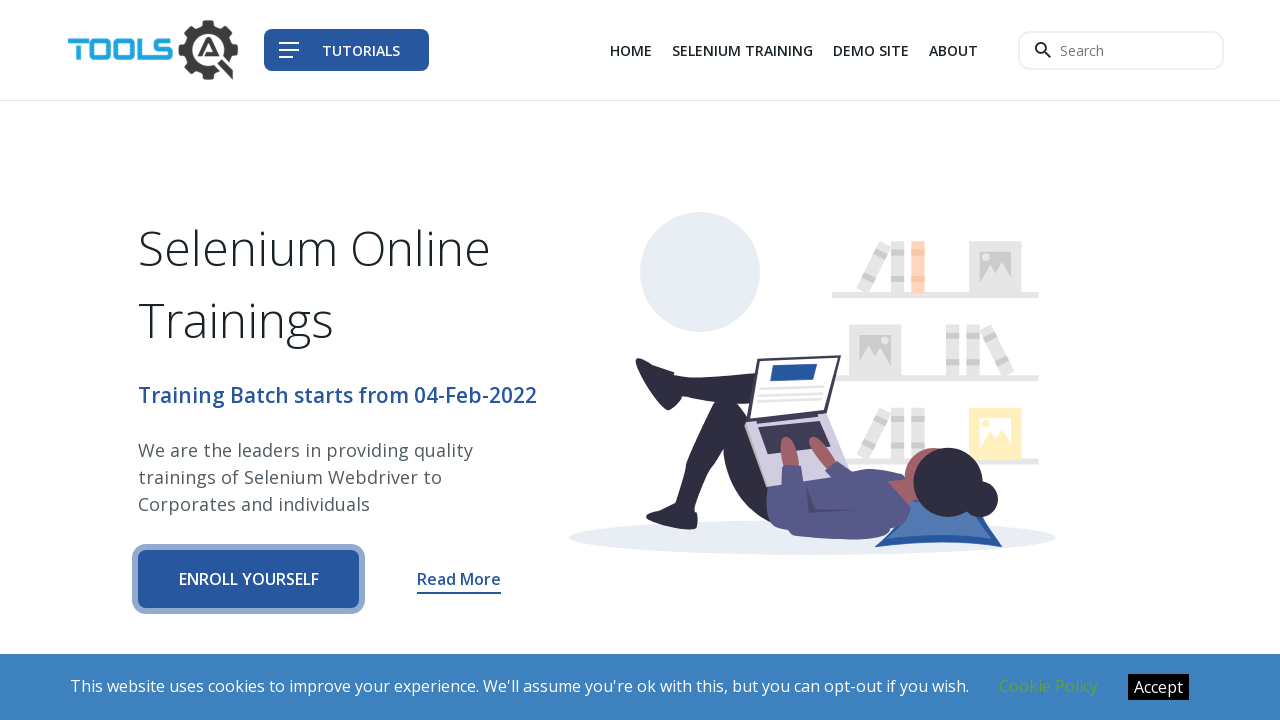

Verified link text: testRigor Tutorial
In this tutorial, you'll learn how to automate with testRigor from creating test cases and performing validation to advancing features.
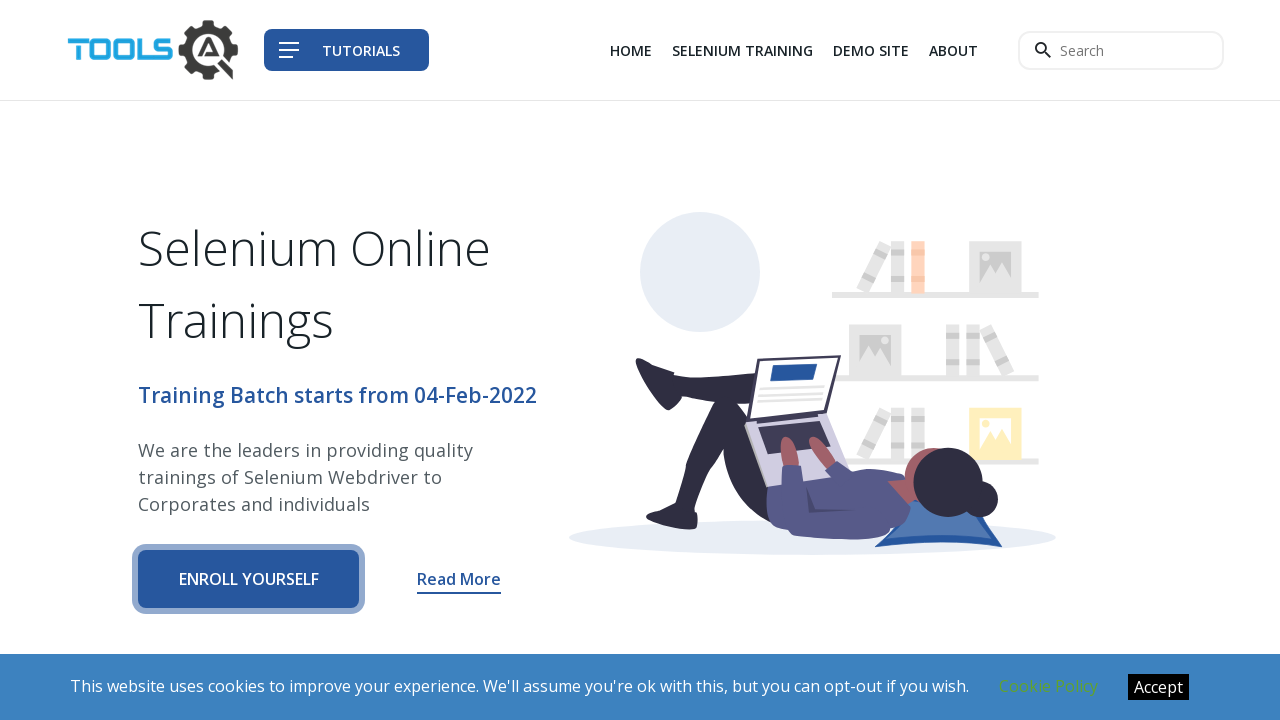

Verified link text: Automated Mobile Testing in testRigor
What is mobile app testing and mobile web testing? How to perform autoamted mobile app testing on testRigor without programming?
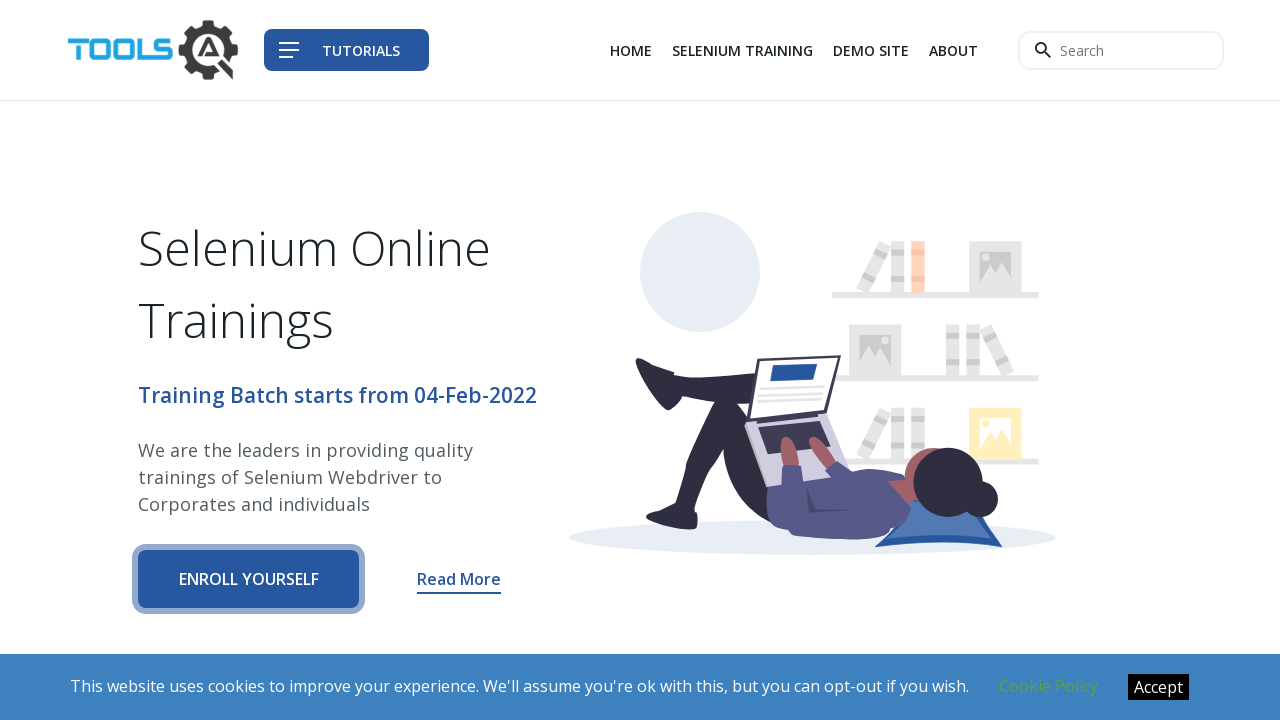

Verified link text: How to handle web tables using testRigor?
What are web tables and why are they important in testing? How to test web tables using testRigor test automation platform?
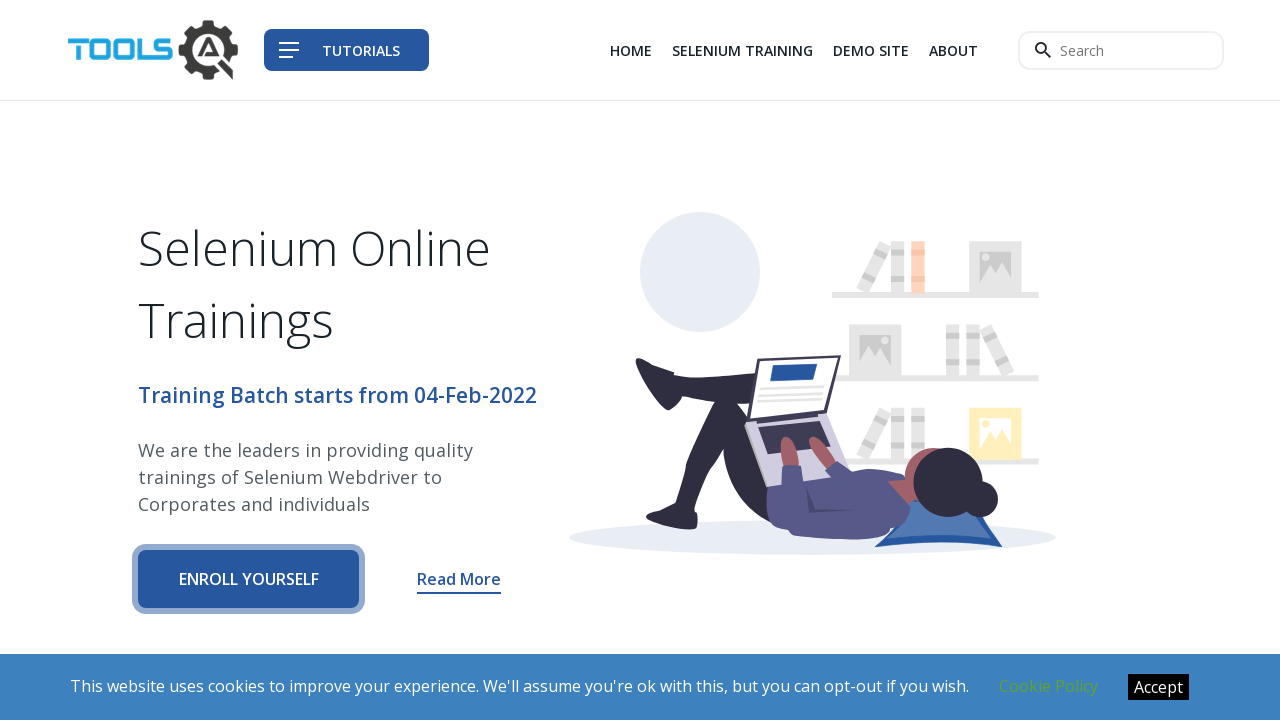

Verified link text: Reusable Rules in testRigor
What are reusable rules in testRigor? When do we need to use them and how can we create reusable rules in our test suite?
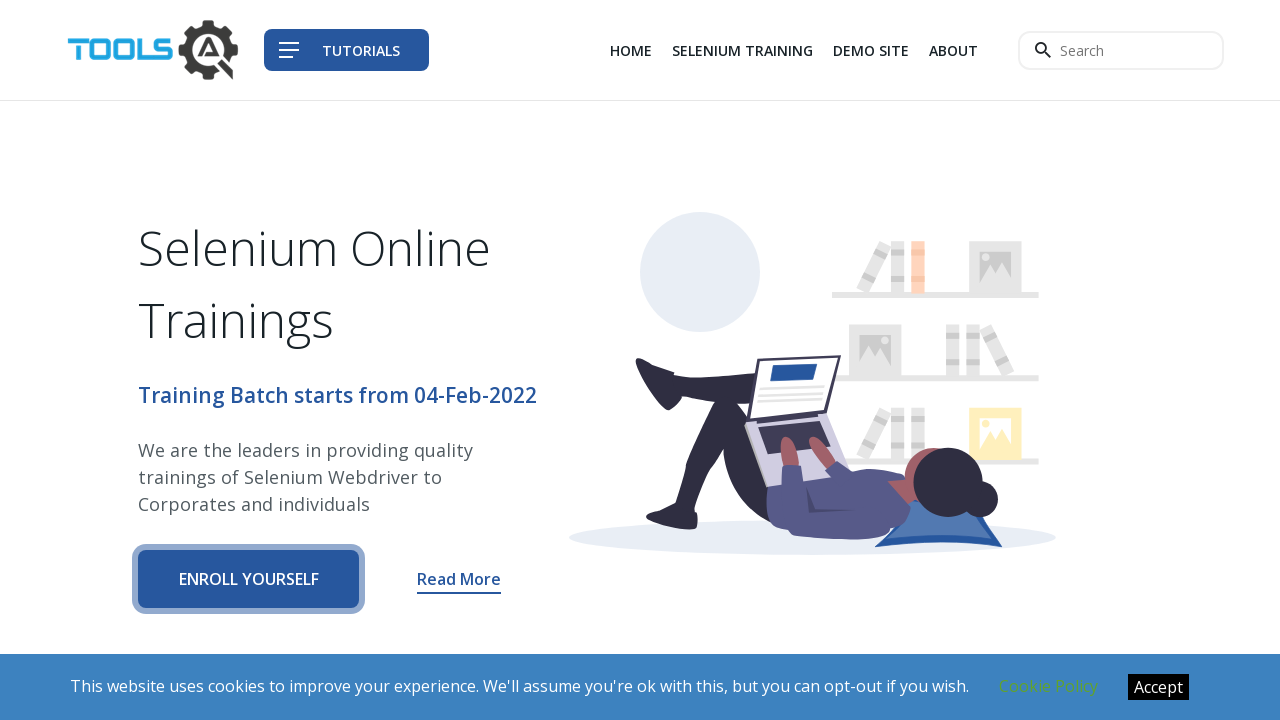

Verified link text: Selenium 4: Features and Examples
Learn the insights of Selenium 4 - the latest version of Selenium bringing groundbreaking changes and new architectural modifications to the web automation testing.
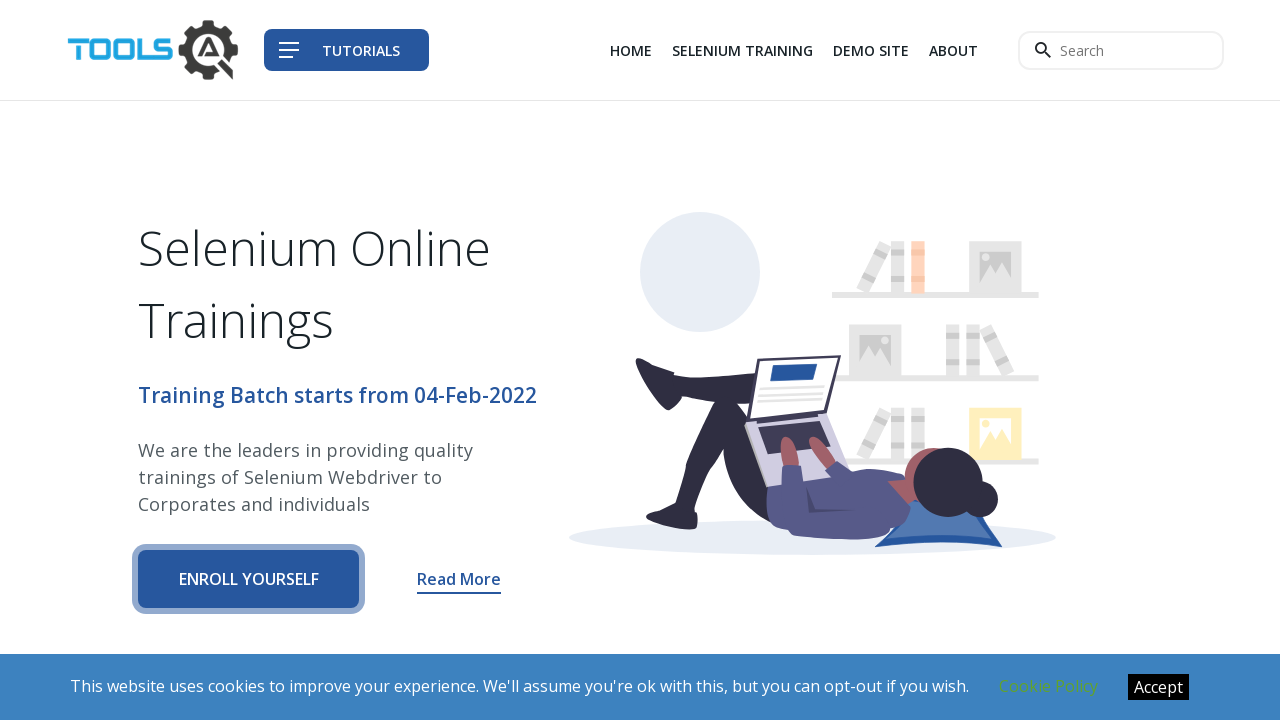

Verified link text: Top Cross Browser Testing Tools For 2024
What are the top cross browser testing tools for 2024 aligned with their popularity, strength, and future prospects.
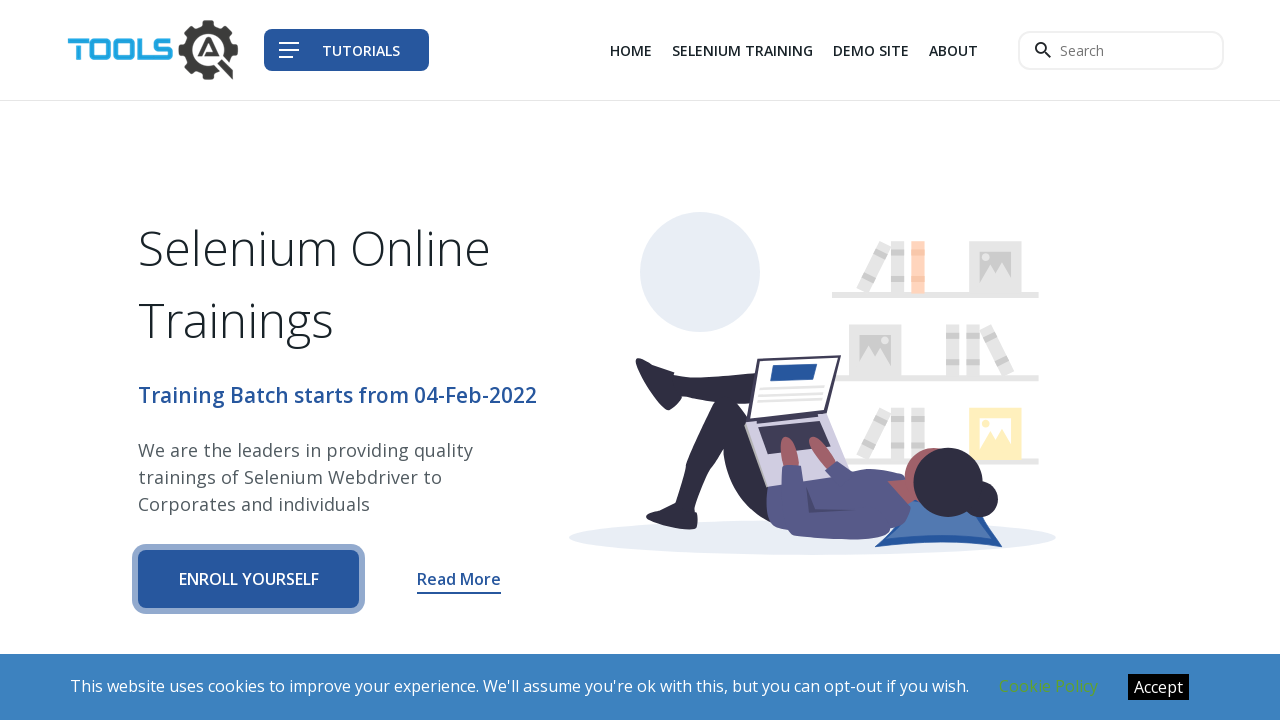

Verified link text: Introduction to the Playwright Framework
What is Playwright framework and why does it exists today? Explore scenarios where Playwright works as a savior for a tester.
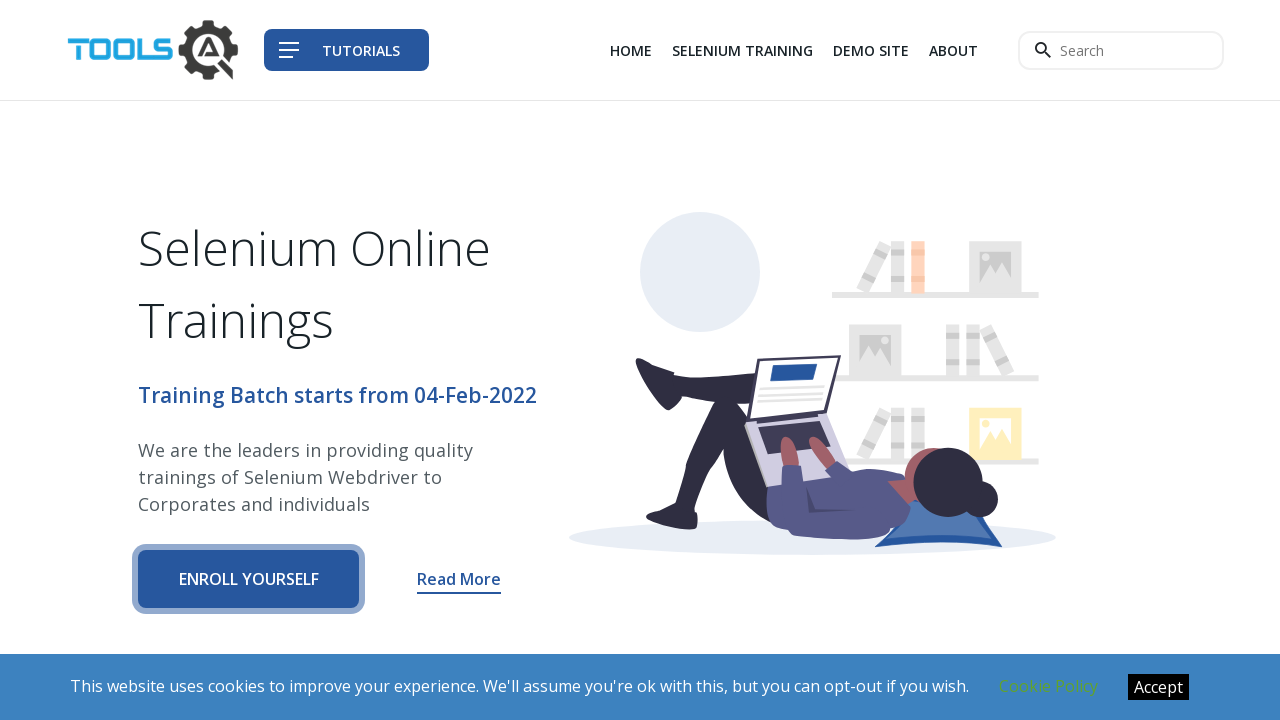

Verified link text: AI in software testing
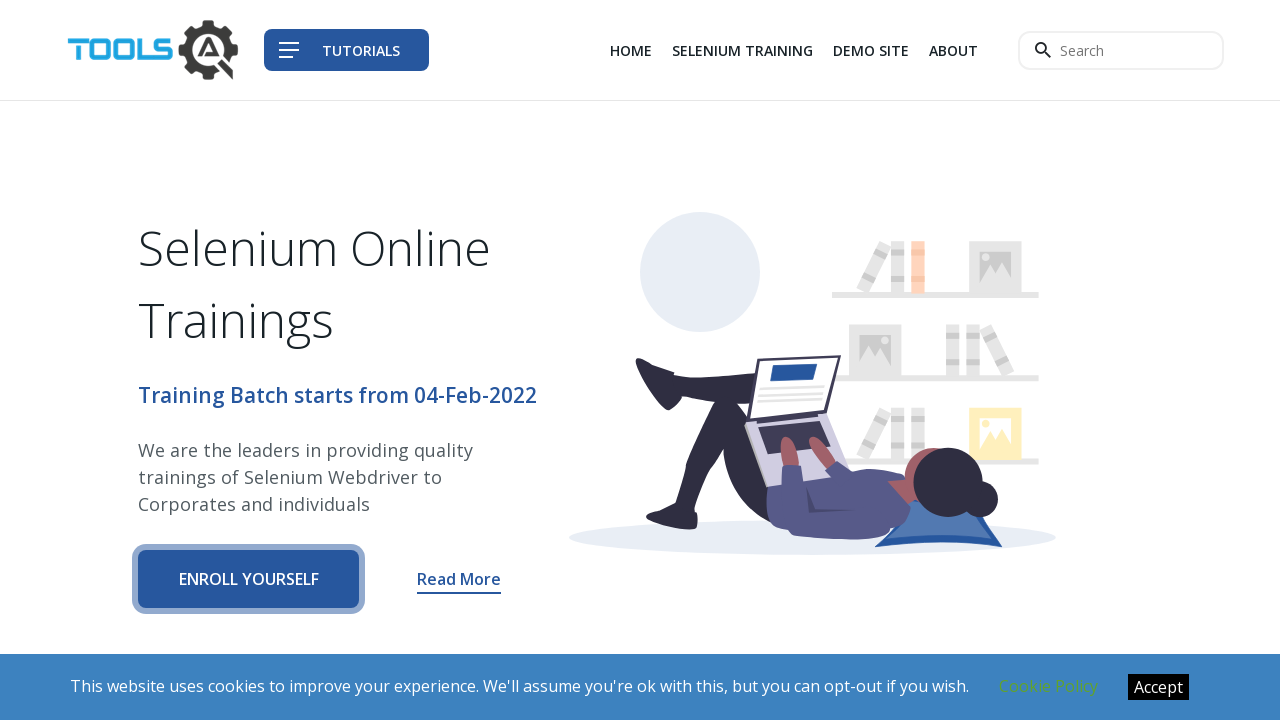

Verified link text: Enhancing Test Automation with testRigor Integrations
What are integrations in testRigor? How to integrate a third-party application in testRigor with live example.
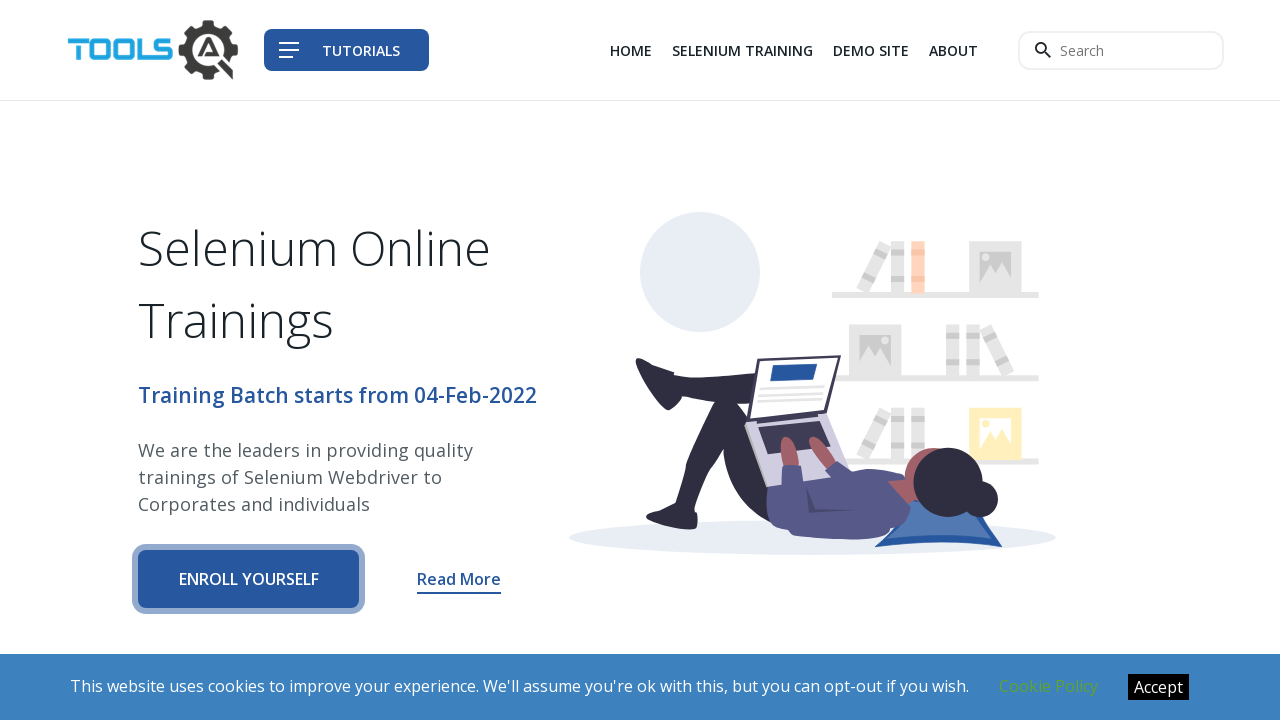

Verified link text: How to test file upload functionality using testRigor?
Why we need to test file upload? How can we test file upload functionality using testRigor without writing any code.
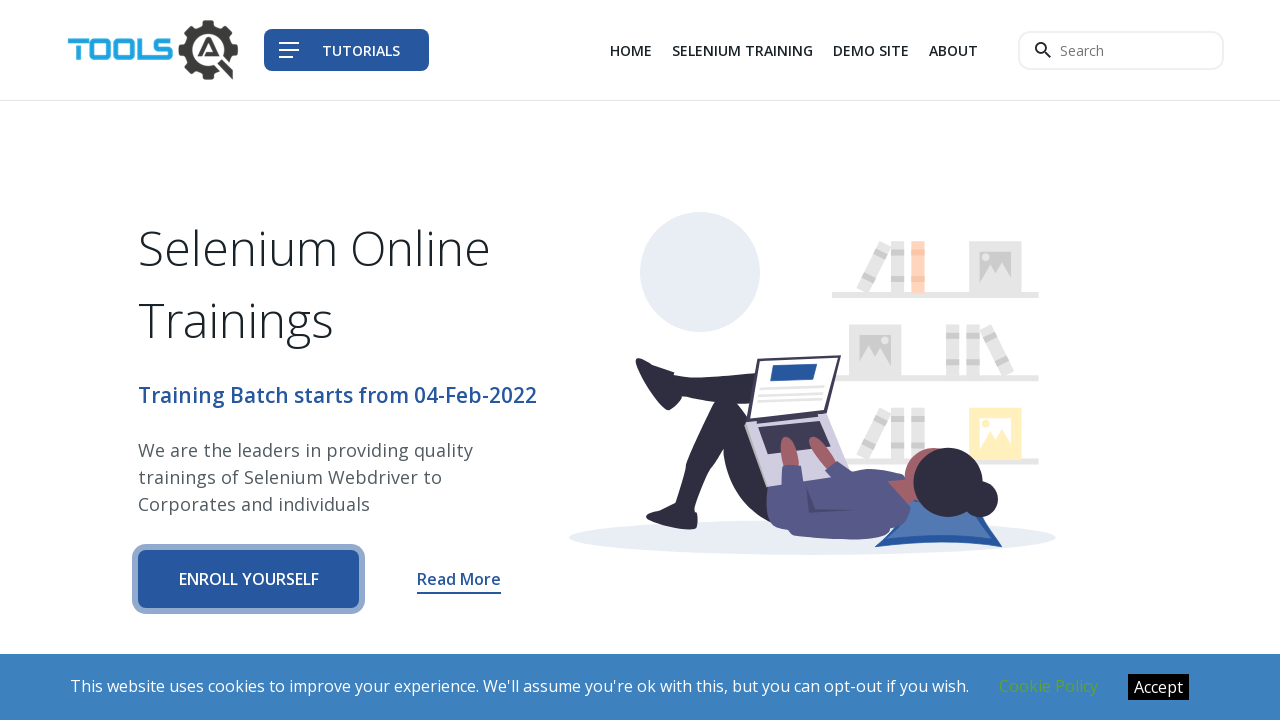

Verified link text: testRigor Tutorial
In this tutorial, you'll learn how to automate with testRigor from creating test cases and performing validation to advancing features.
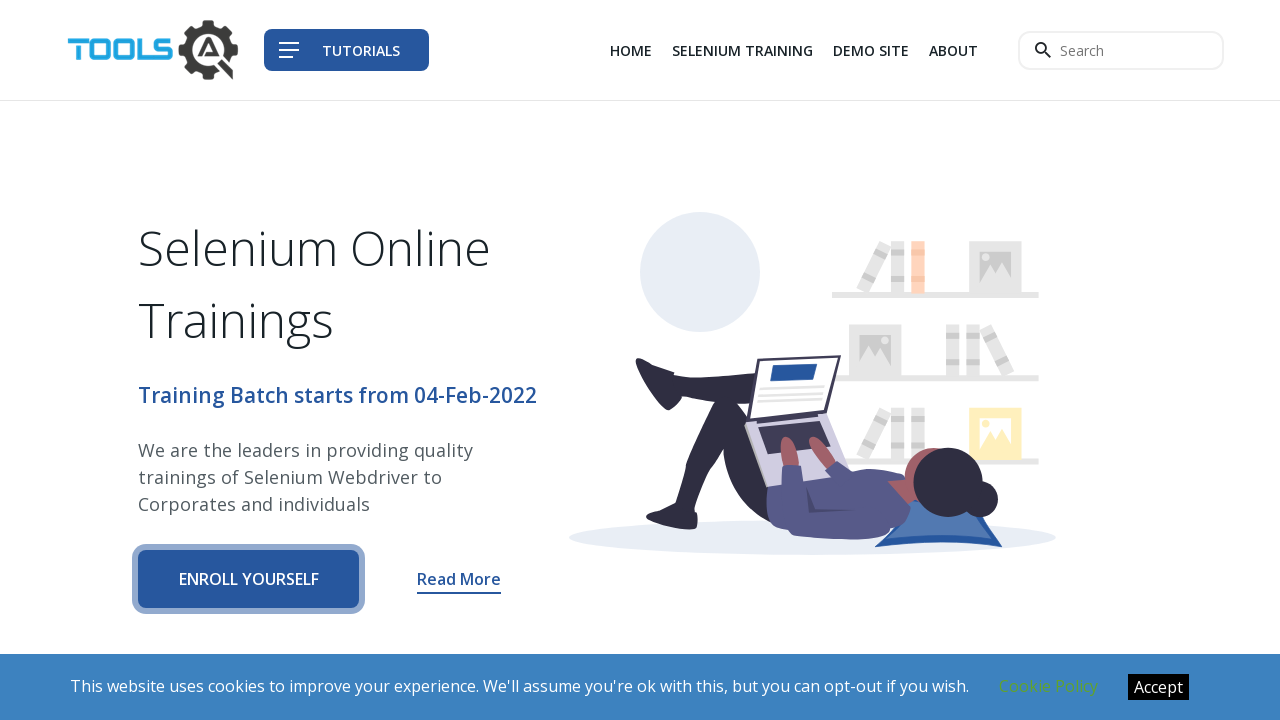

Verified link text: Automated Mobile Testing in testRigor
What is mobile app testing and mobile web testing? How to perform autoamted mobile app testing on testRigor without programming?
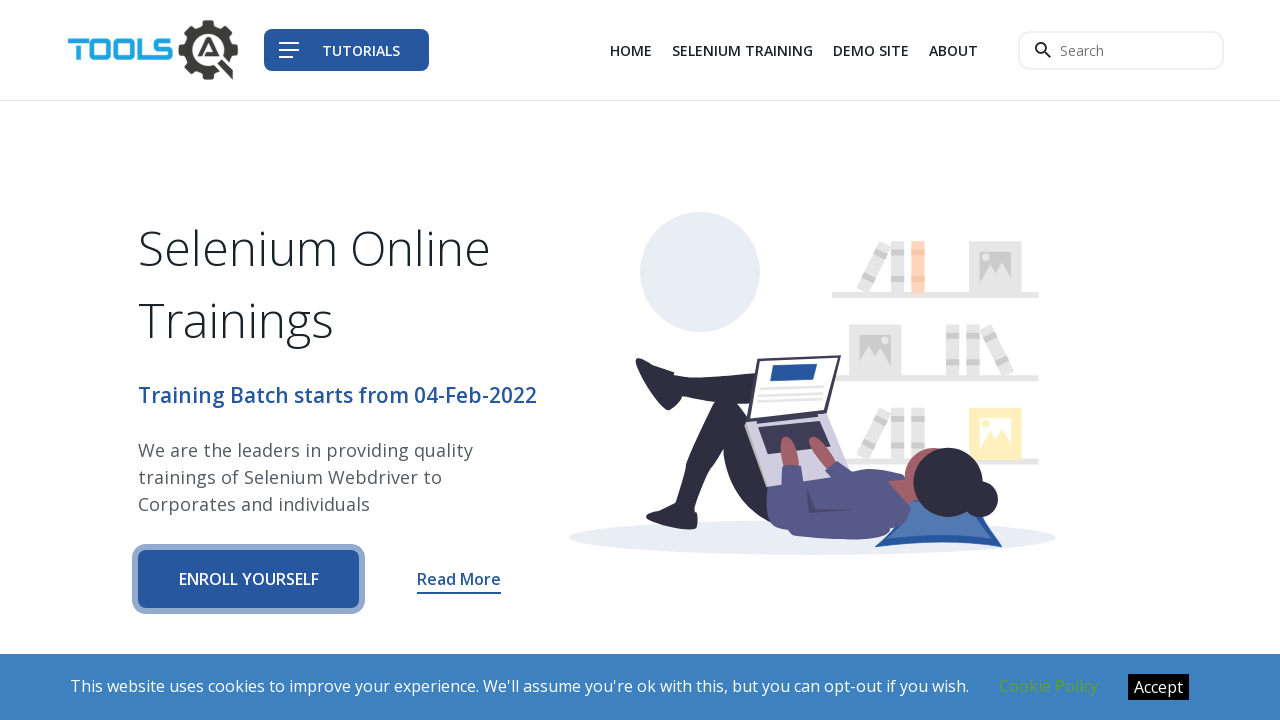

Verified link text: How to handle web tables using testRigor?
What are web tables and why are they important in testing? How to test web tables using testRigor test automation platform?
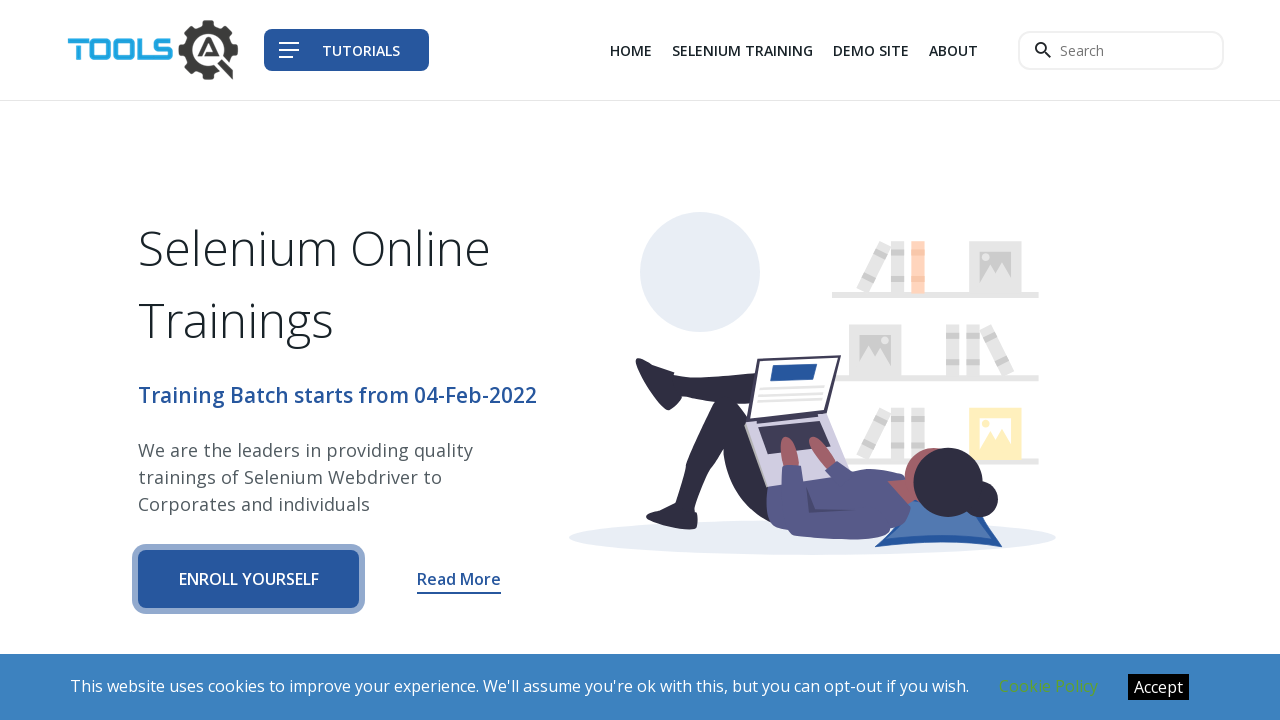

Verified link text: Reusable Rules in testRigor
What are reusable rules in testRigor? When do we need to use them and how can we create reusable rules in our test suite?
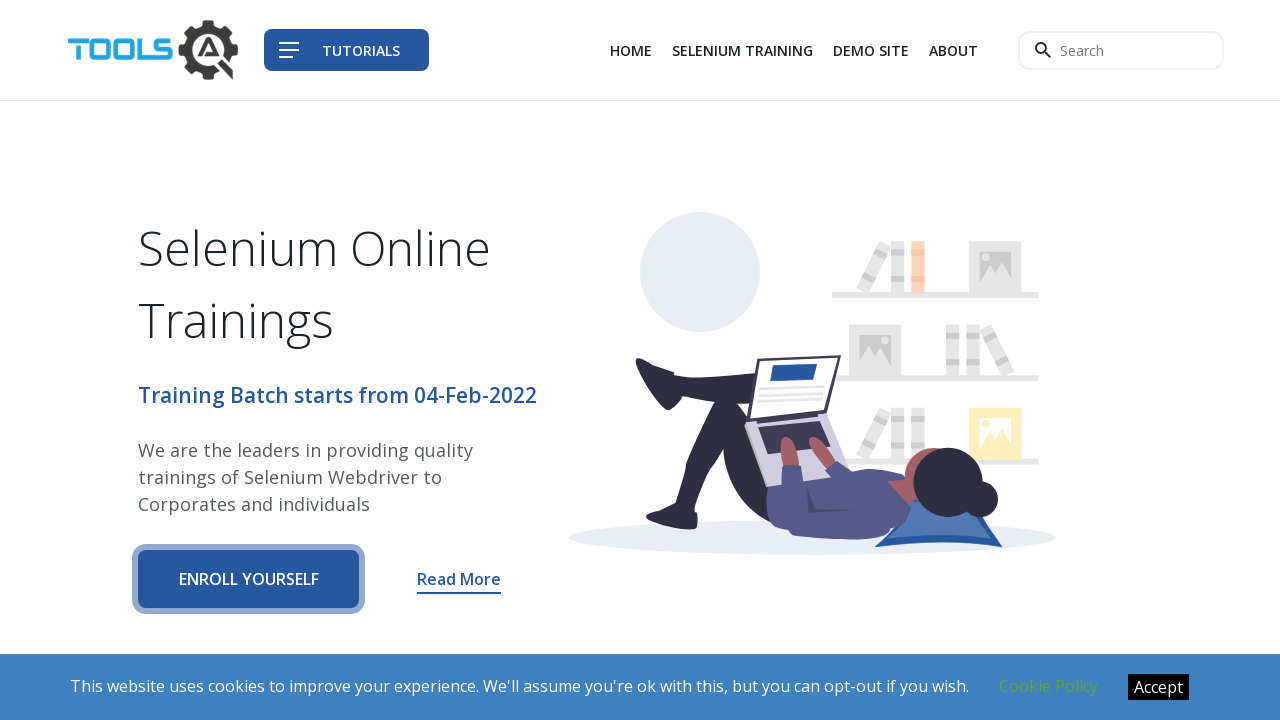

Verified link text: Selenium 4: Features and Examples
Learn the insights of Selenium 4 - the latest version of Selenium bringing groundbreaking changes and new architectural modifications to the web automation testing.
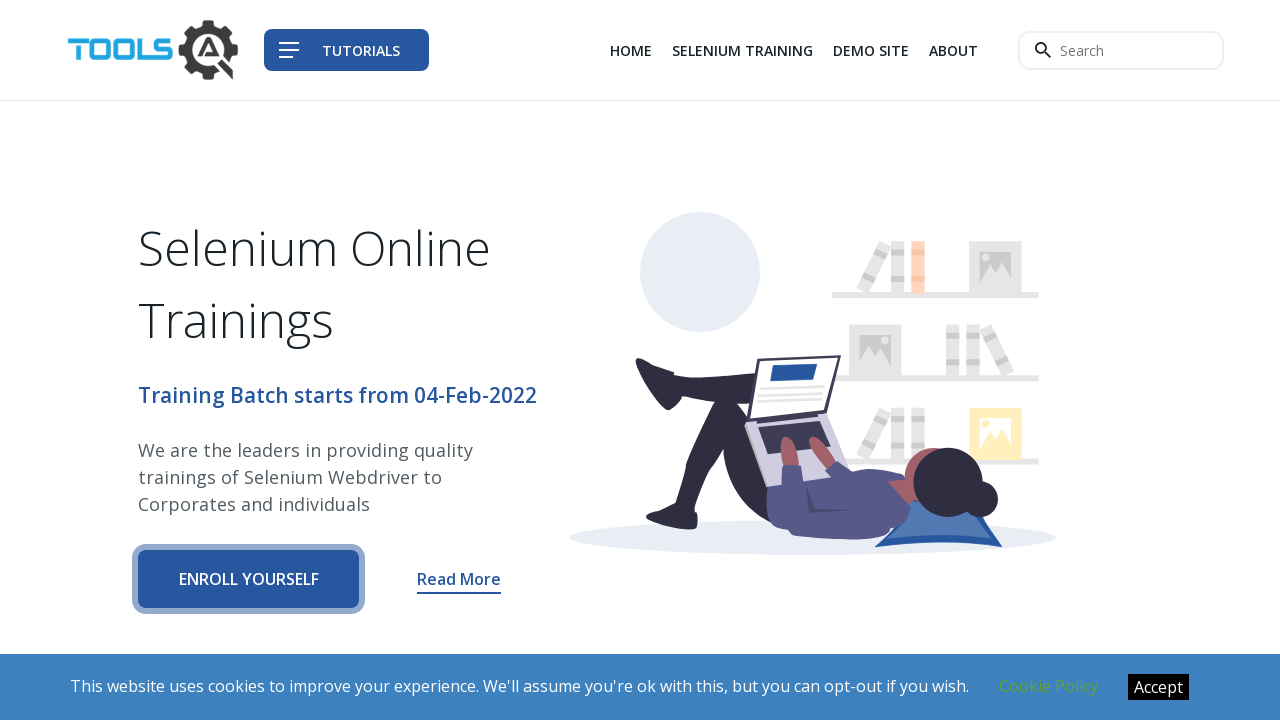

Verified link text: Top Cross Browser Testing Tools For 2024
What are the top cross browser testing tools for 2024 aligned with their popularity, strength, and future prospects.
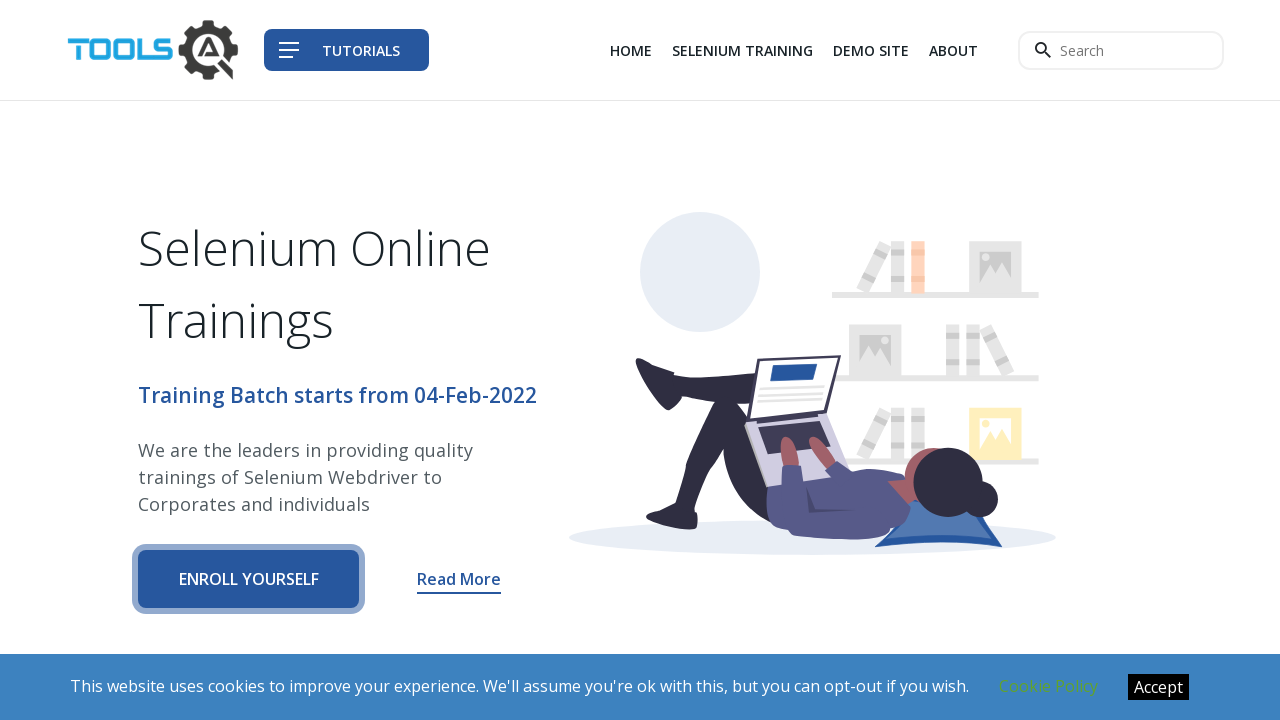

Verified link text: Introduction to the Playwright Framework
What is Playwright framework and why does it exists today? Explore scenarios where Playwright works as a savior for a tester.
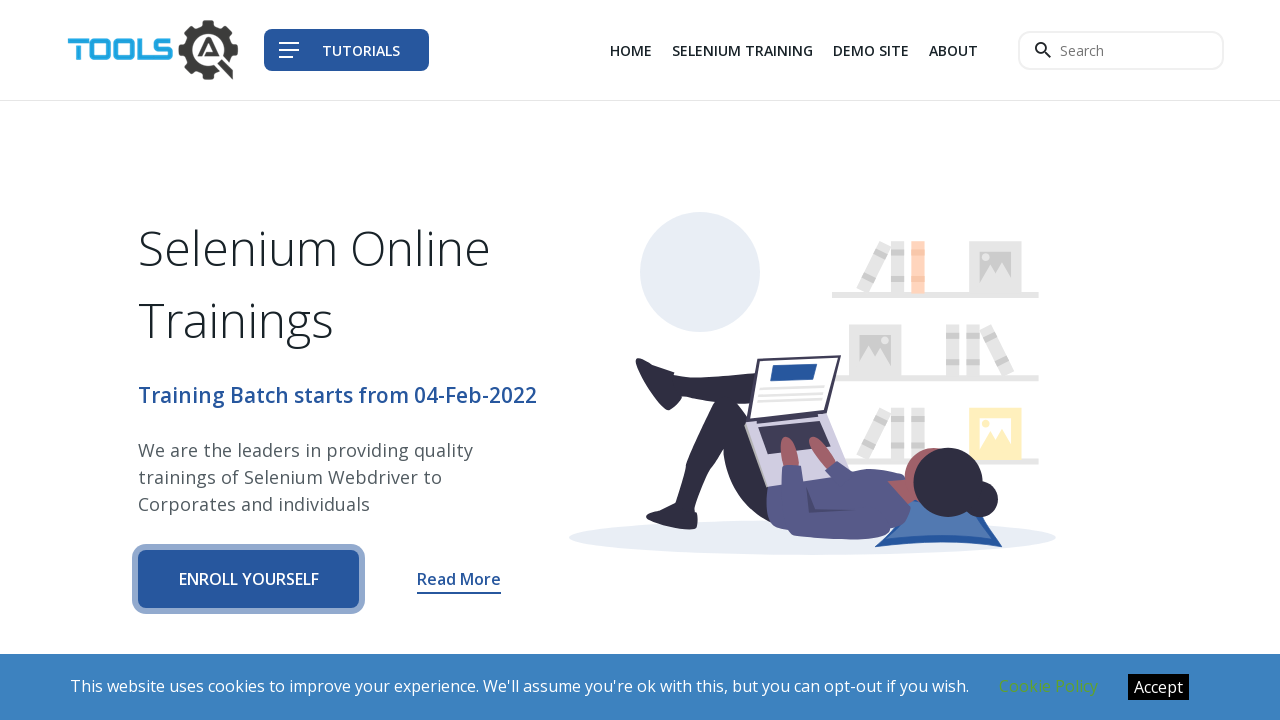

Verified link text: AI in software testing
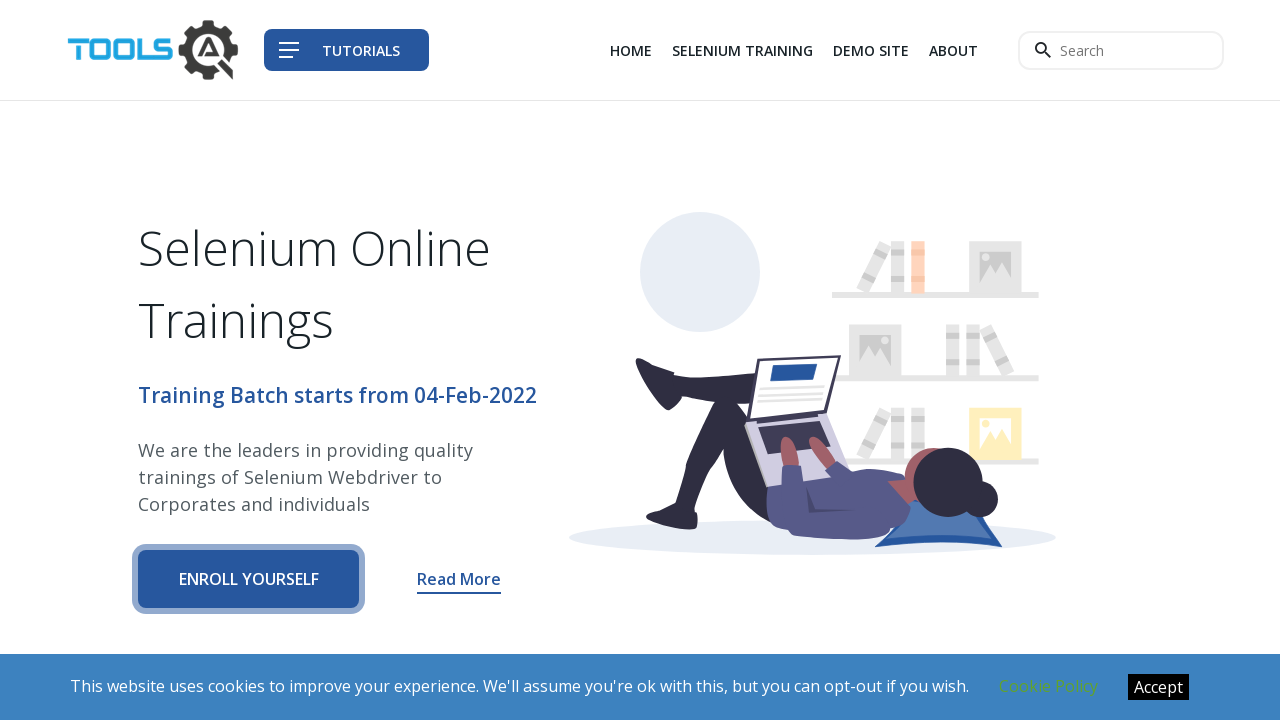

Verified link text: Enhancing Test Automation with testRigor Integrations
What are integrations in testRigor? How to integrate a third-party application in testRigor with live example.
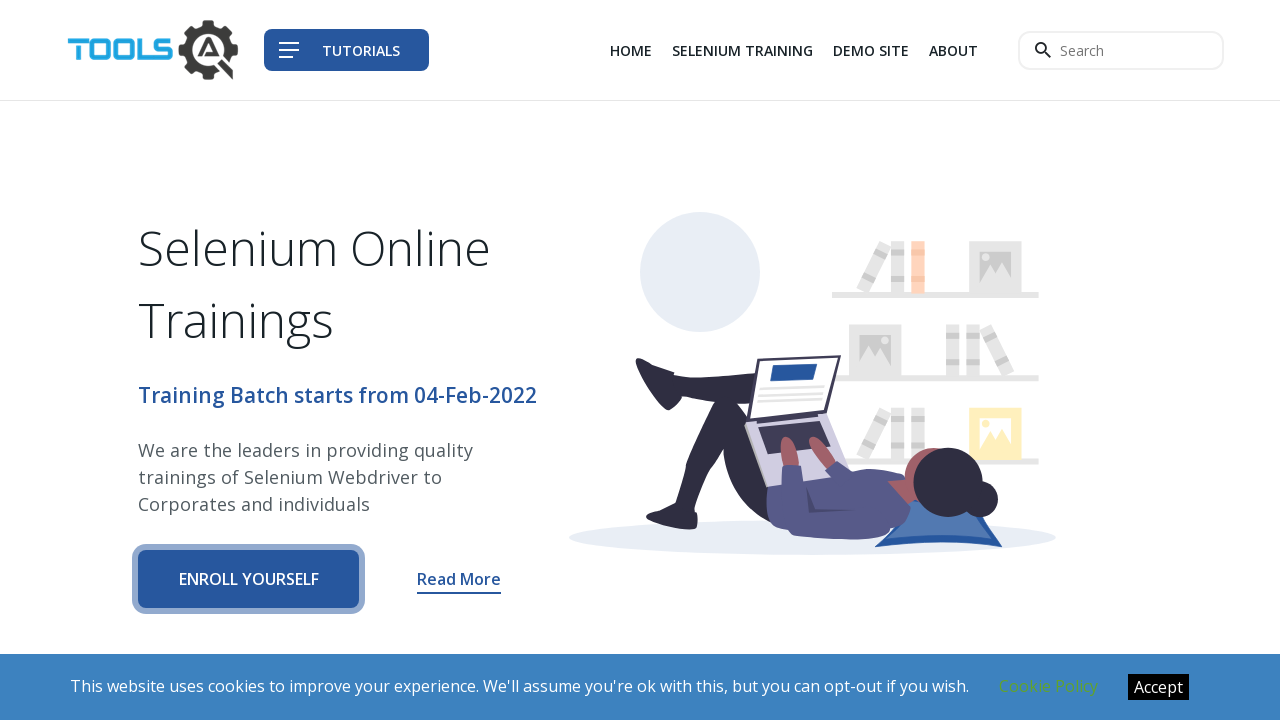

Verified link text: + Subscribe
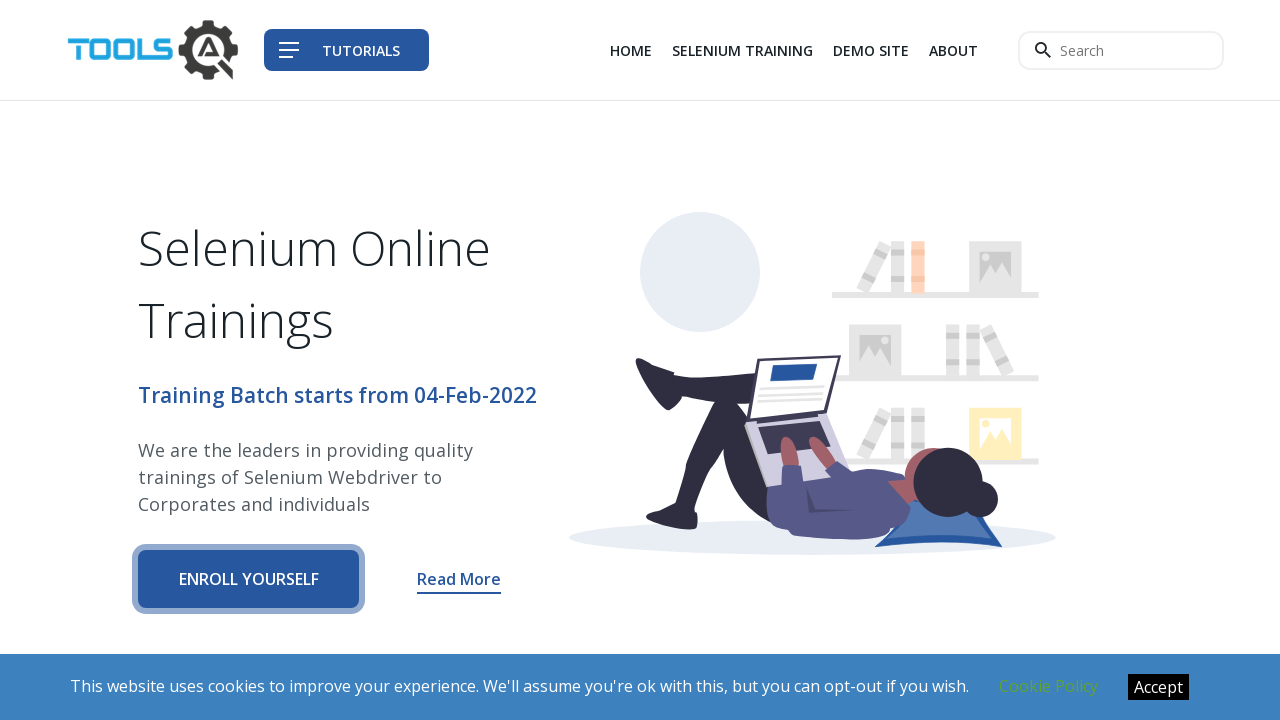

Verified link text: Youtube Channel
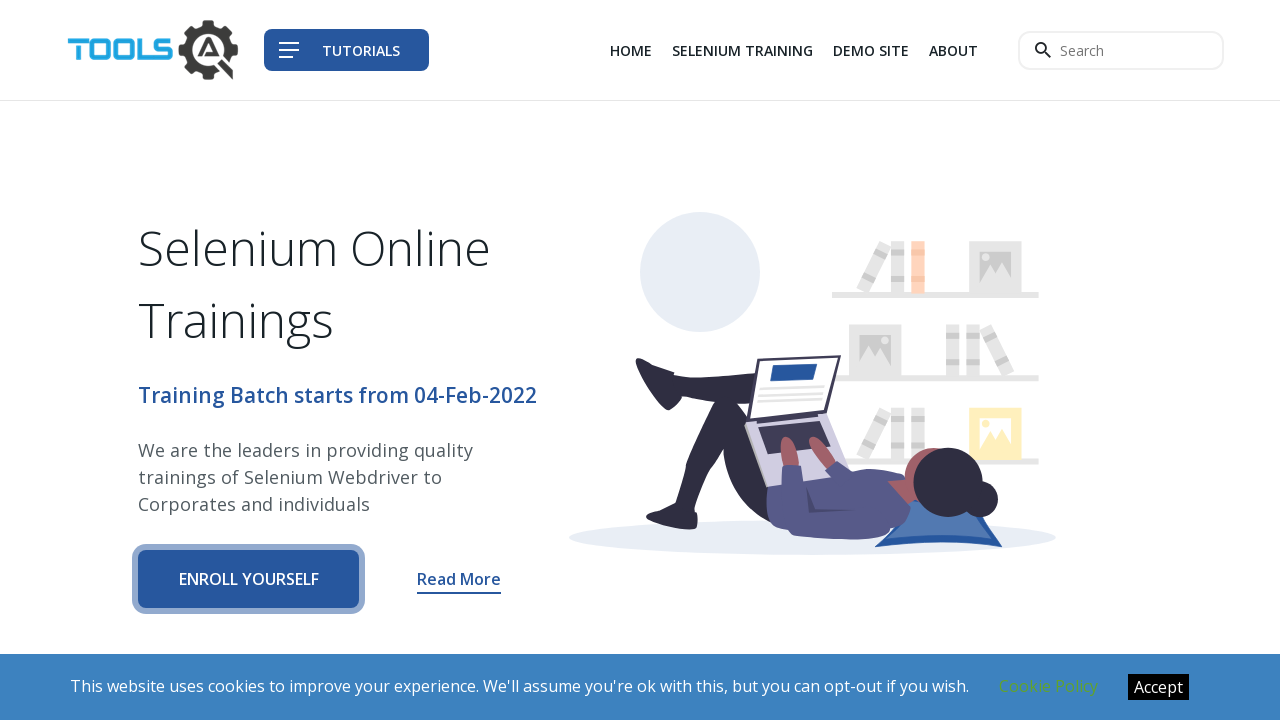

Verified link text: Cookie Policy
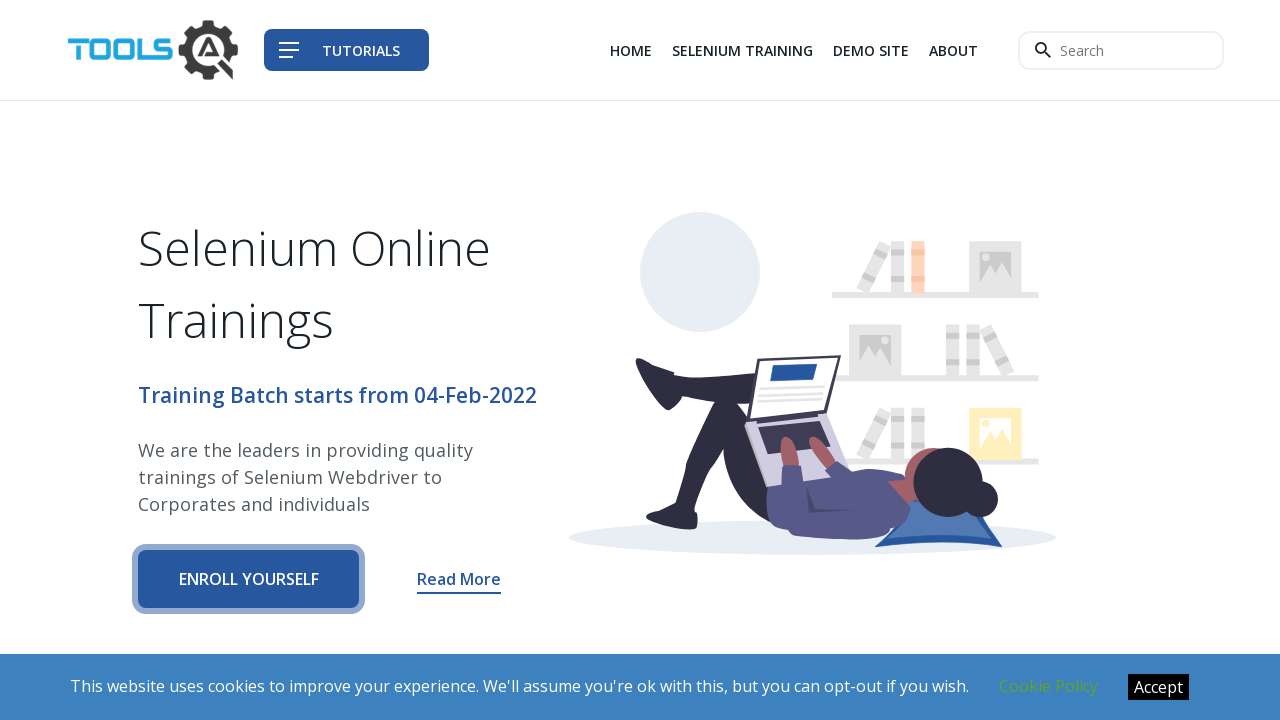

Verified link text: Tutorials
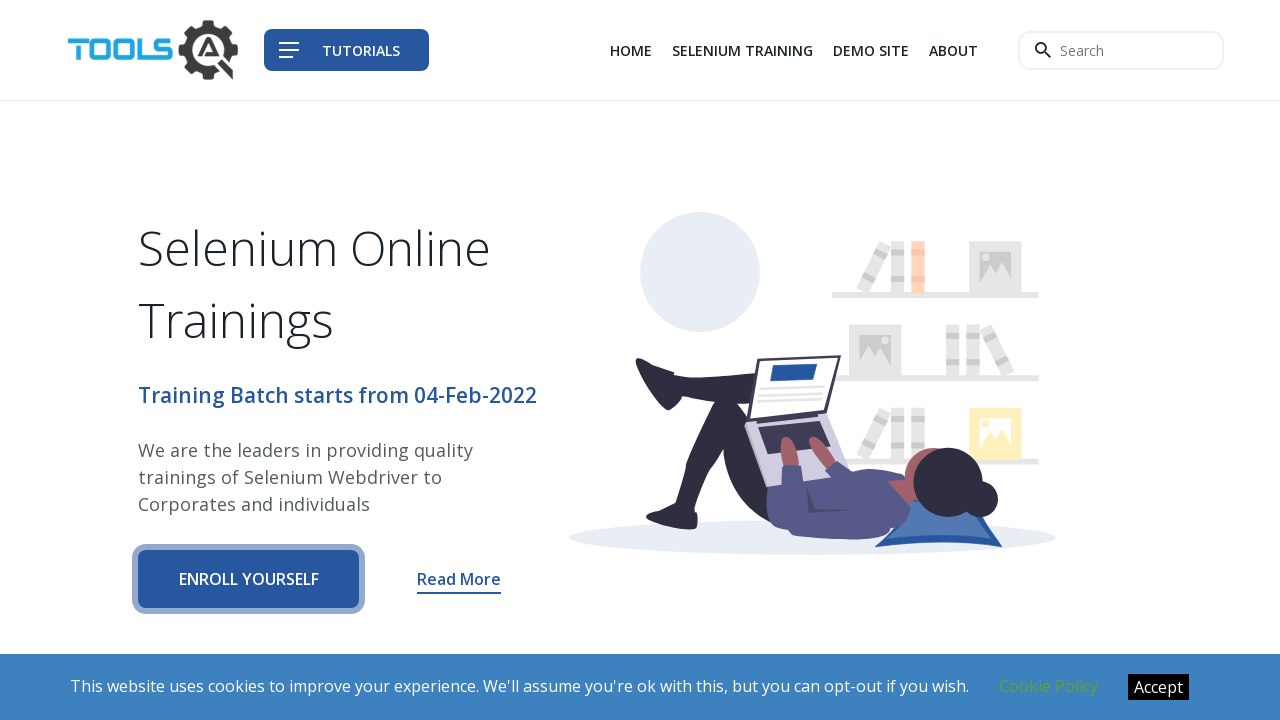

Verified link text: Training
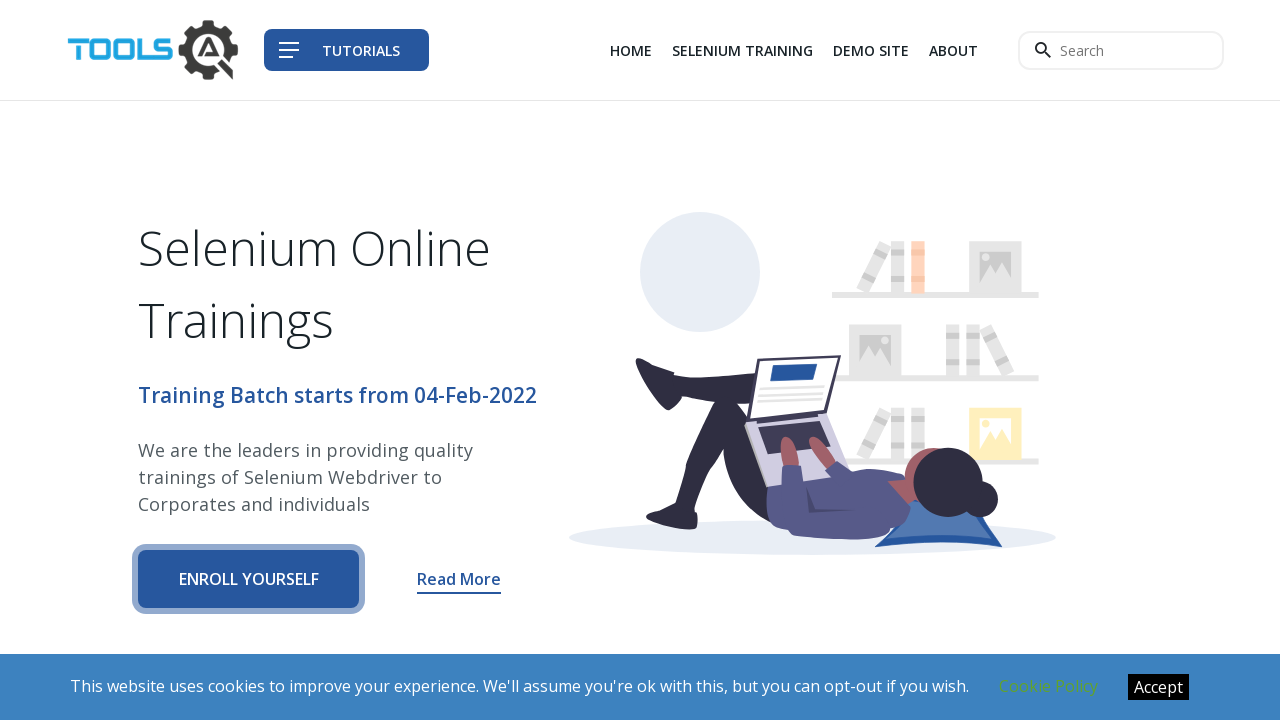

Verified link text: Demo Website
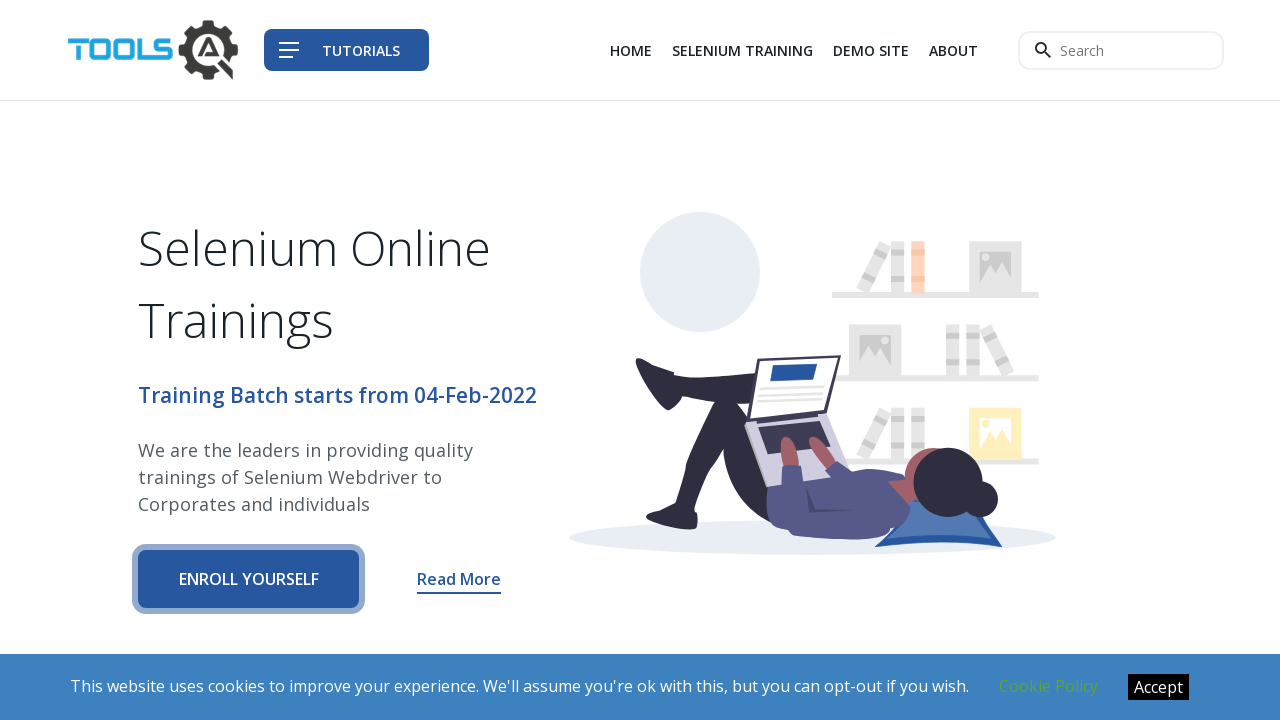

Verified link text: Team
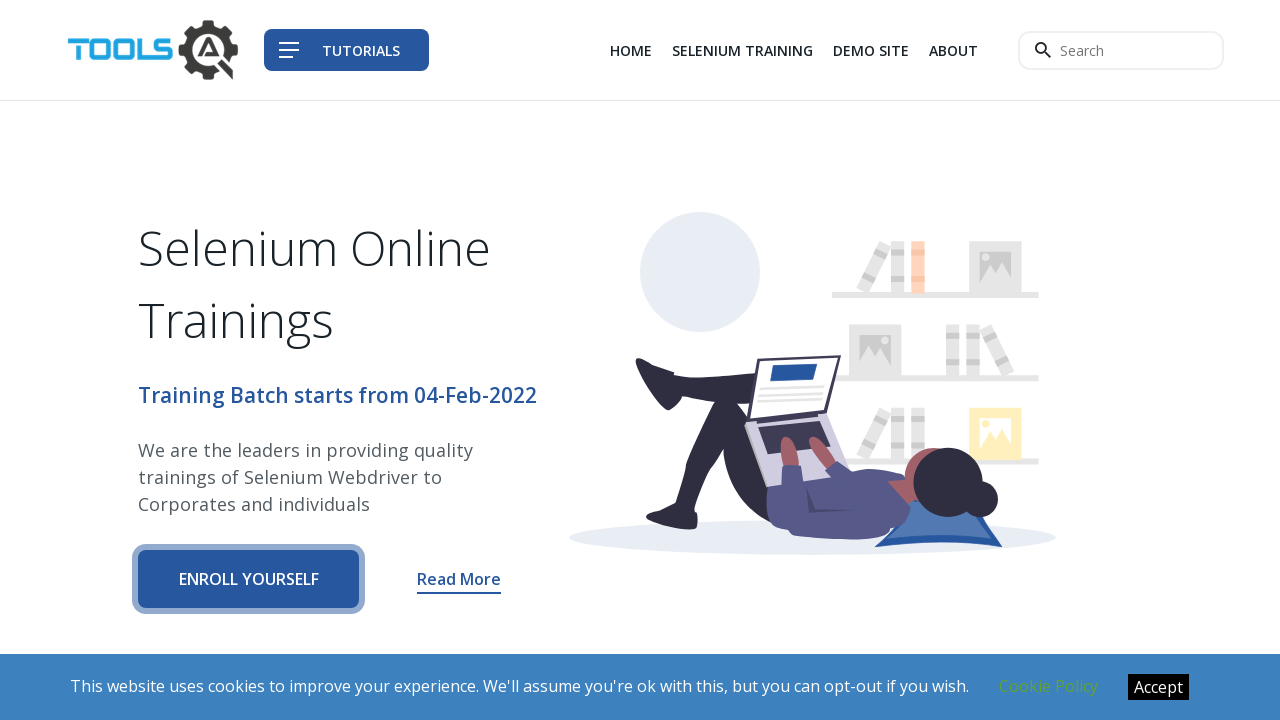

Verified link text: Sitemap
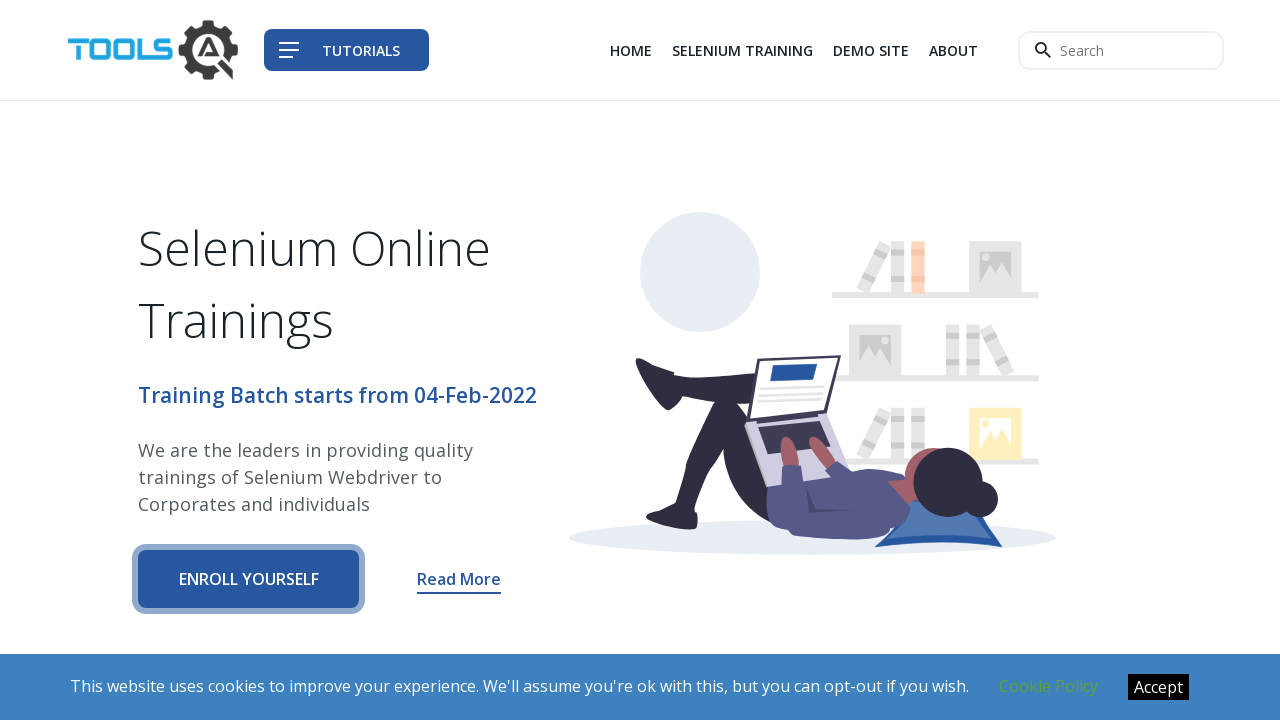

Verified link text: Selenium
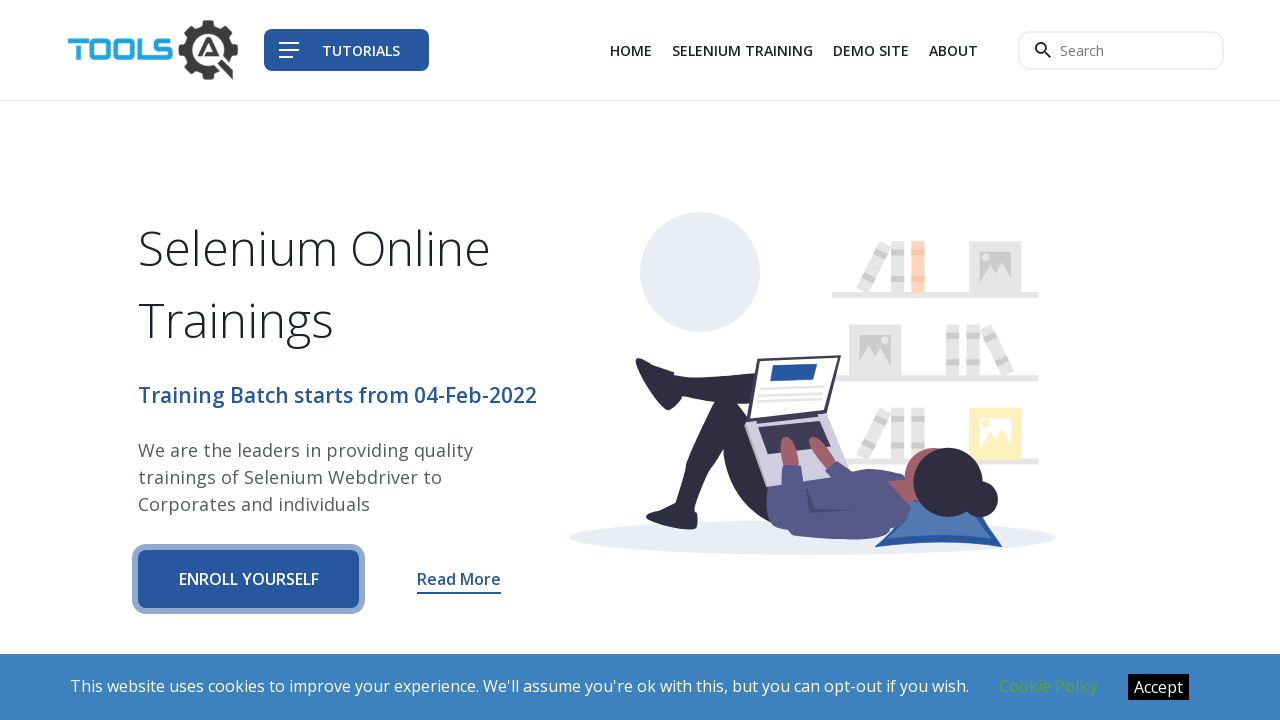

Verified link text: Rest Assured
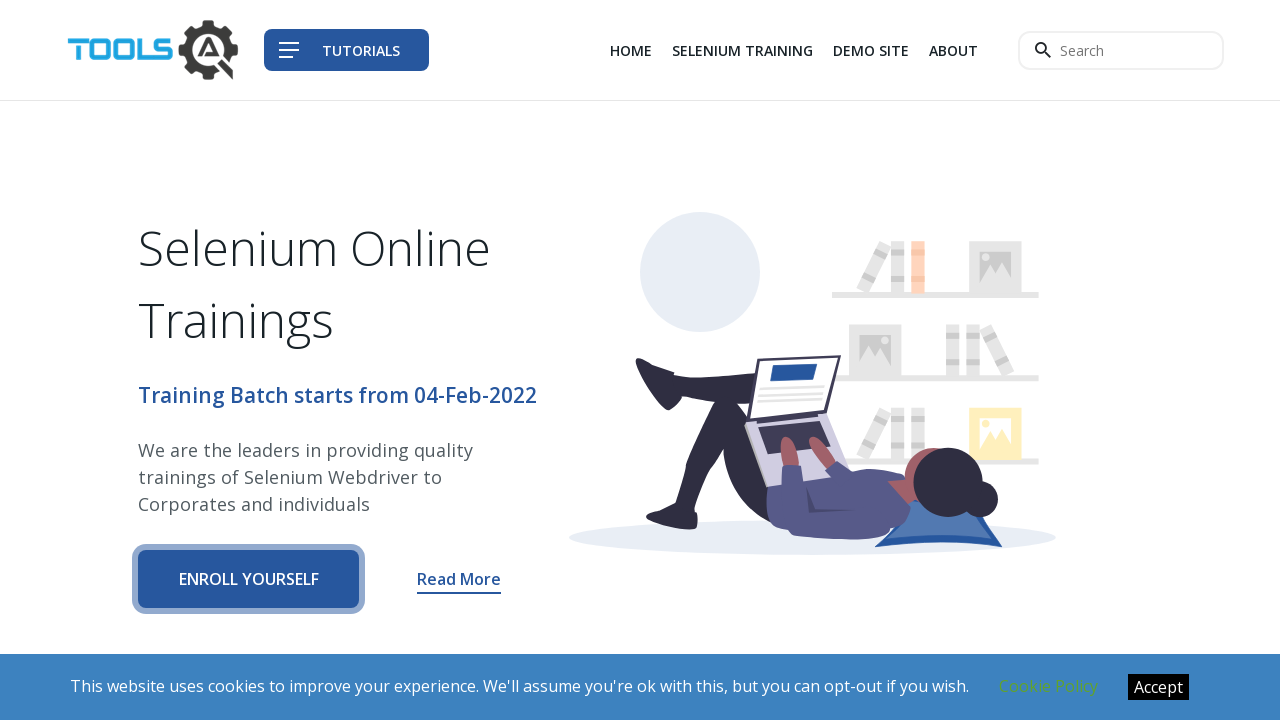

Verified link text: Postman
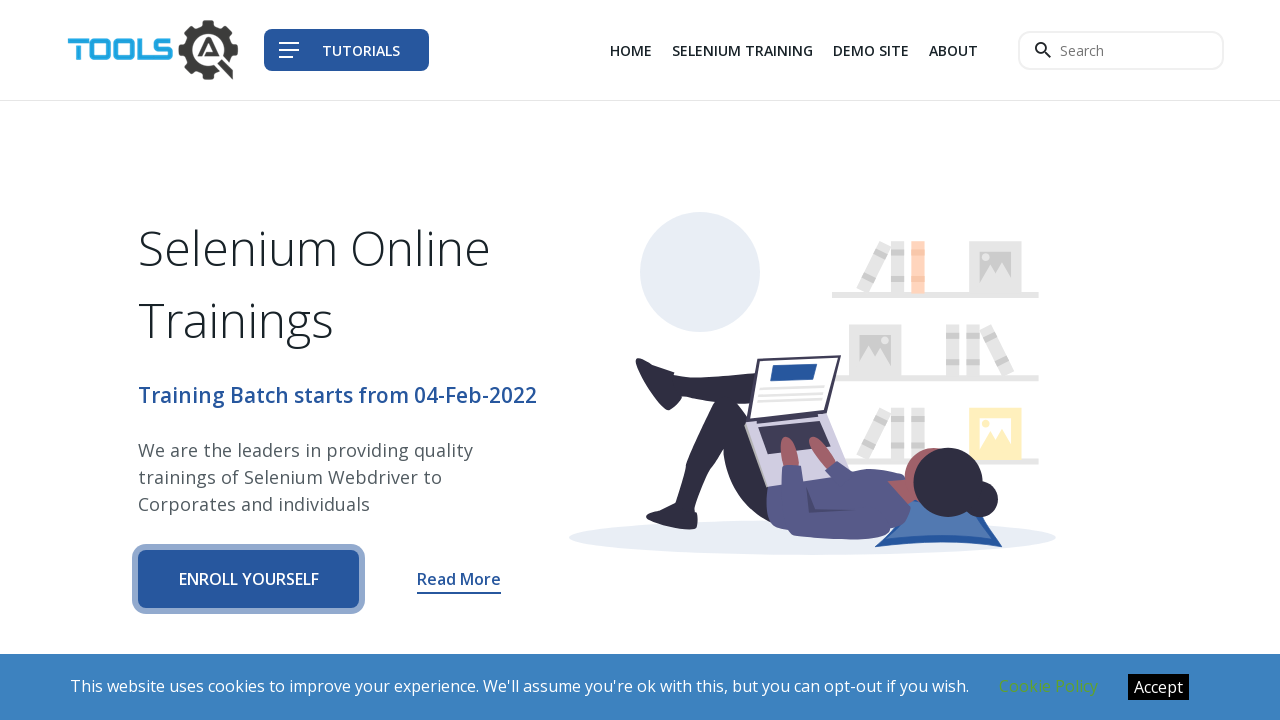

Verified link text: Cucumber
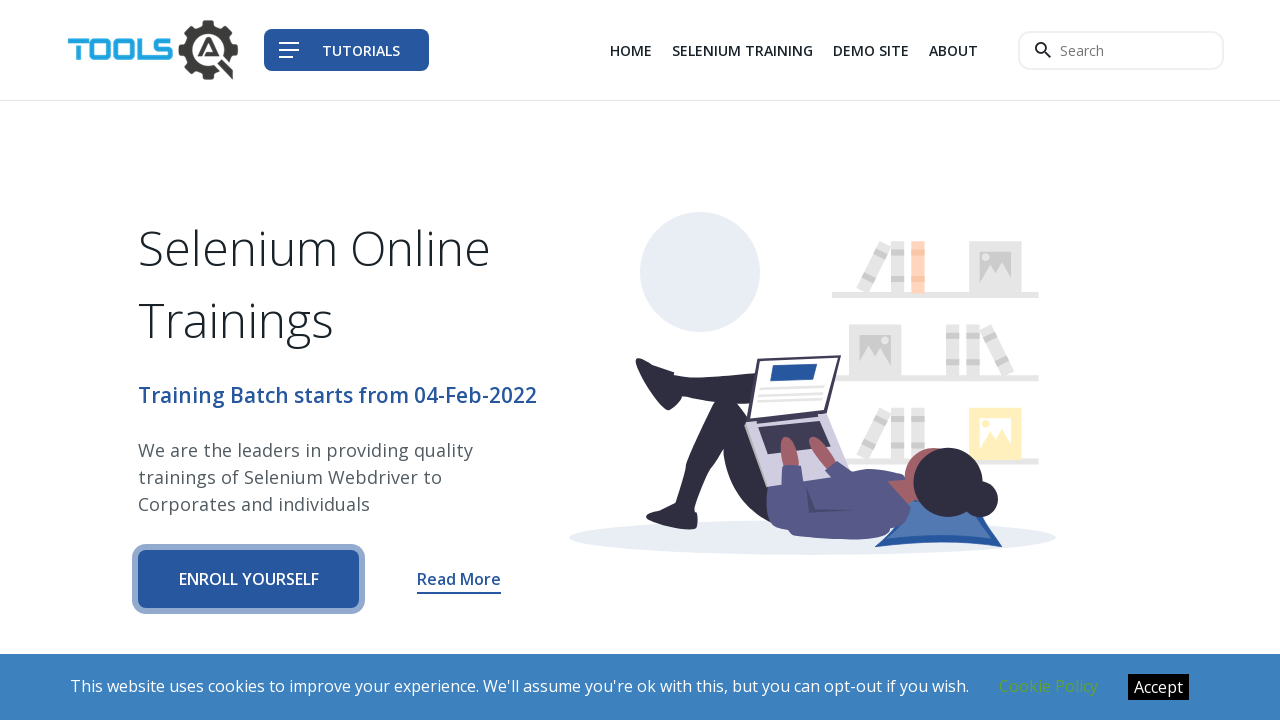

Verified link text: ISTQB
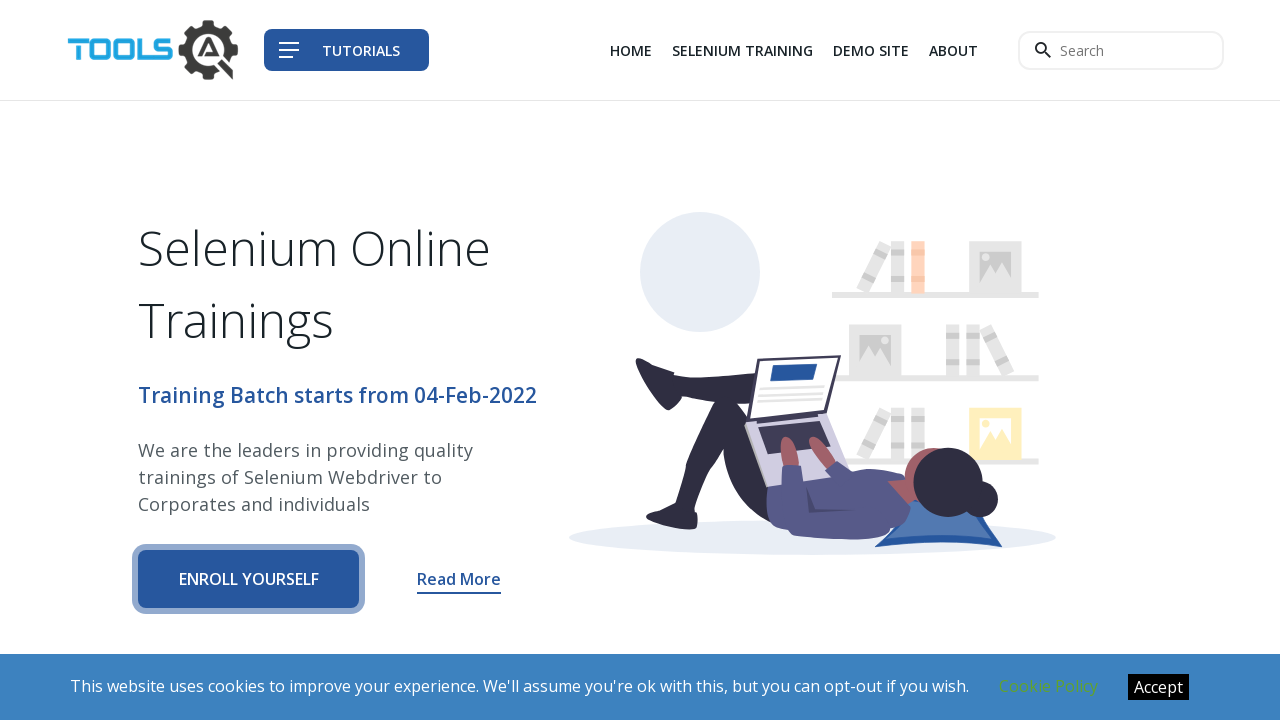

Verified link text: Scrum
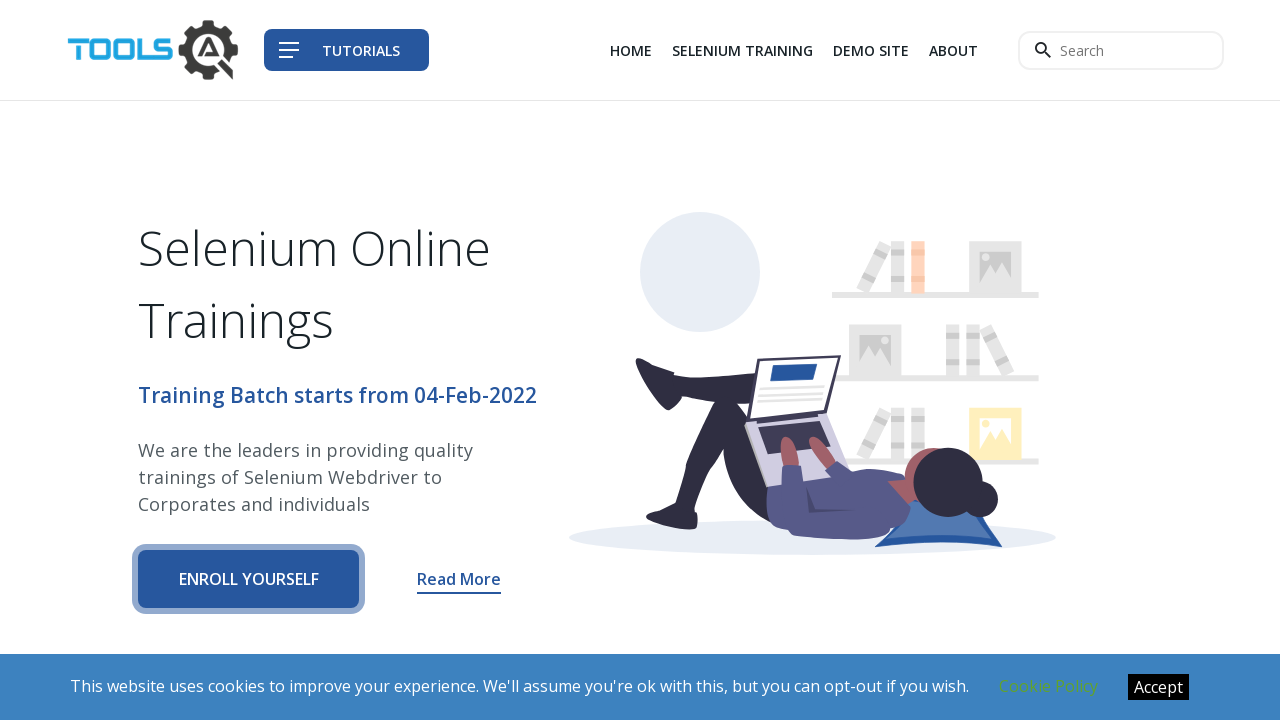

Verified link text: Git
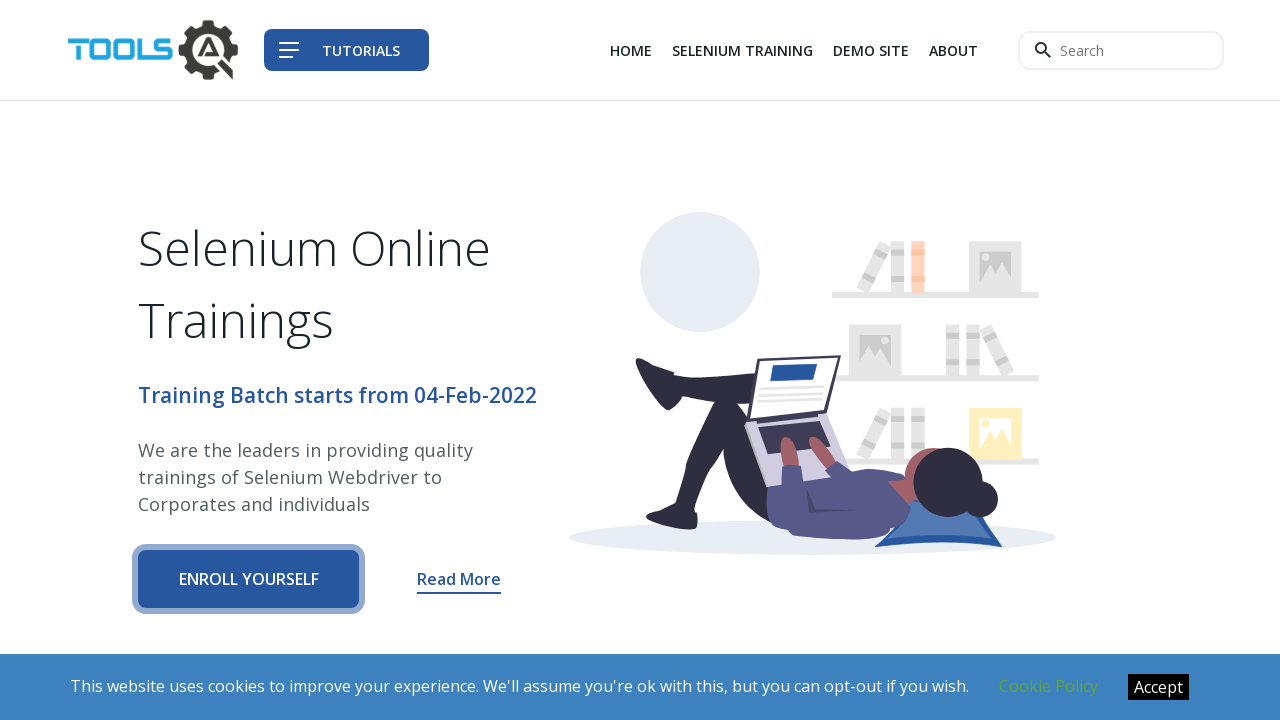

Verified link text: Test Project
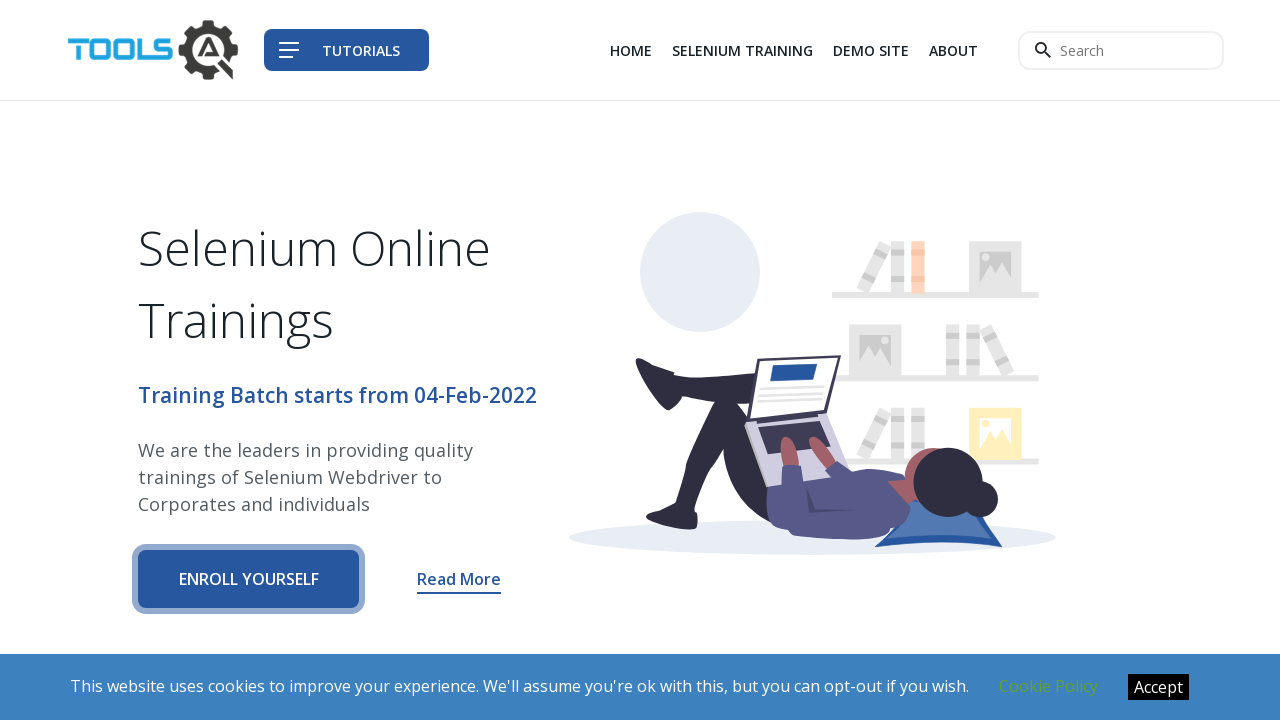

Verified link text: Katalon
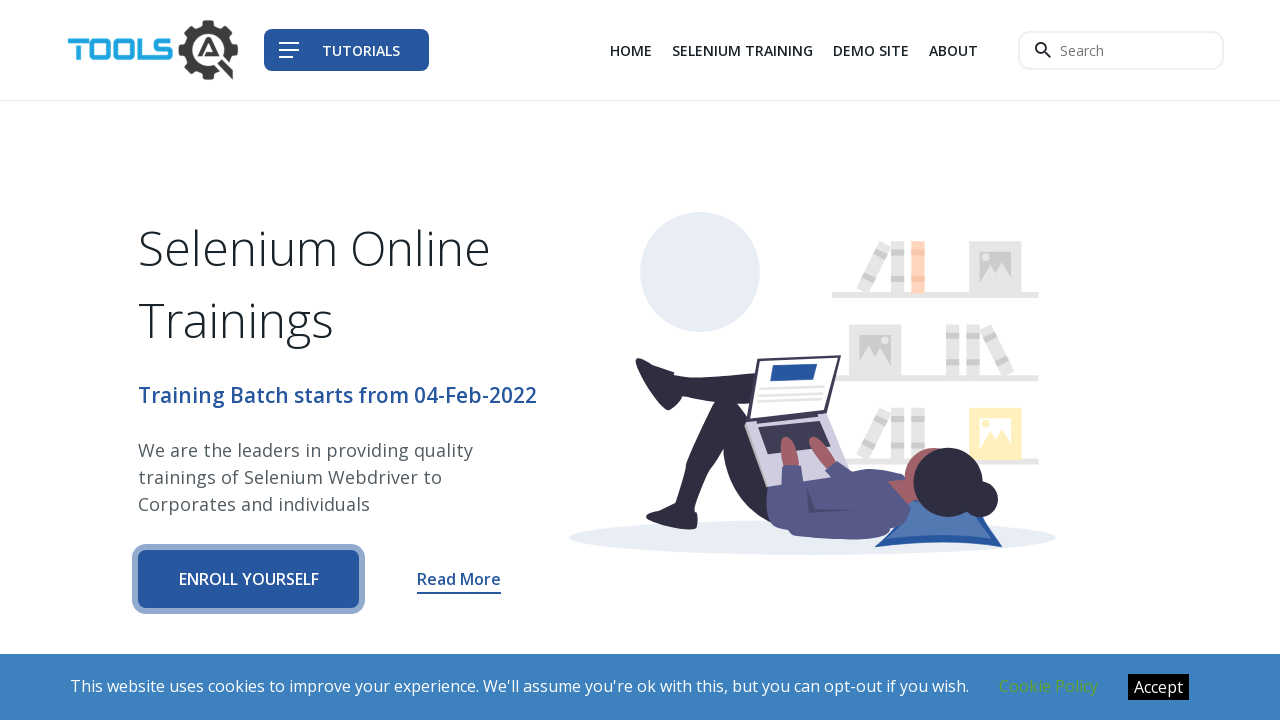

Verified link text: Cypress
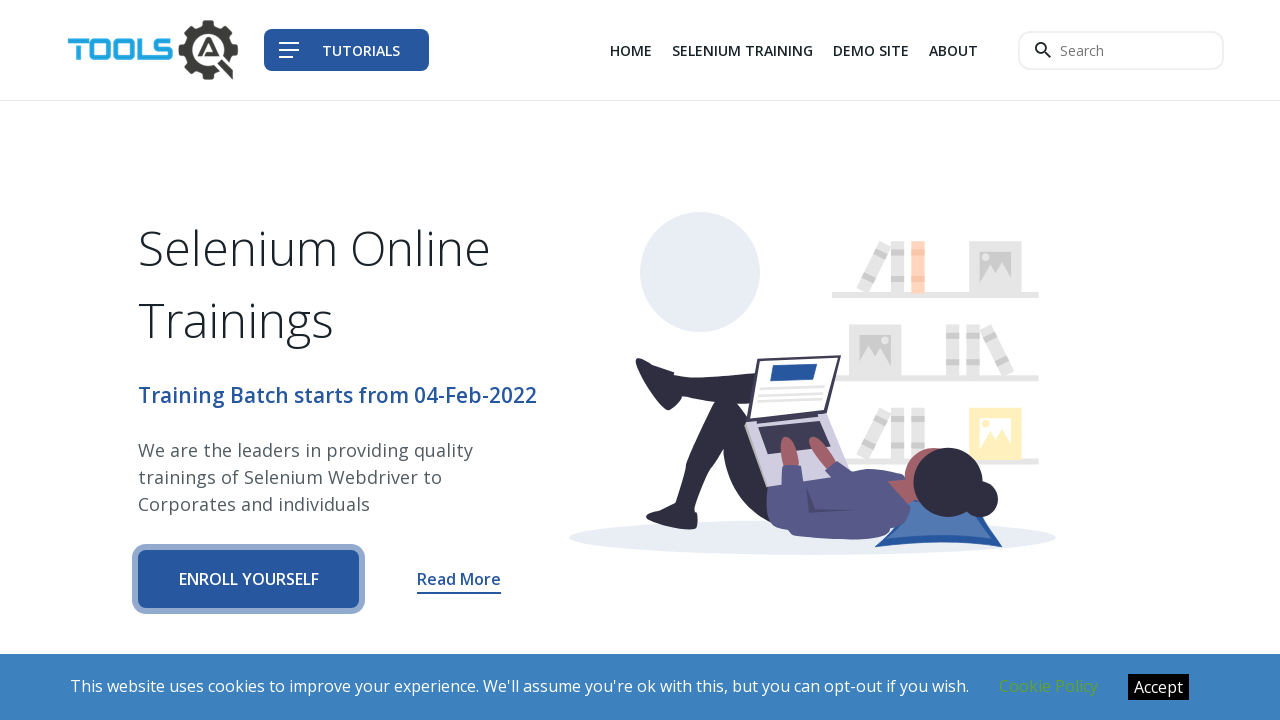

Verified link text: Protractor
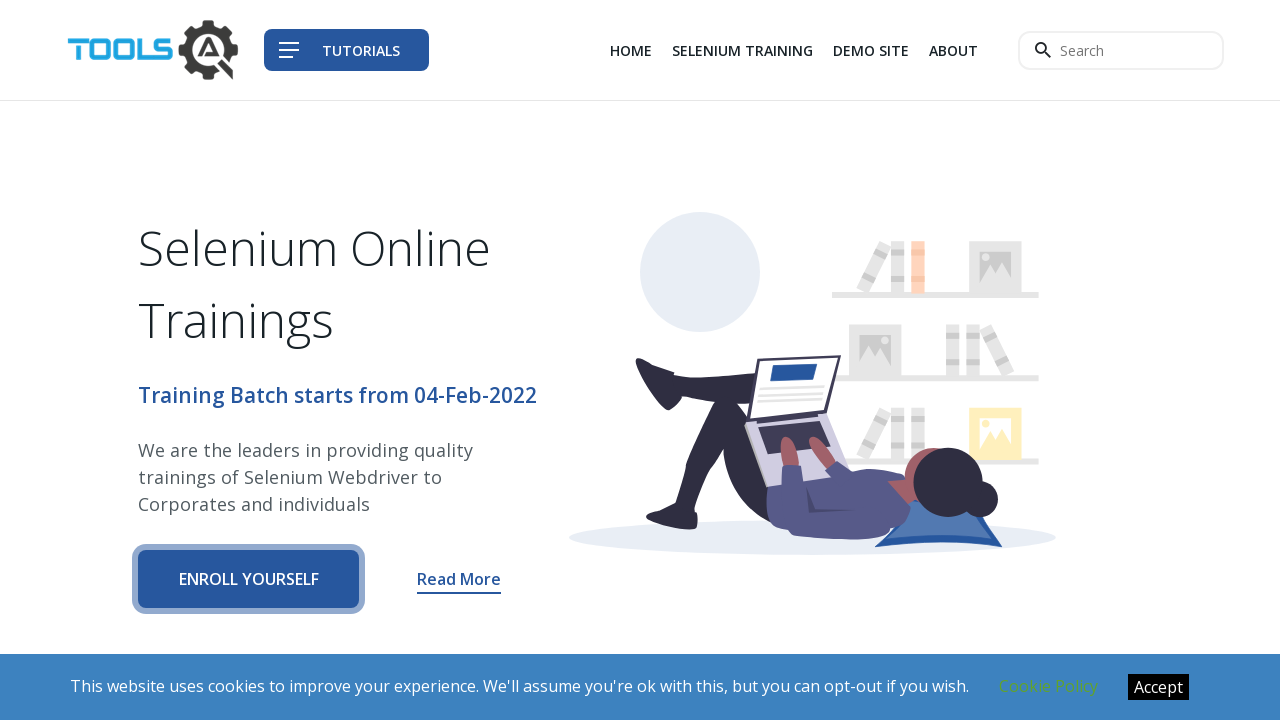

Verified link text: Python
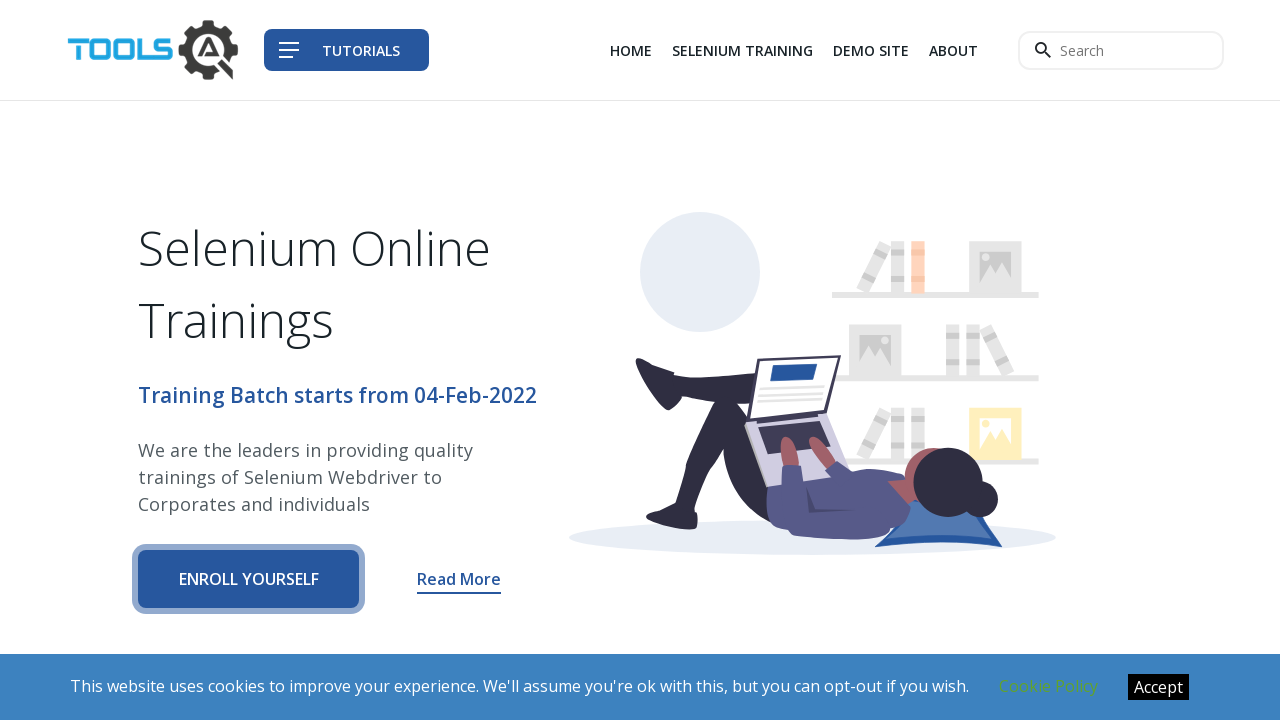

Verified link text: JavaScript
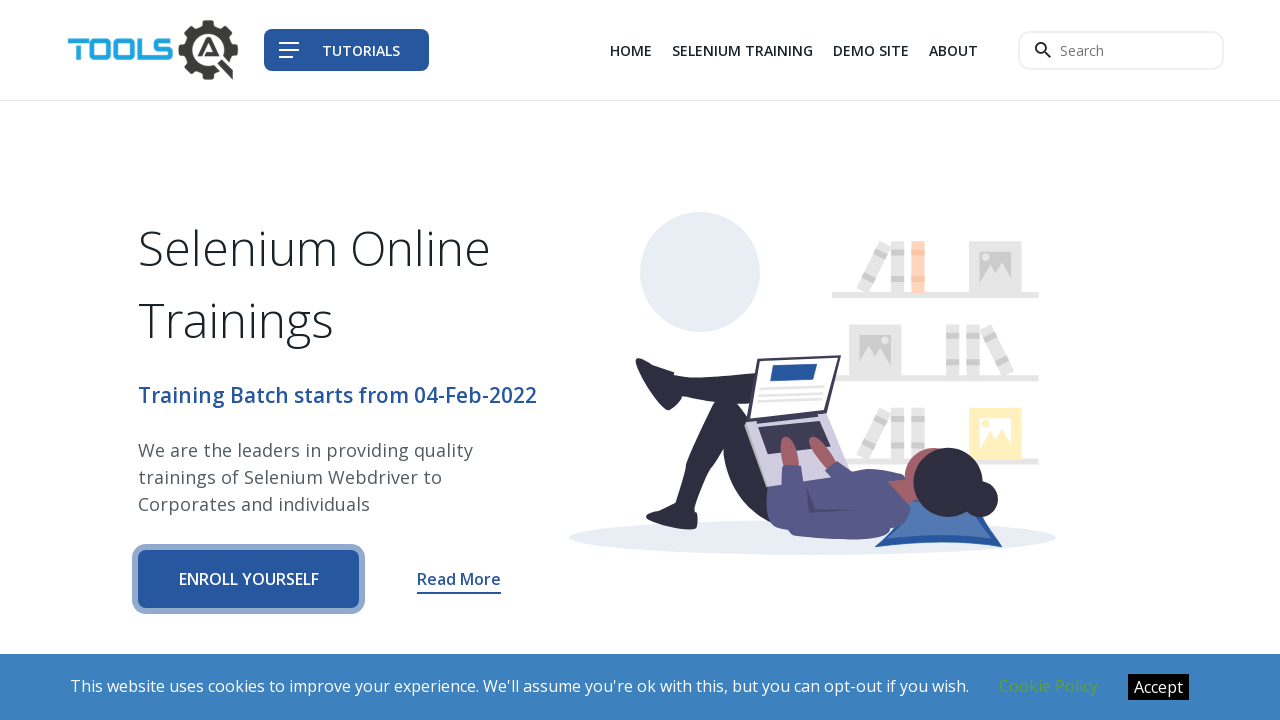

Verified link text: Software Testing
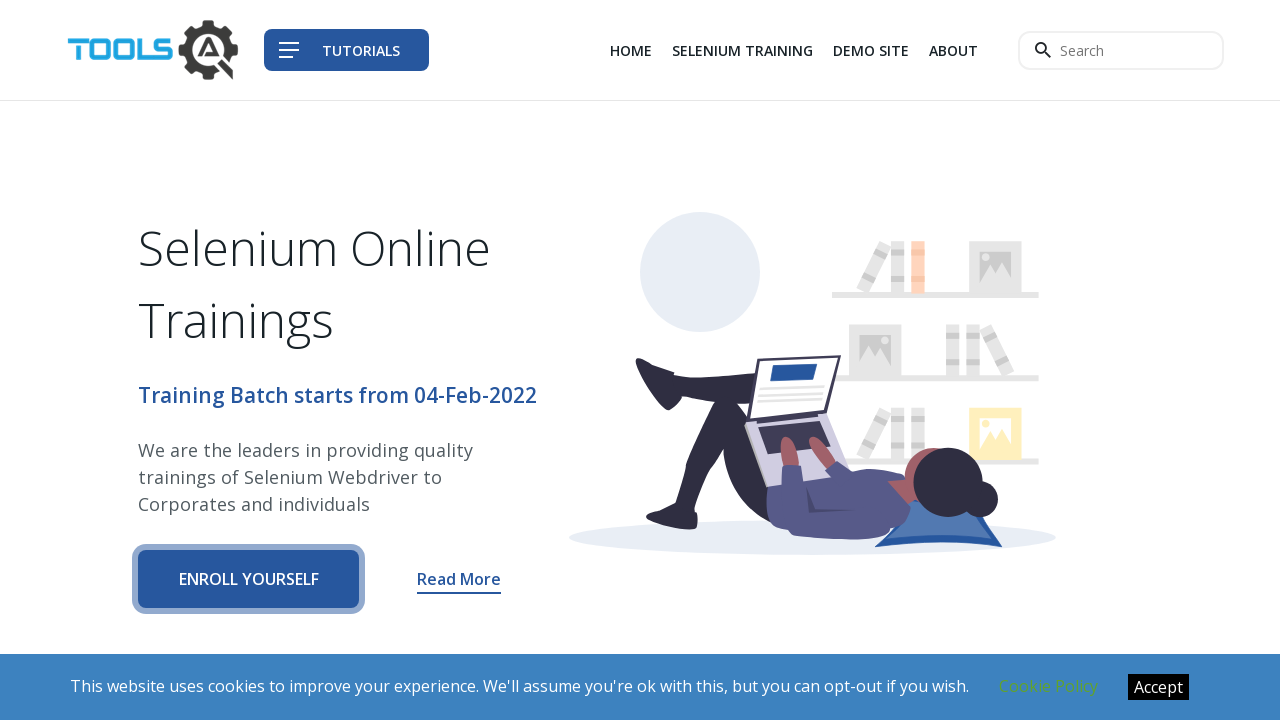

Verified link text: Appium
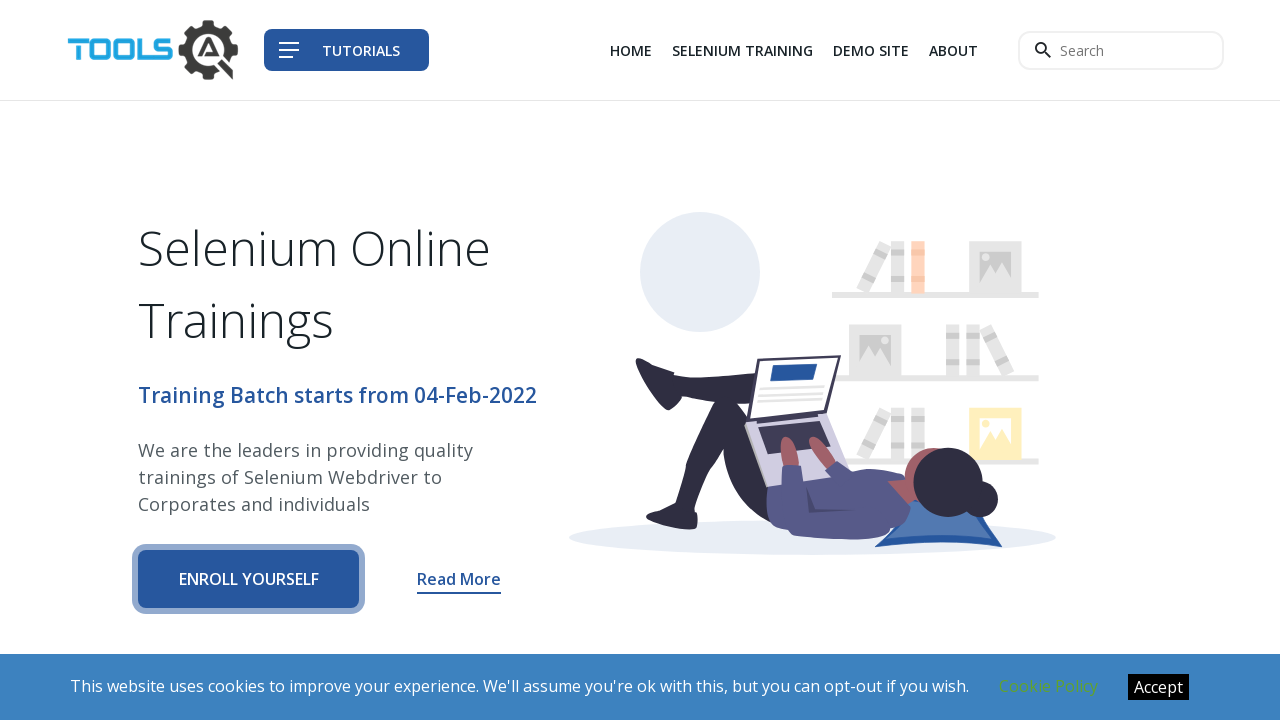

Verified link text: JUnit
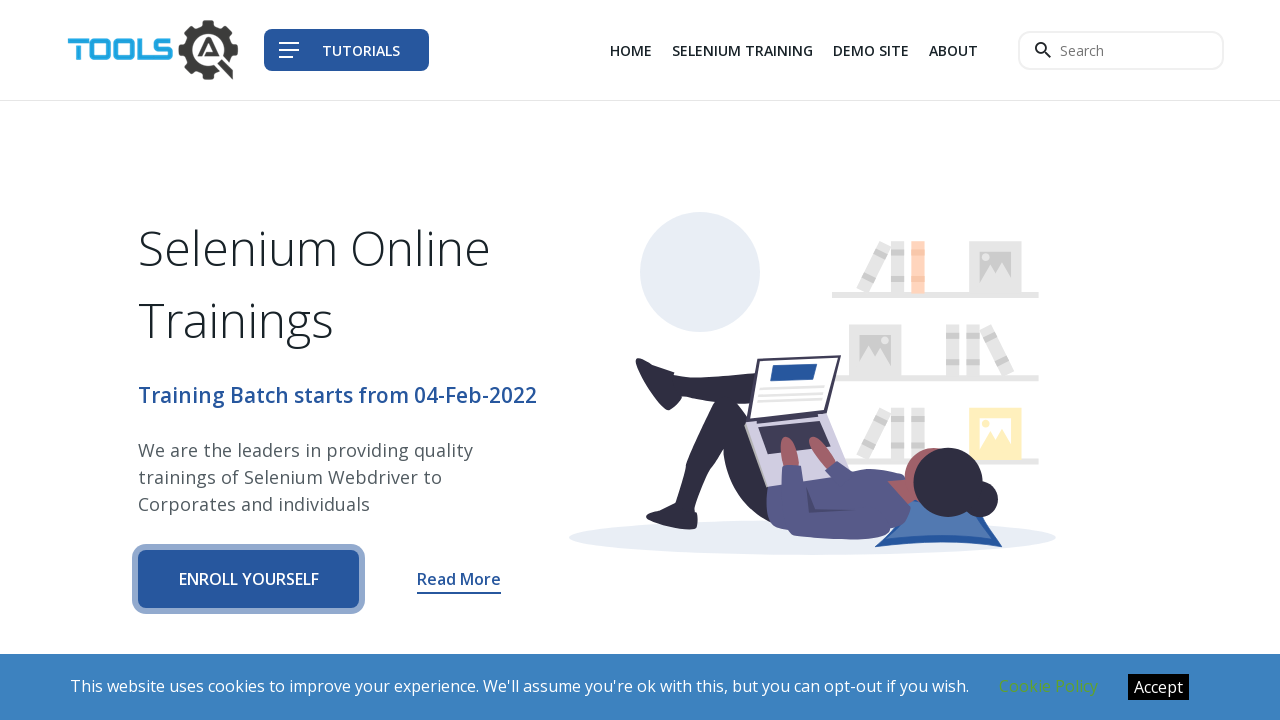

Verified link text: Maven
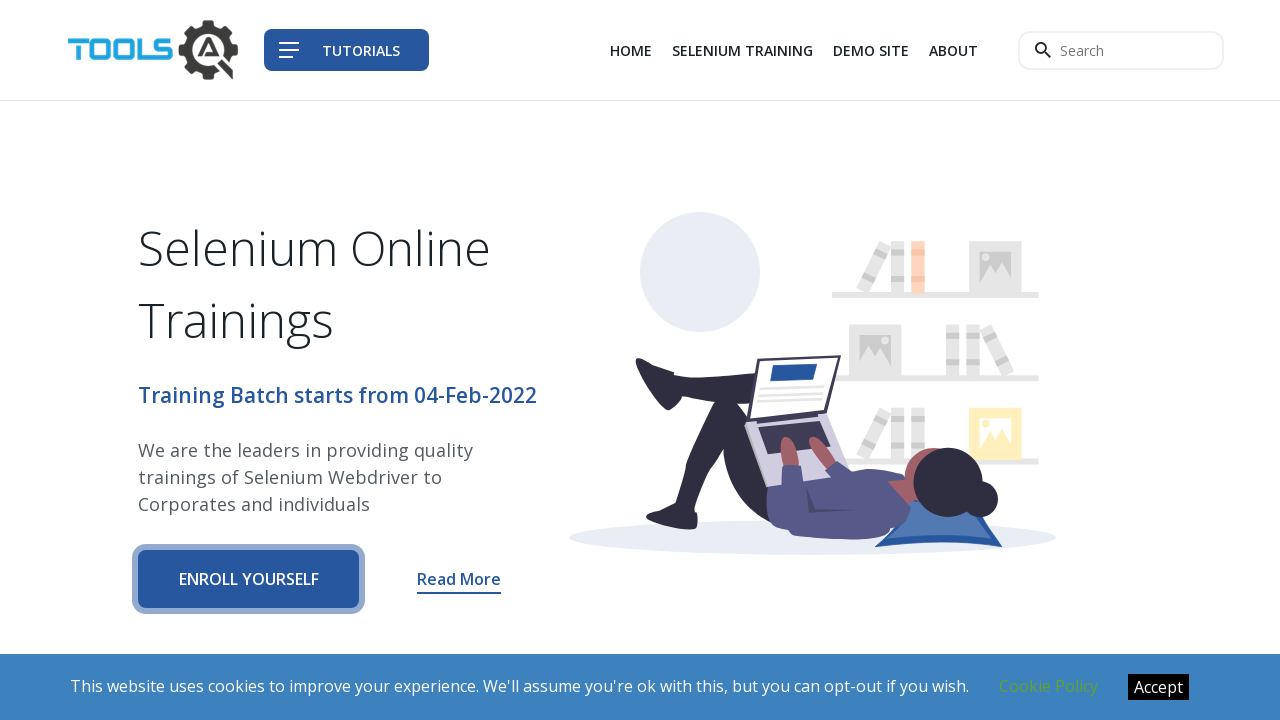

Verified link text: Java
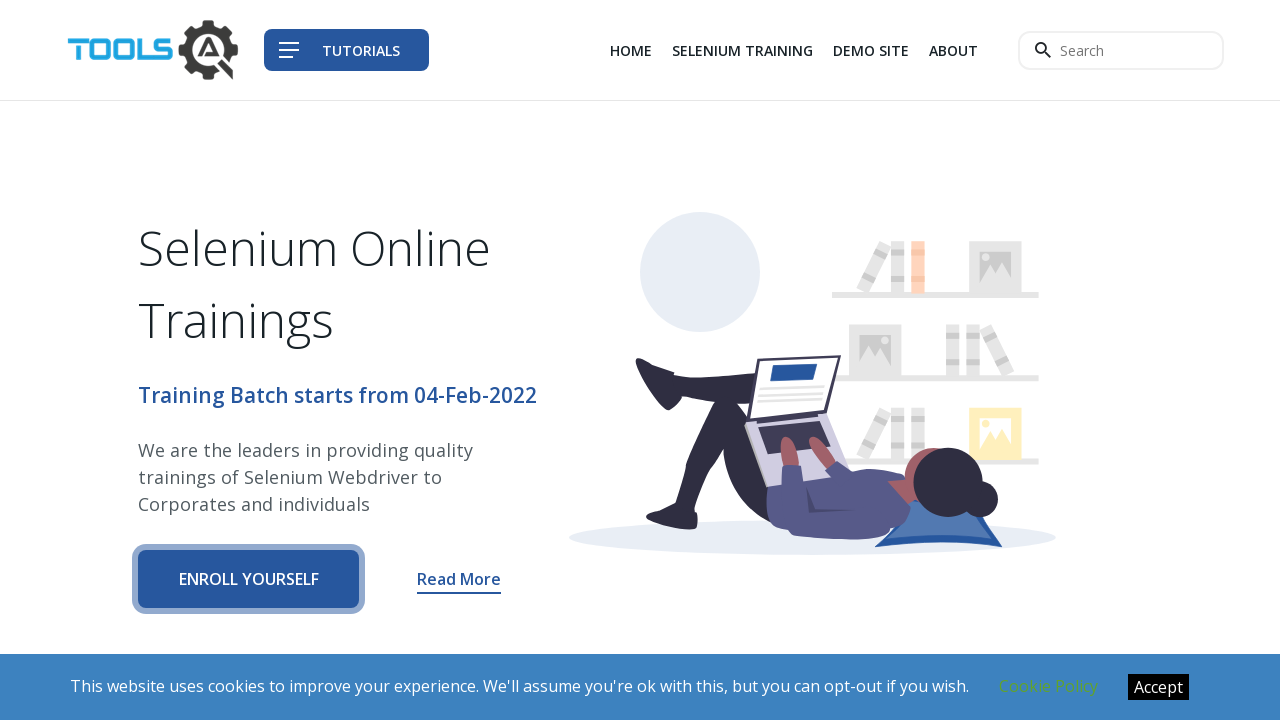

Verified link text: Katalon
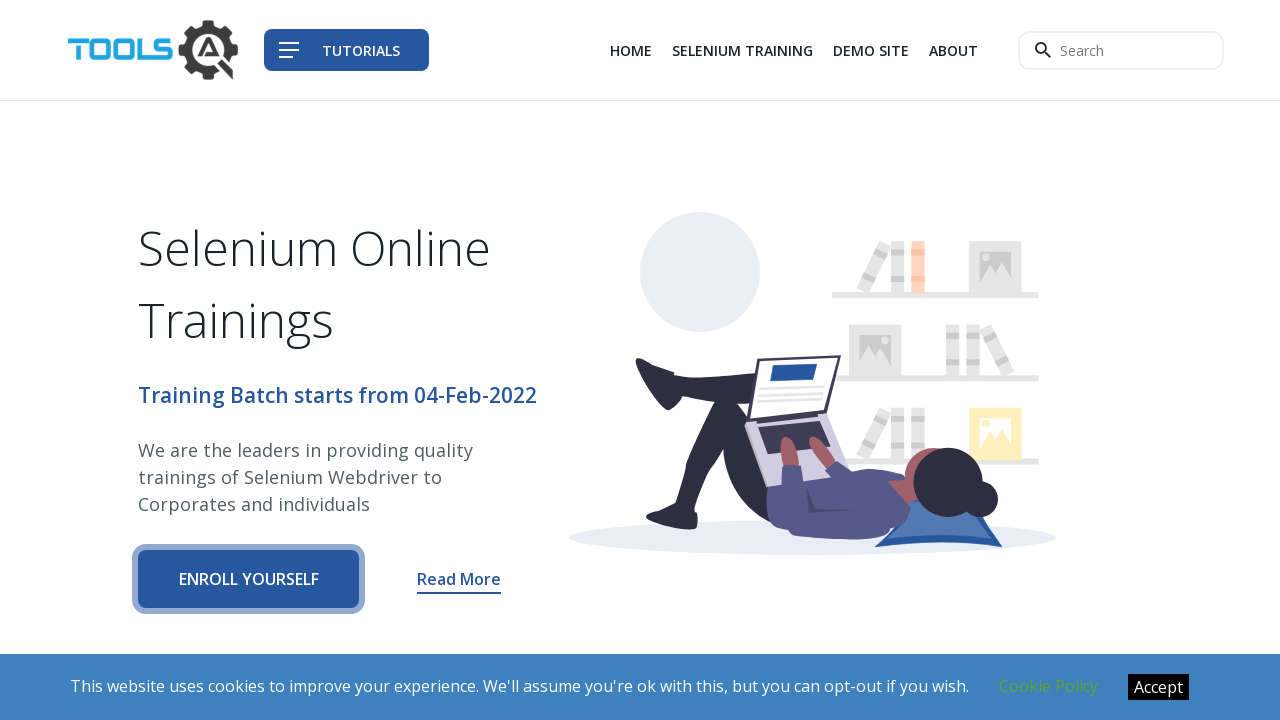

Verified link text:  Facebook
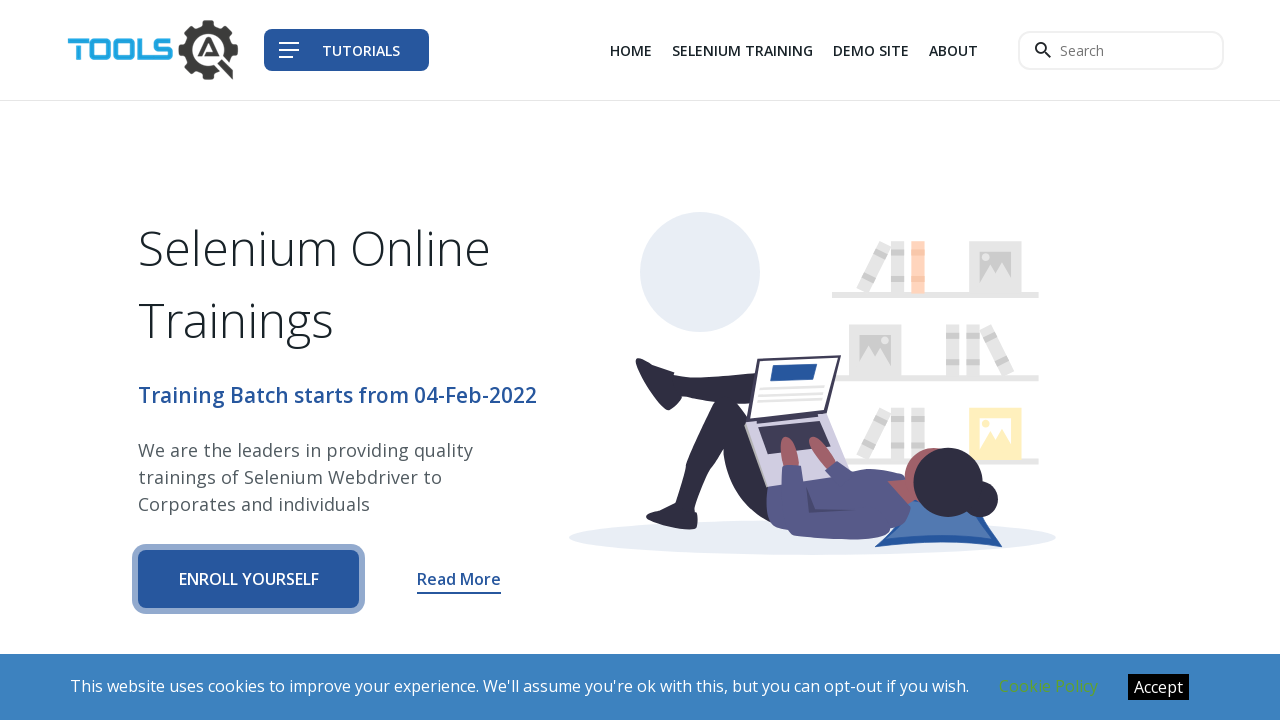

Verified link text:  Twitter
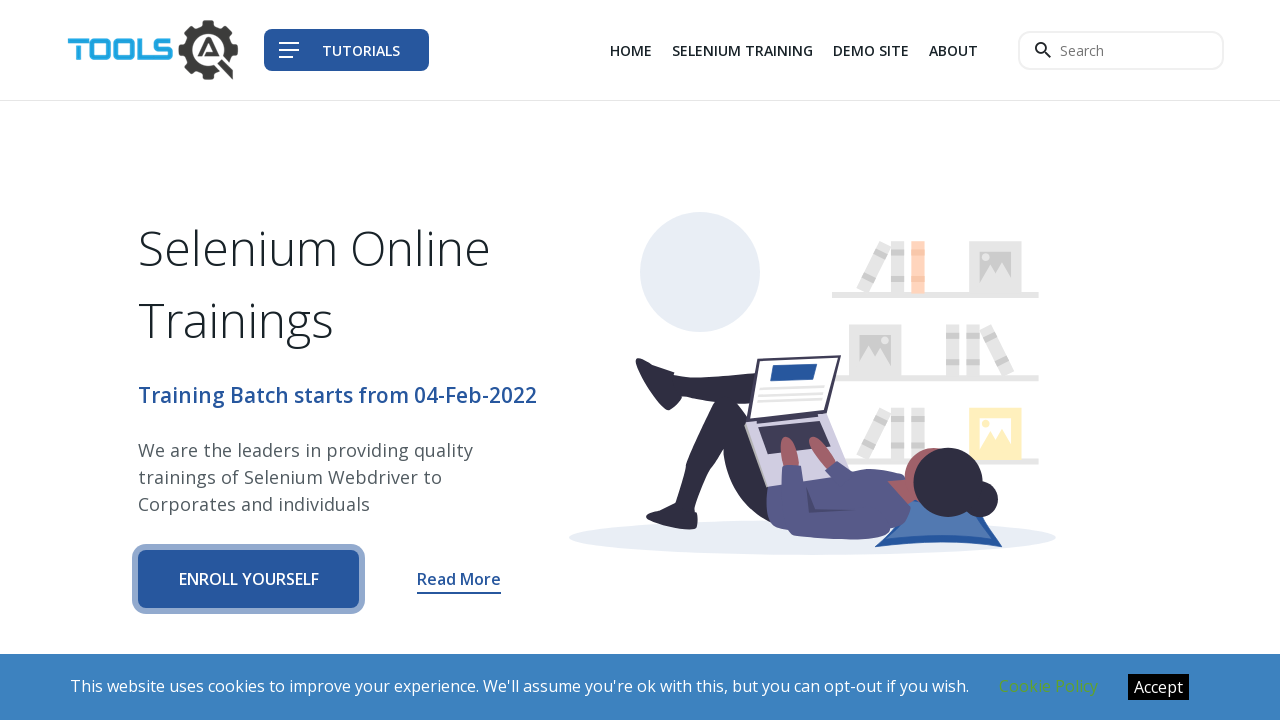

Verified link text:  Linkedin
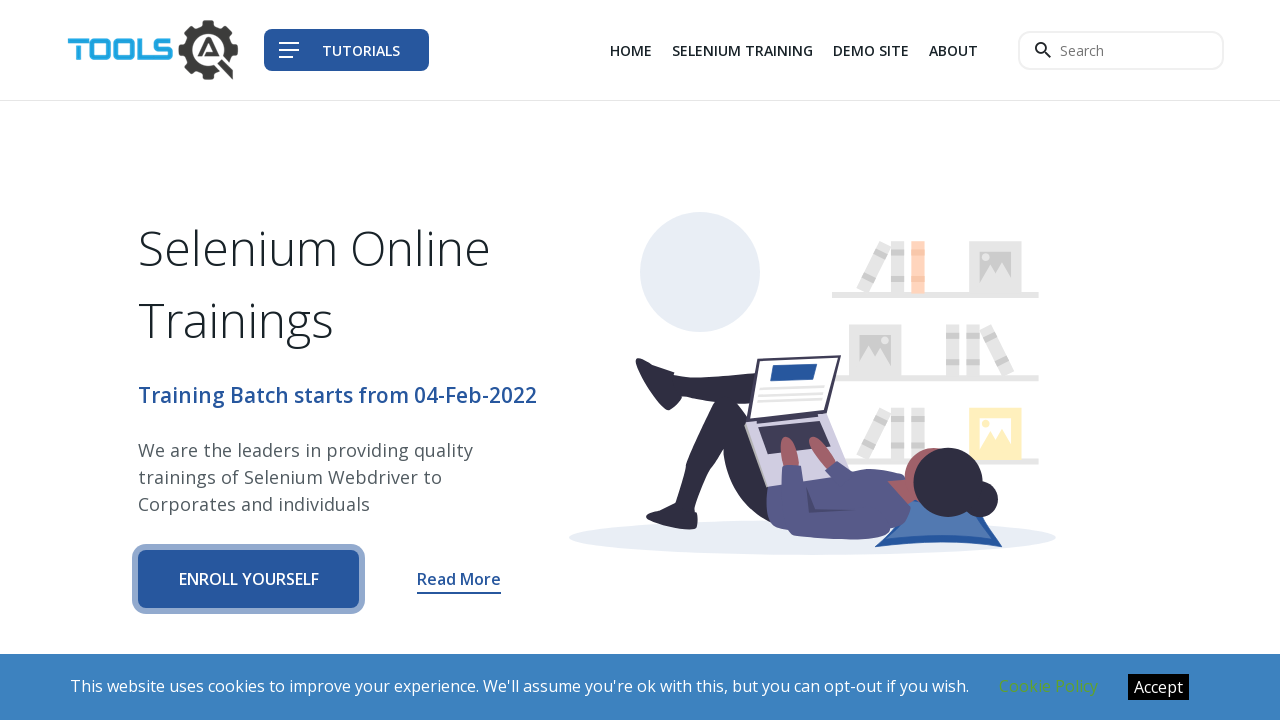

Verified link text:  Youtube
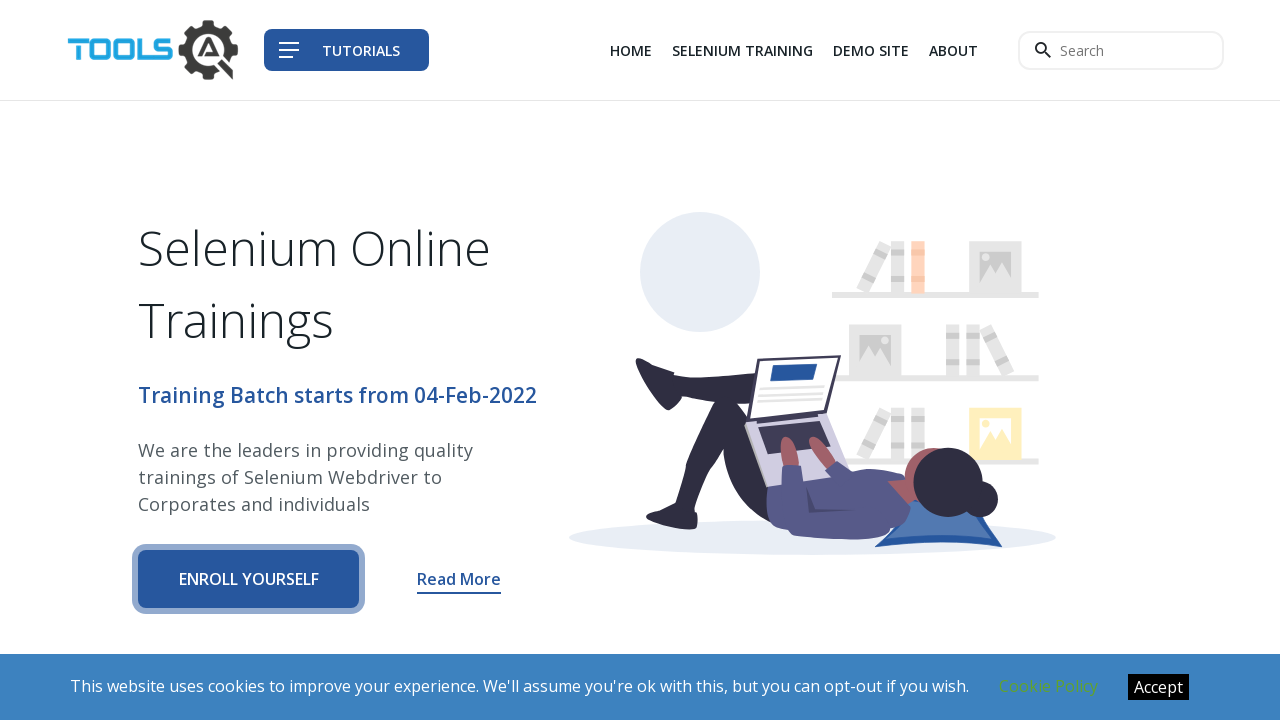

Verified link text: ISTQB Preparation
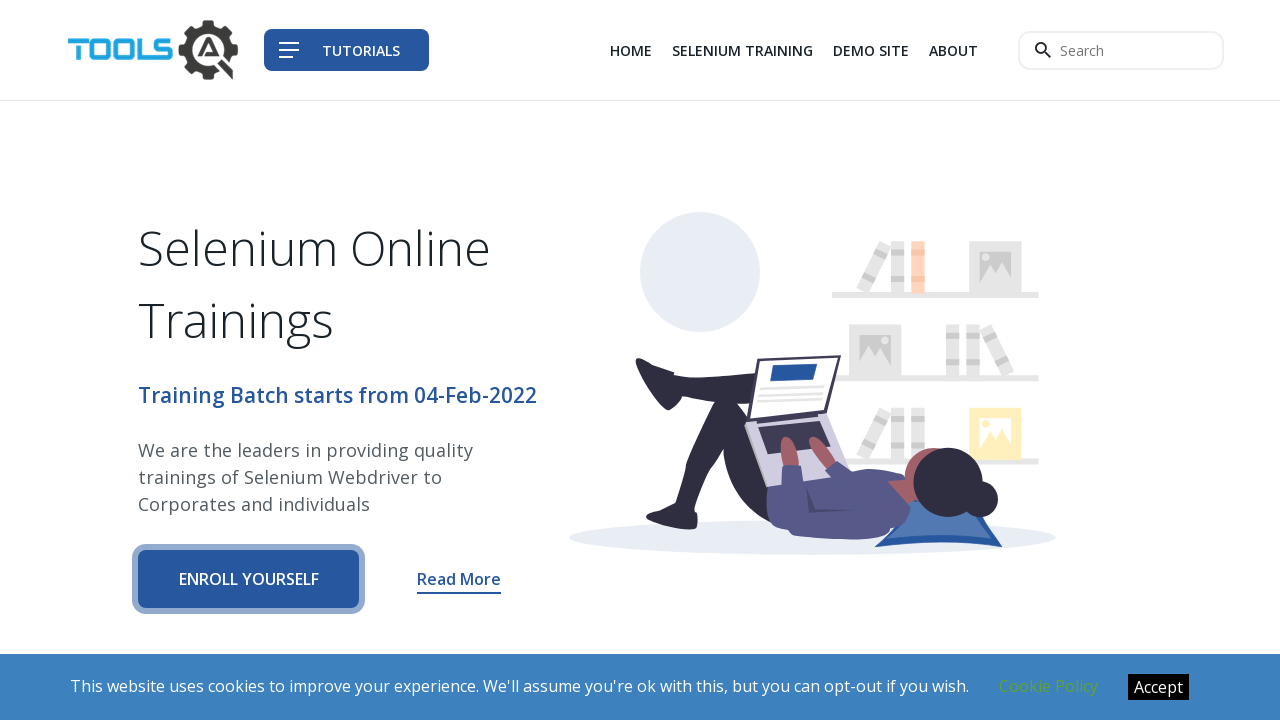

Verified link text: Software Testing
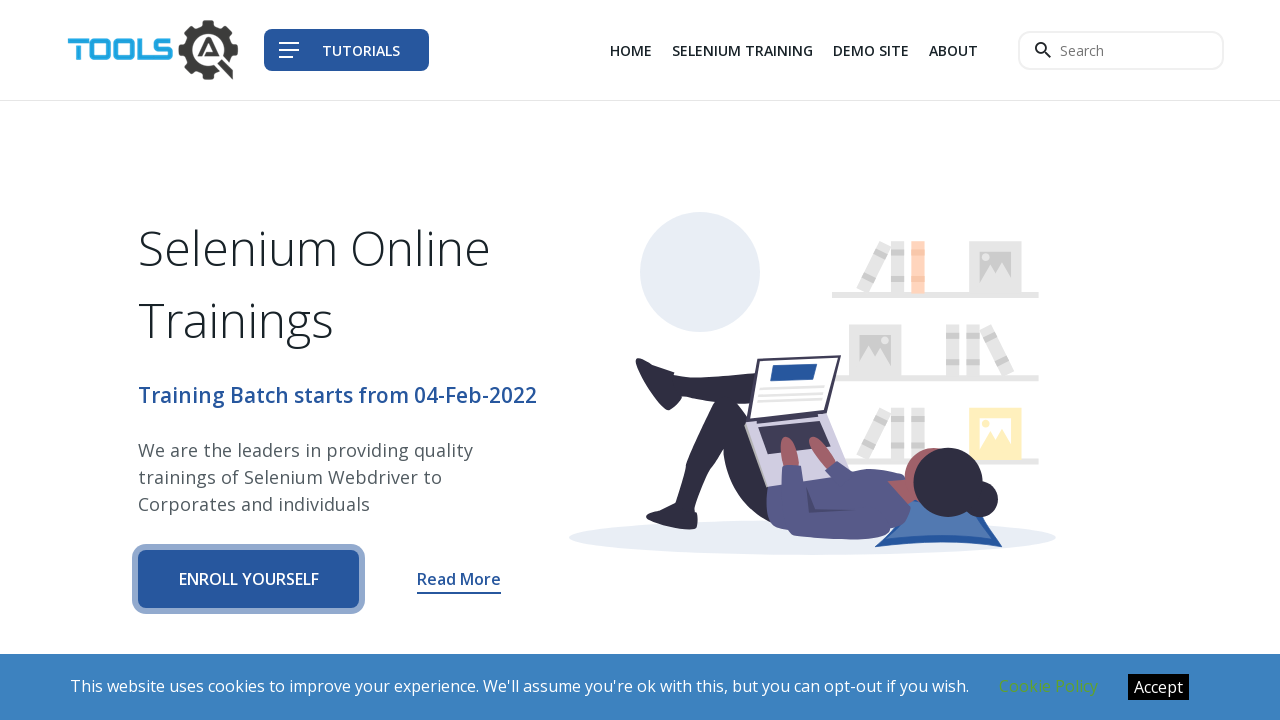

Verified link text: Agile & Scrum
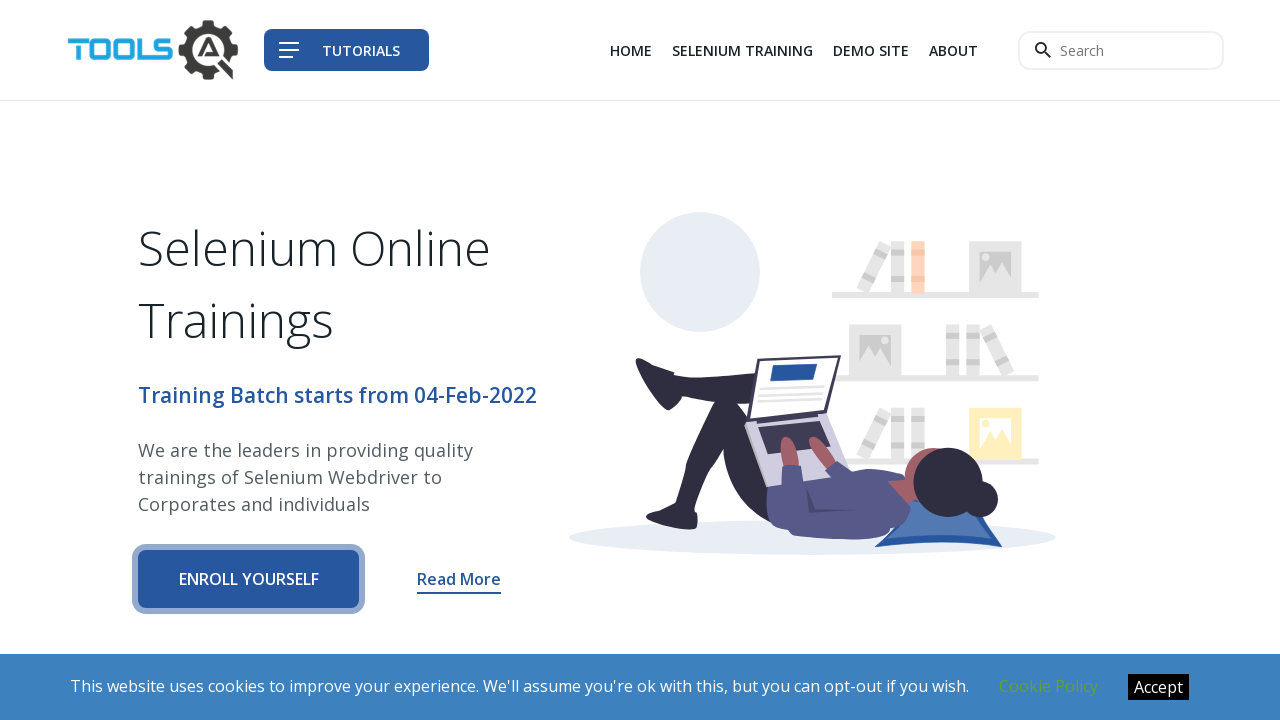

Verified link text: Cypress
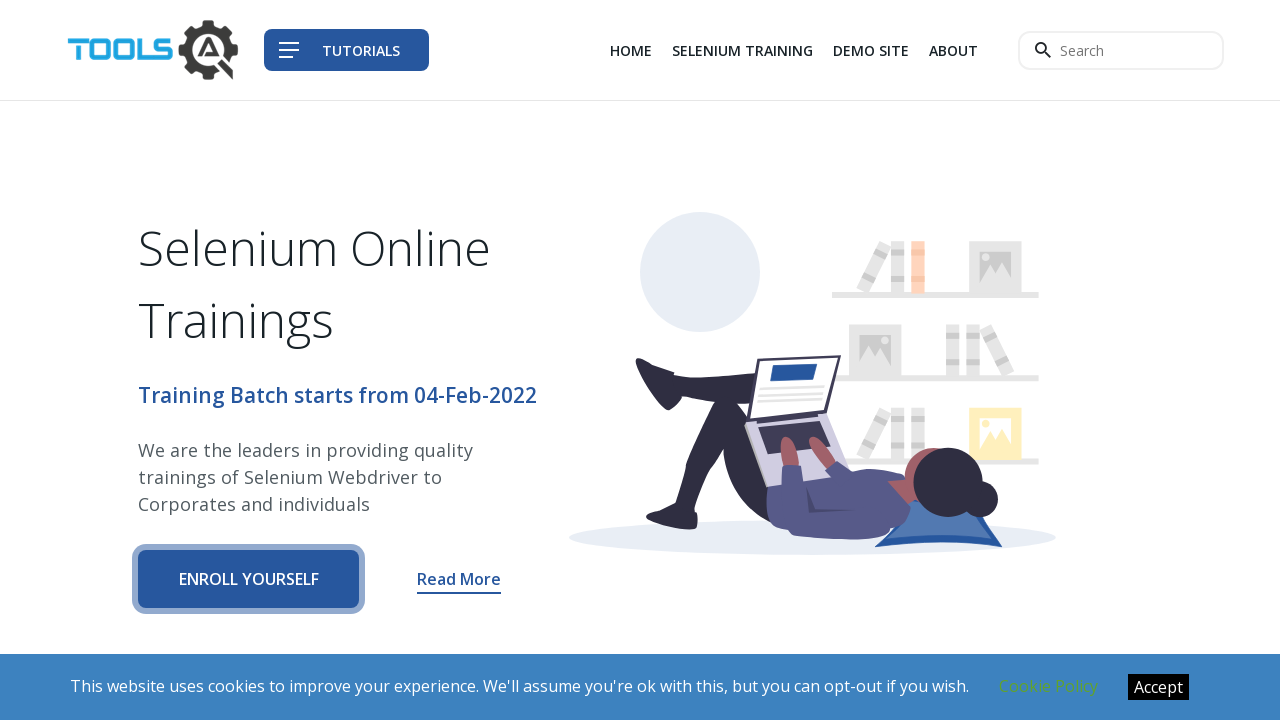

Verified link text: Protractor
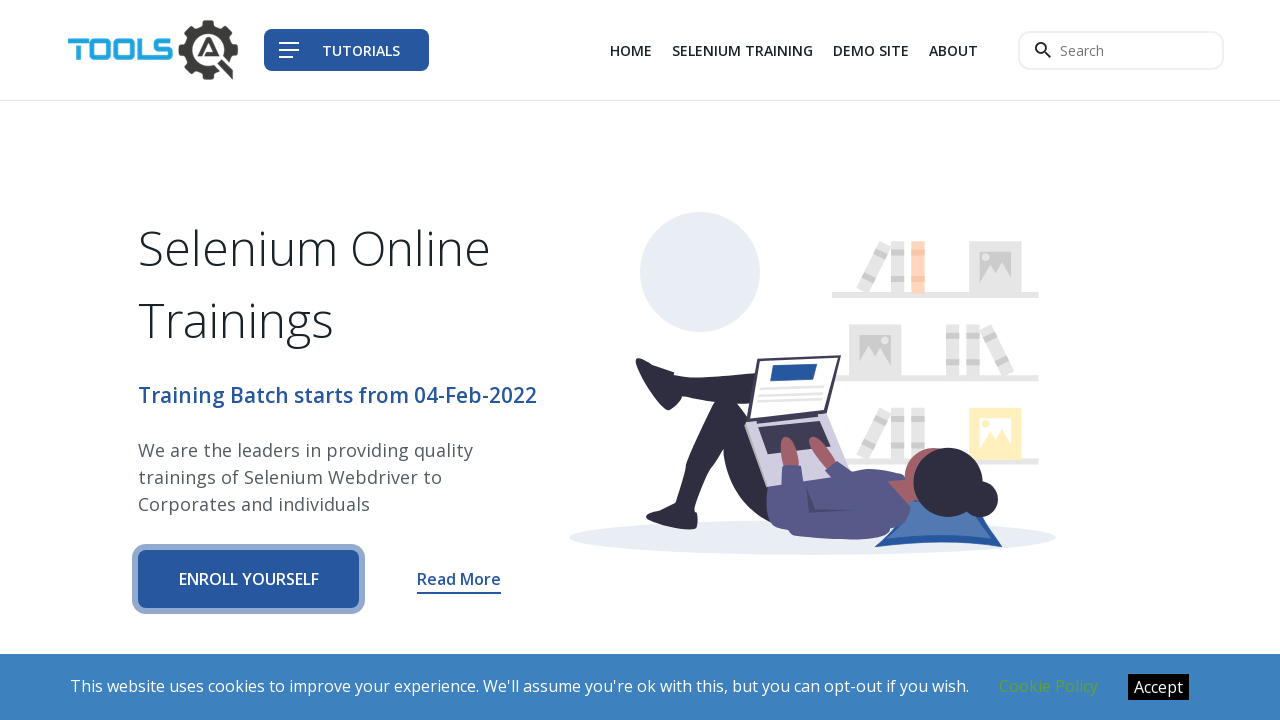

Verified link text: Selenium in Java
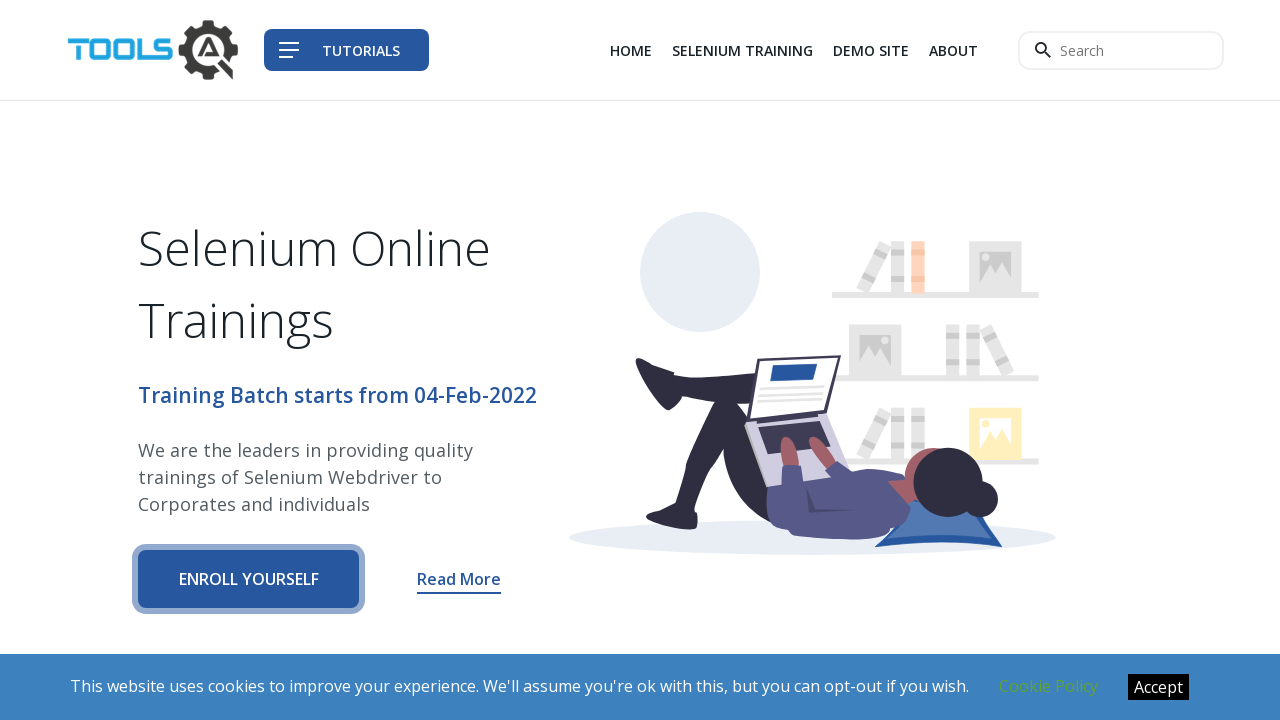

Verified link text: TestProject
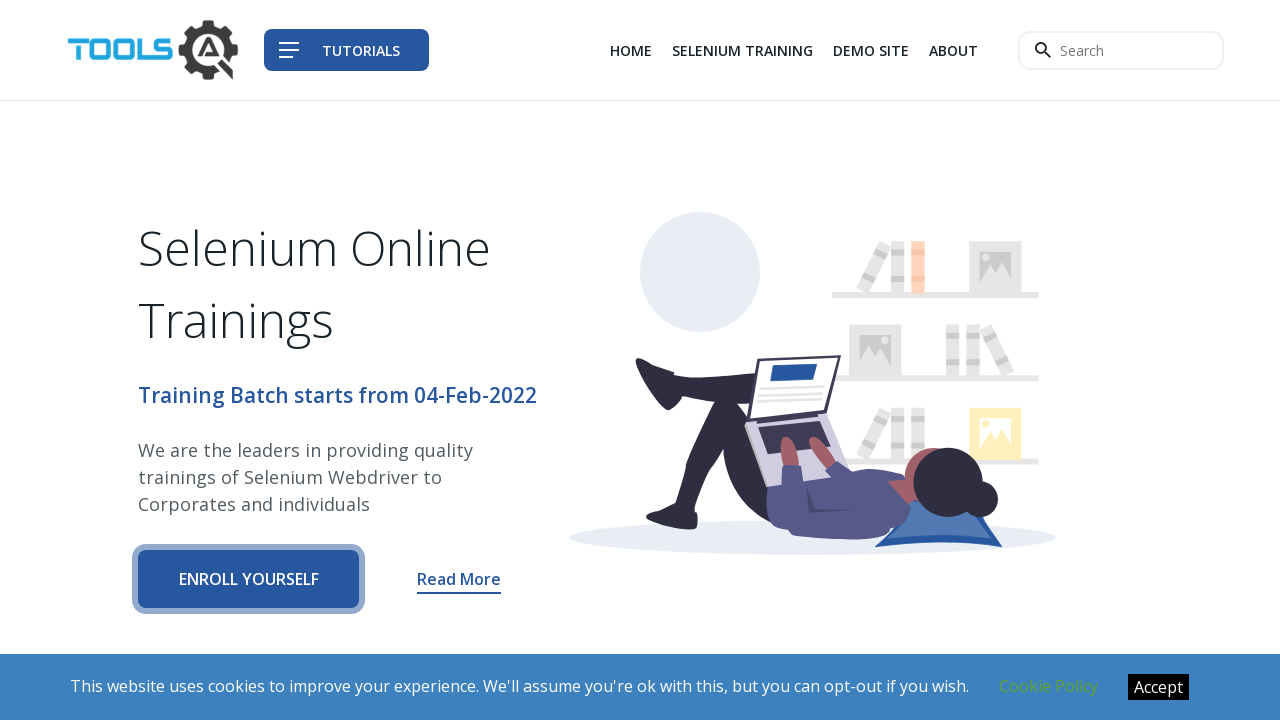

Verified link text: Katalon Studio
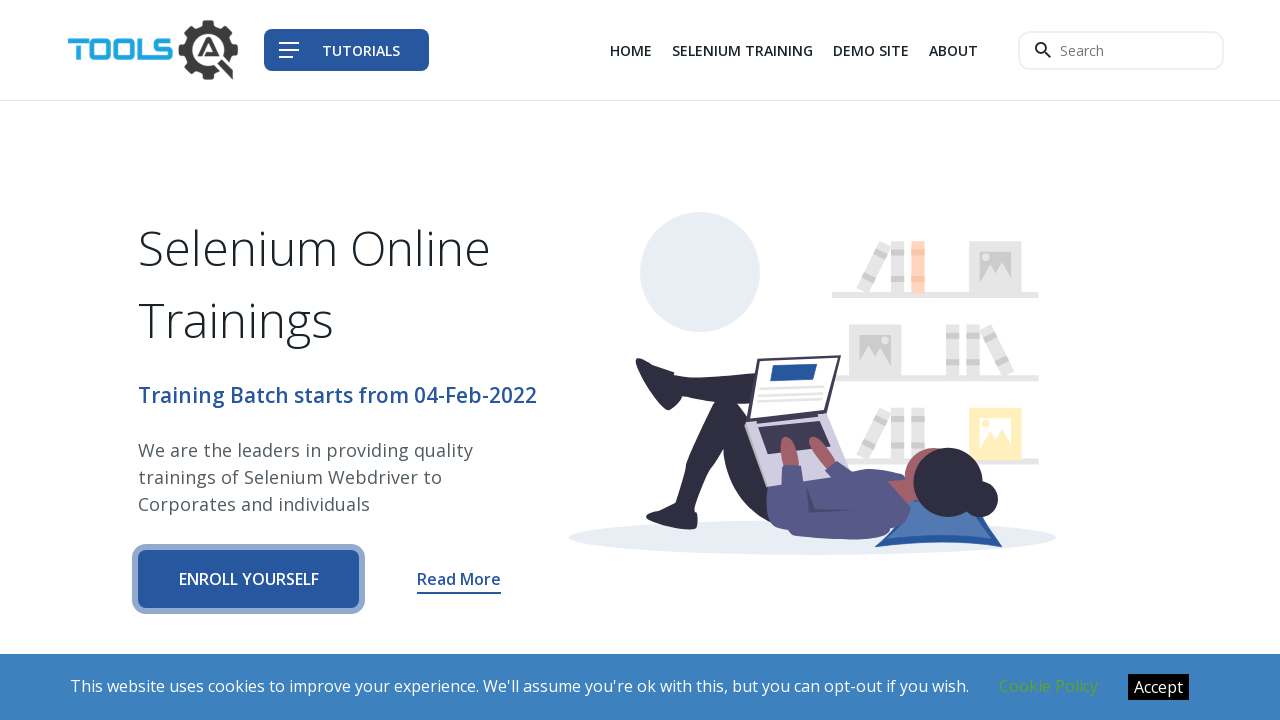

Verified link text: Selenium C Sharp
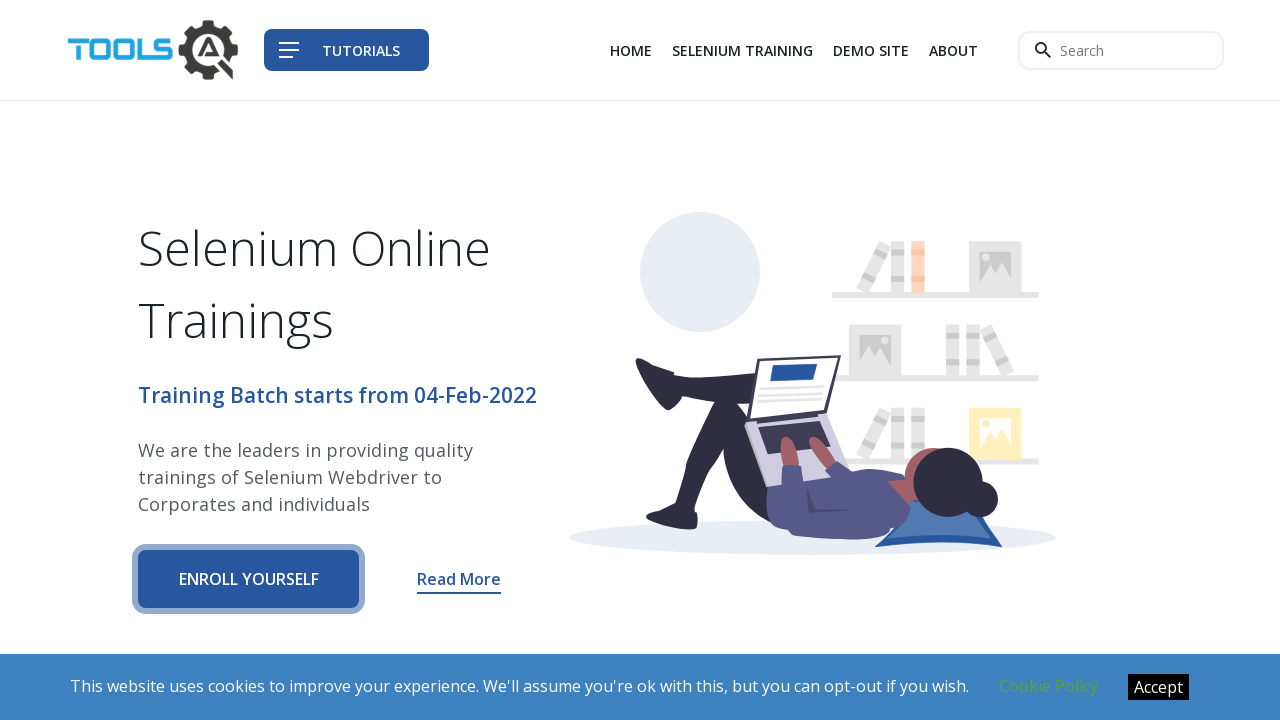

Verified link text: Rest Assured
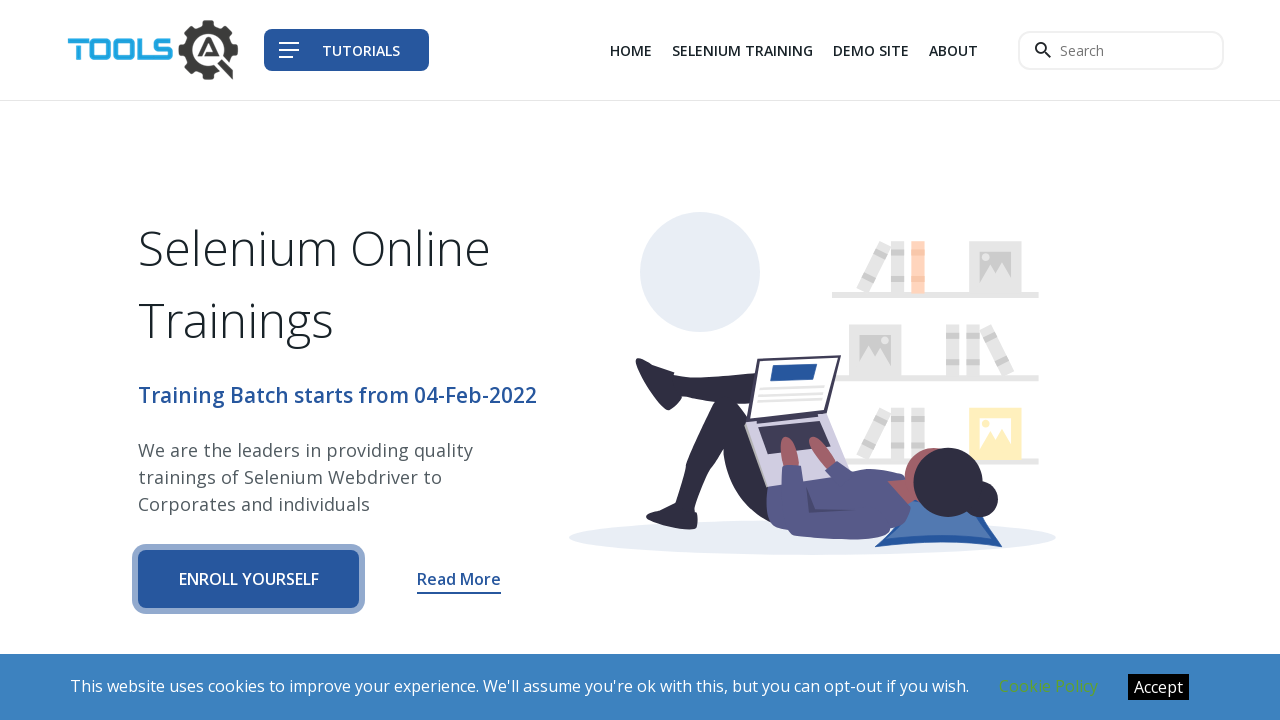

Verified link text: Postman
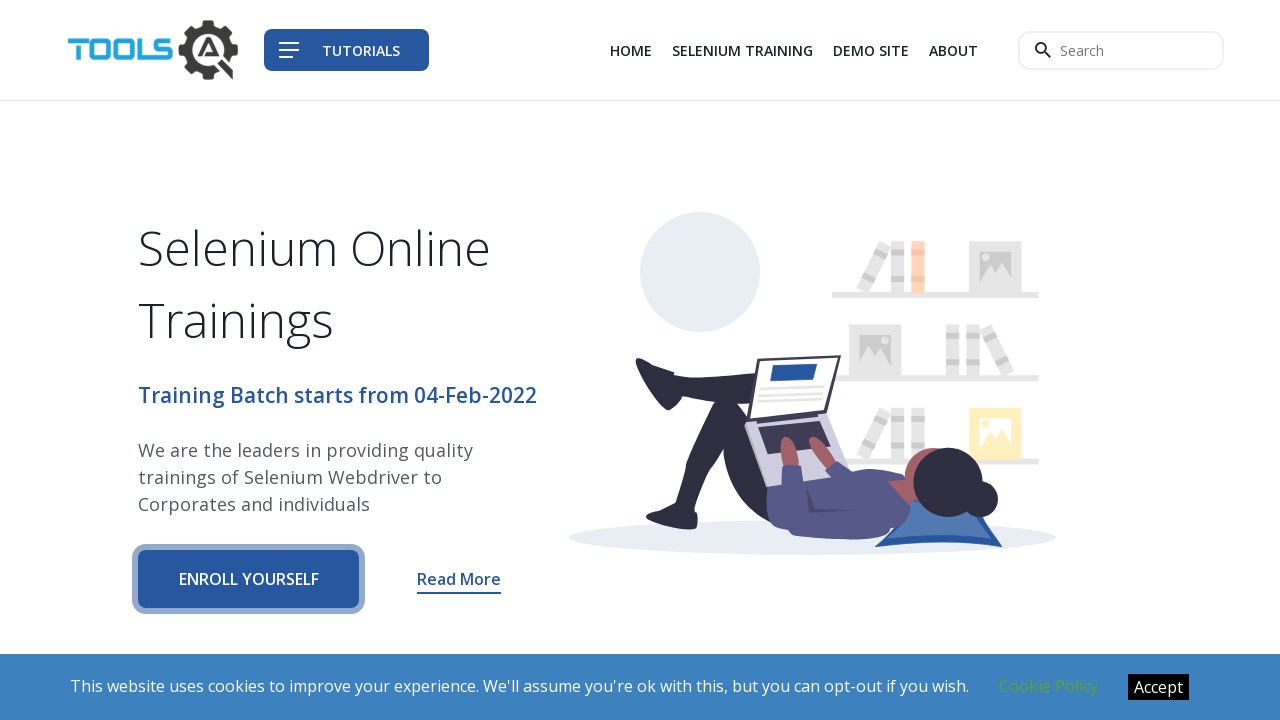

Verified link text: SOAPUI
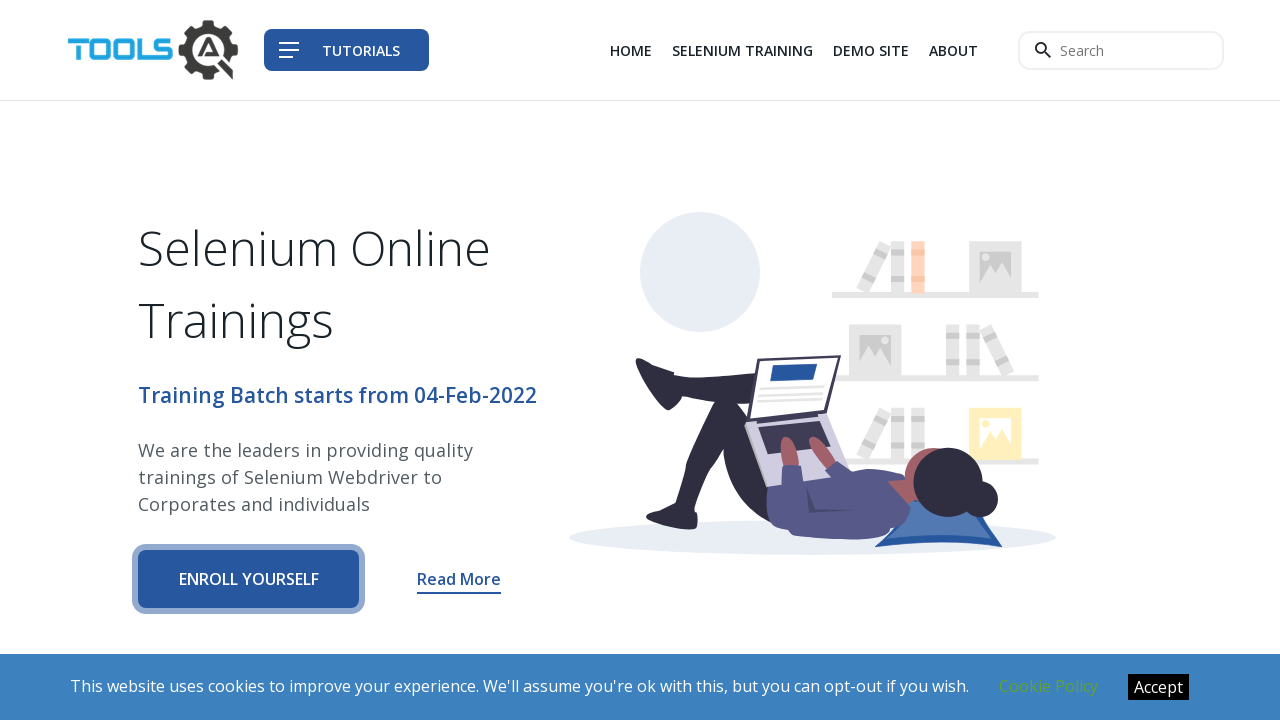

Verified link text: Appium Studio
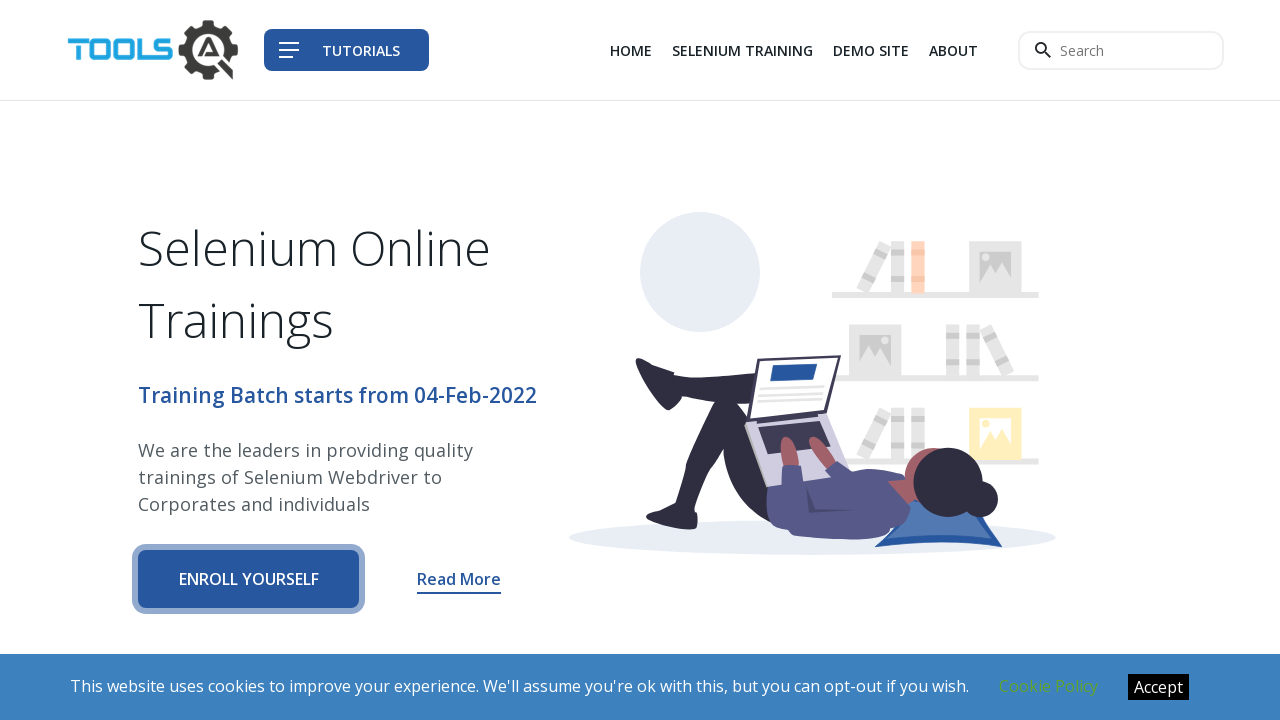

Verified link text: Cucumber
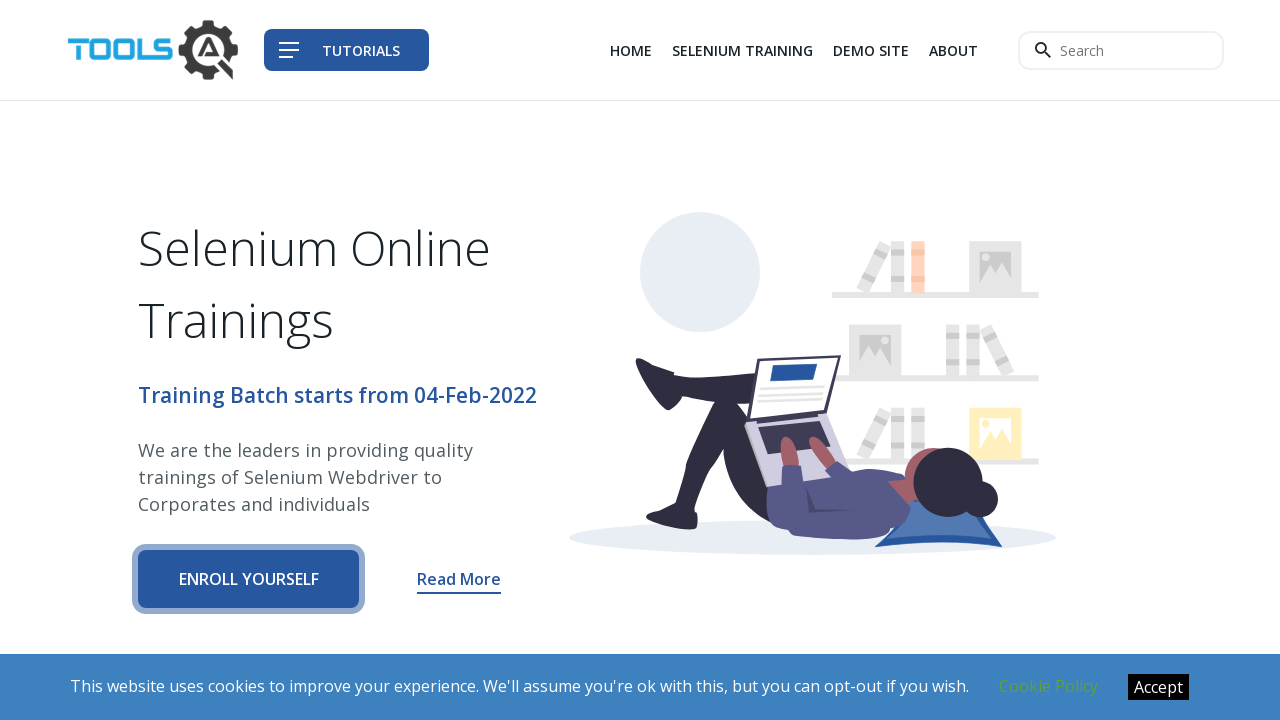

Verified link text: TestNG
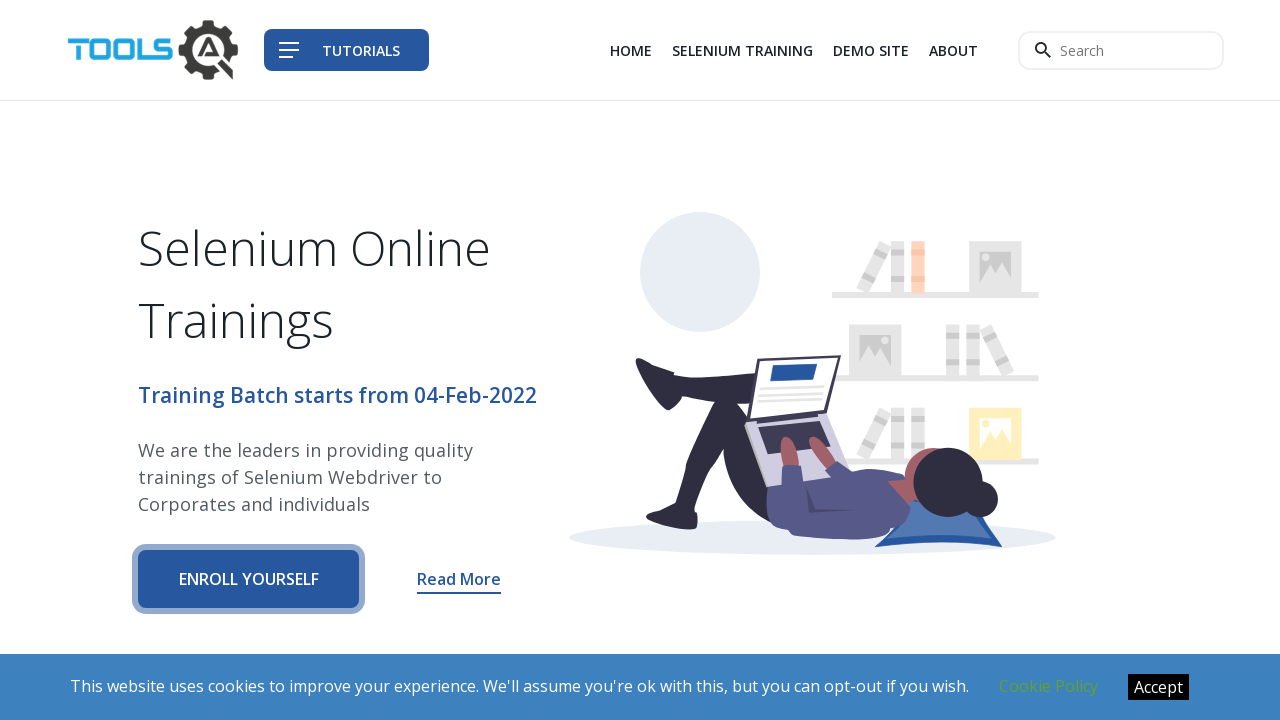

Verified link text: SpecFlow
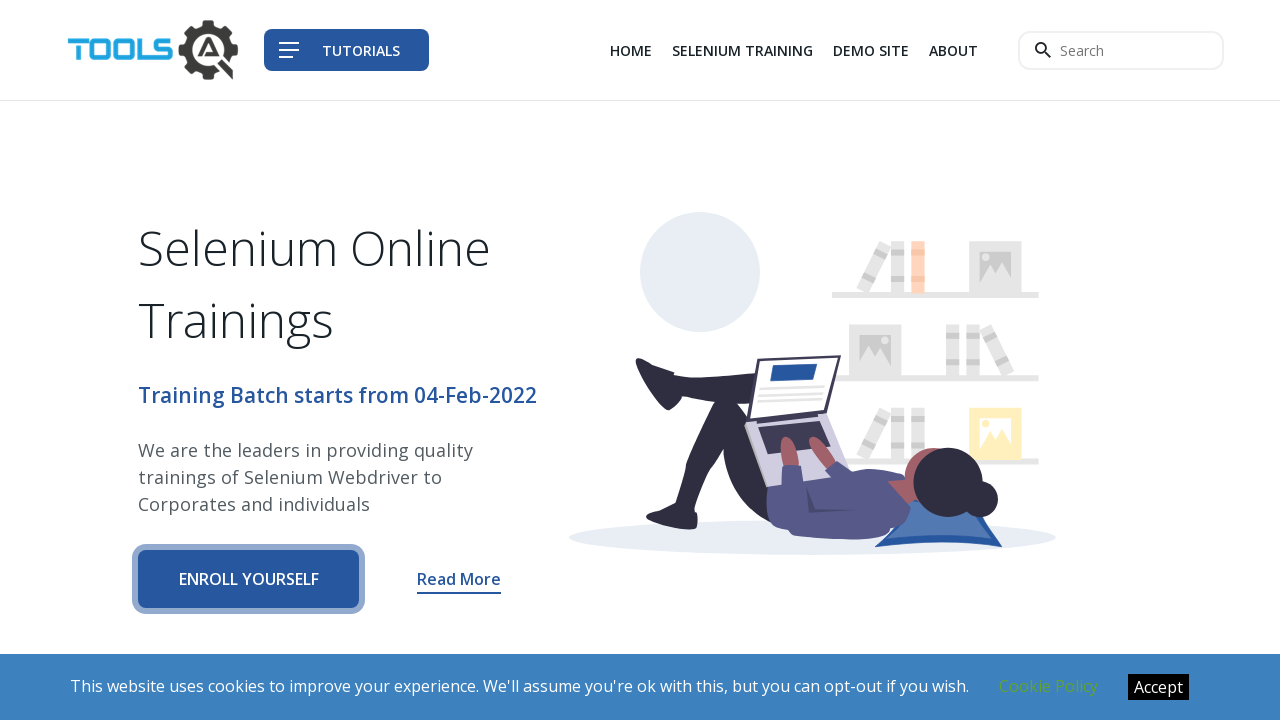

Verified link text: Junit
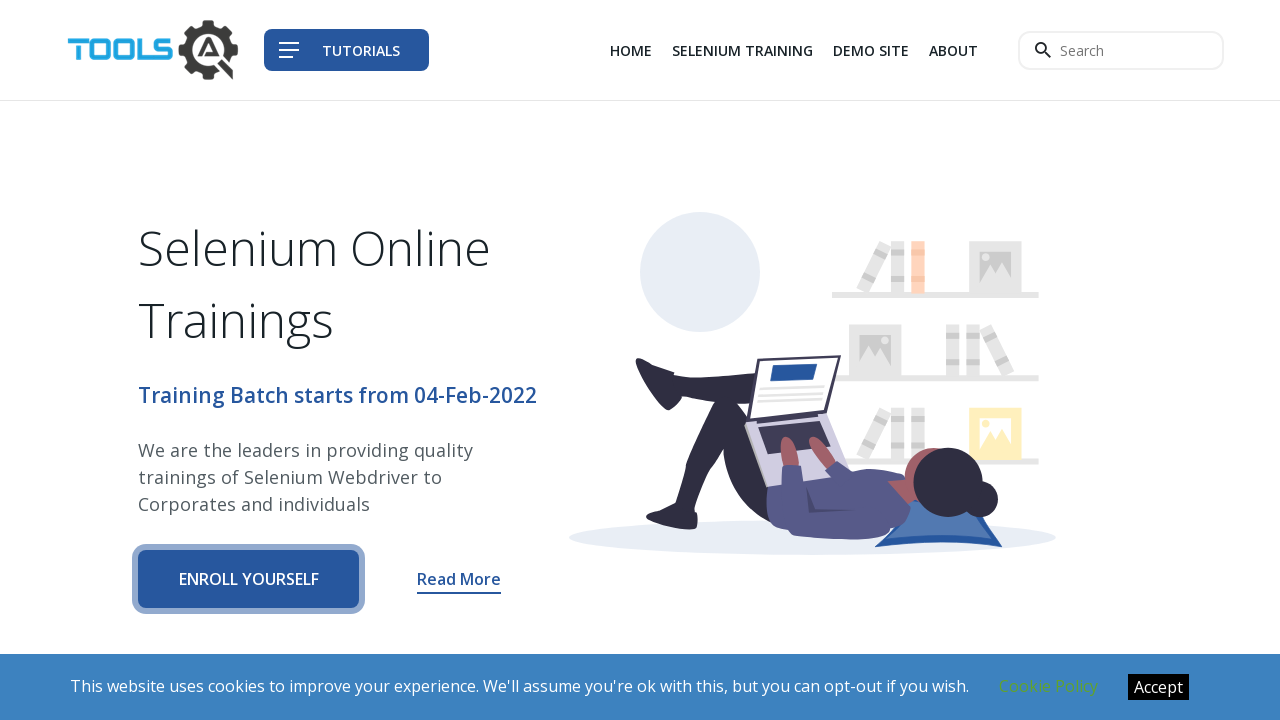

Verified link text: Extent report - Cucumber (TestNG)
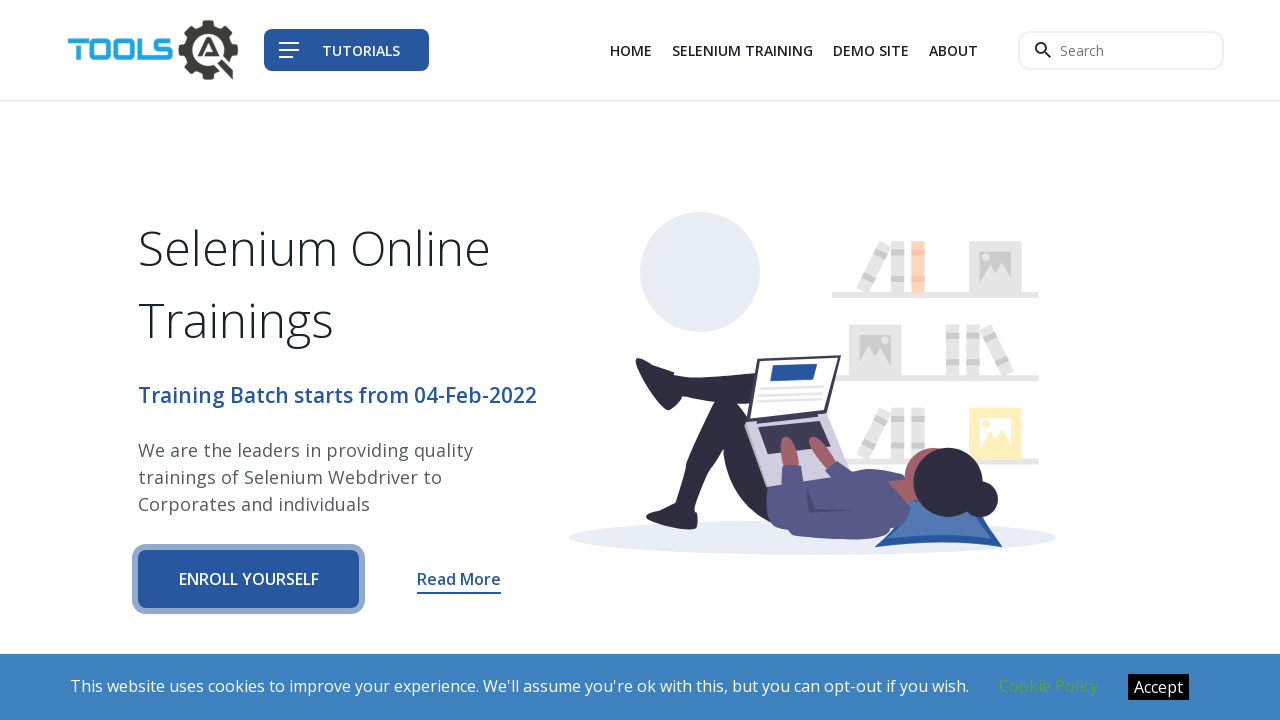

Verified link text: Maven
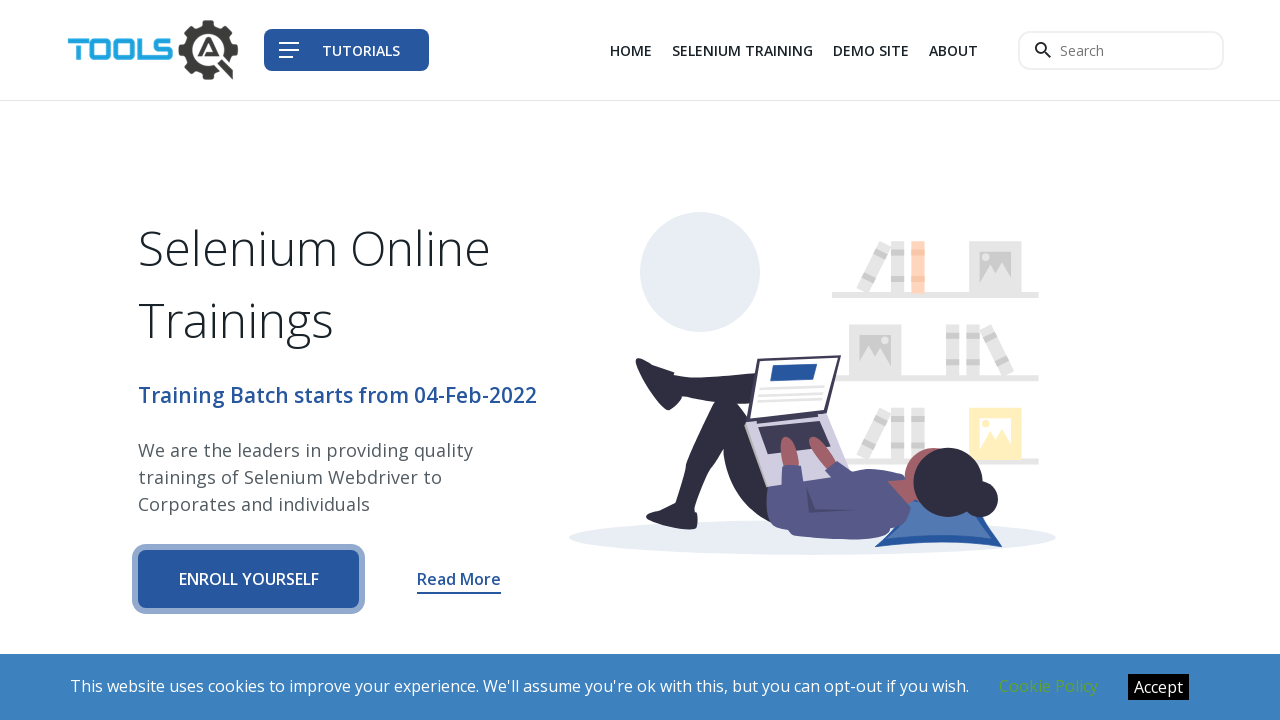

Verified link text: Git
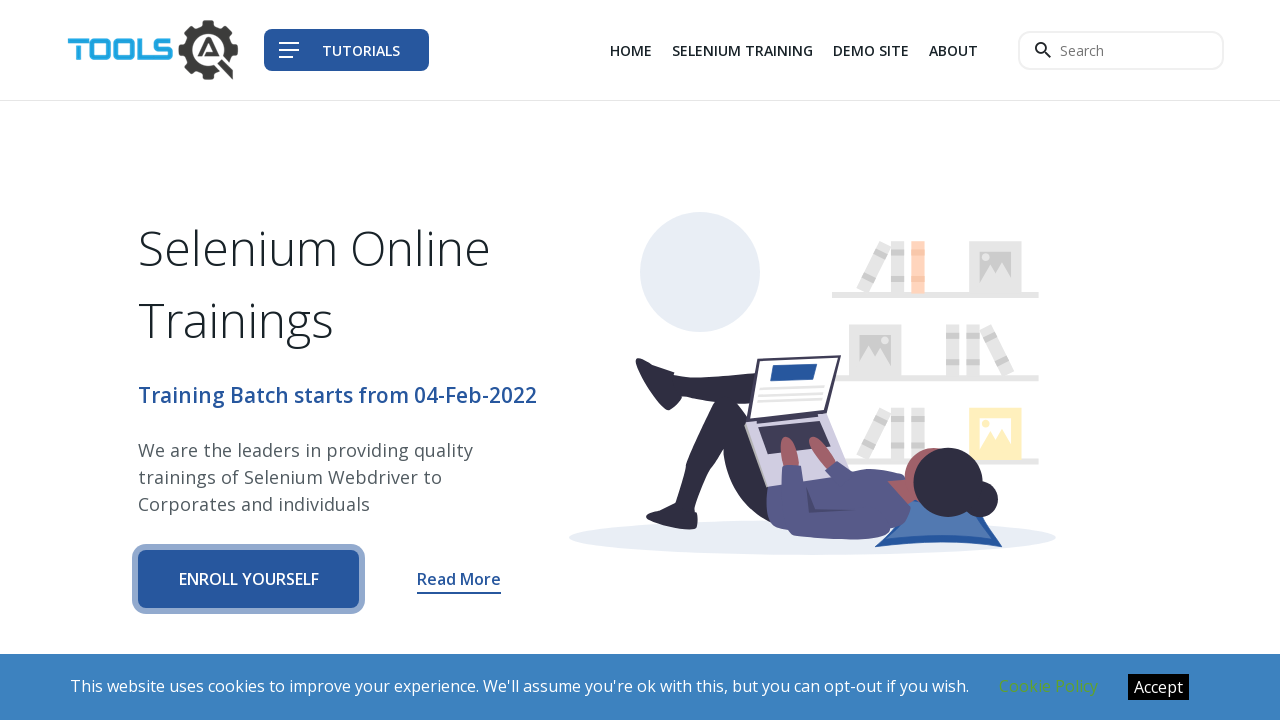

Verified link text: Docker
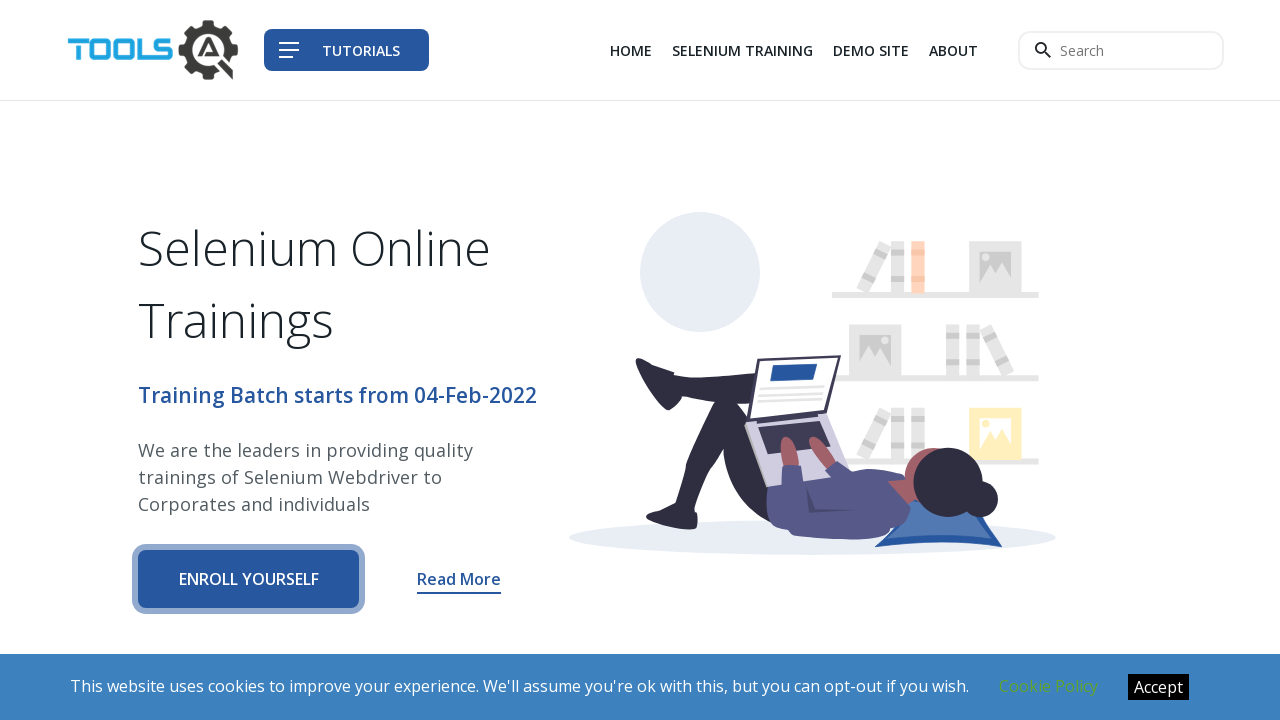

Verified link text: LambdaTest
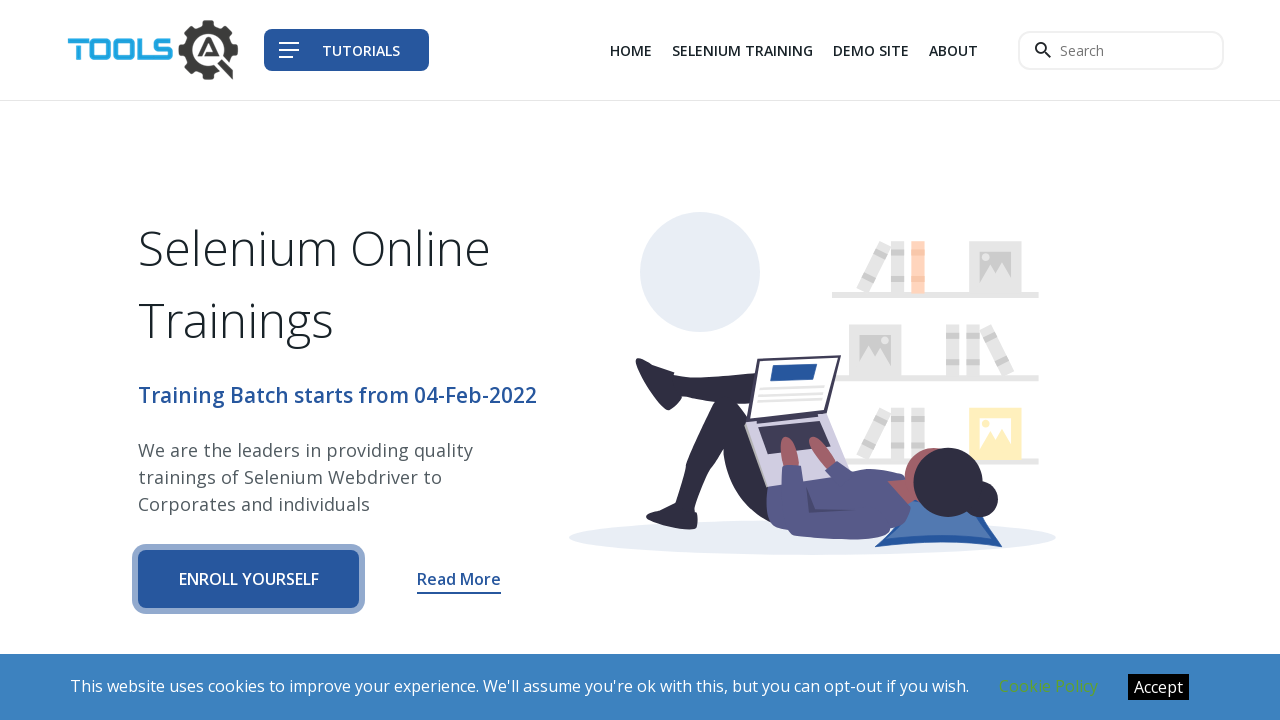

Verified link text: Cross Browser Testing - Smartbear
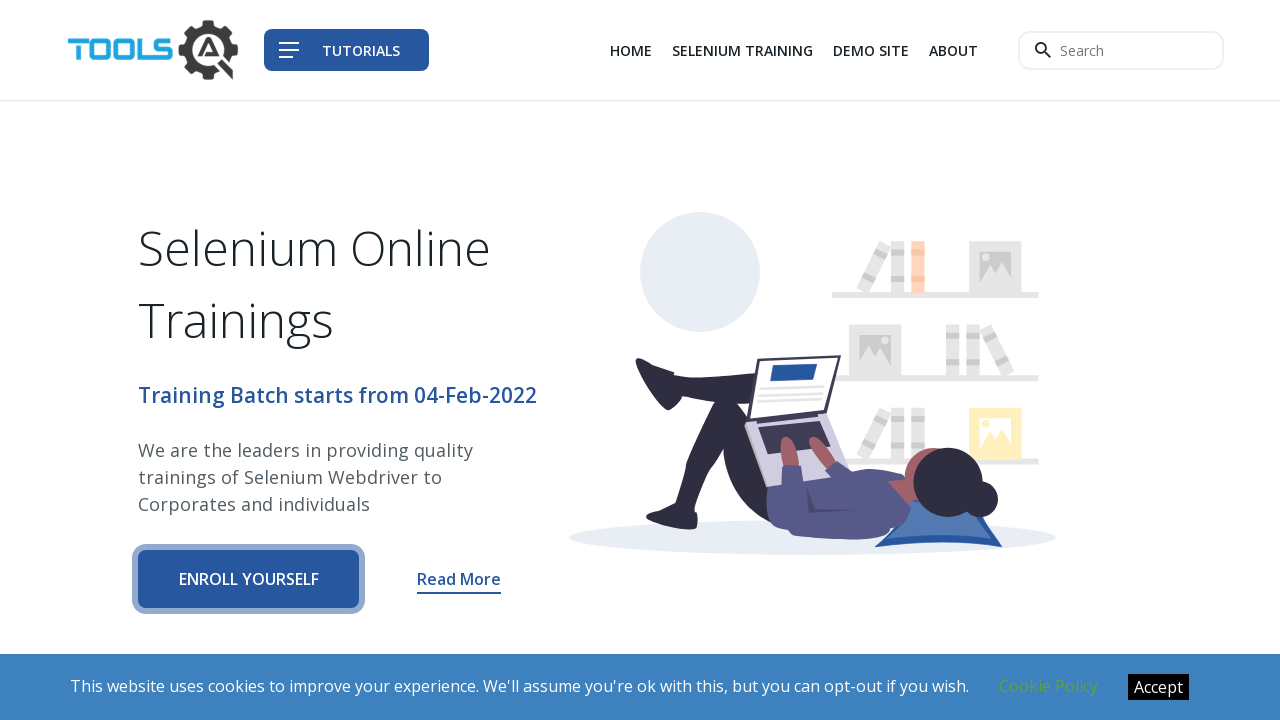

Verified link text: Browserling
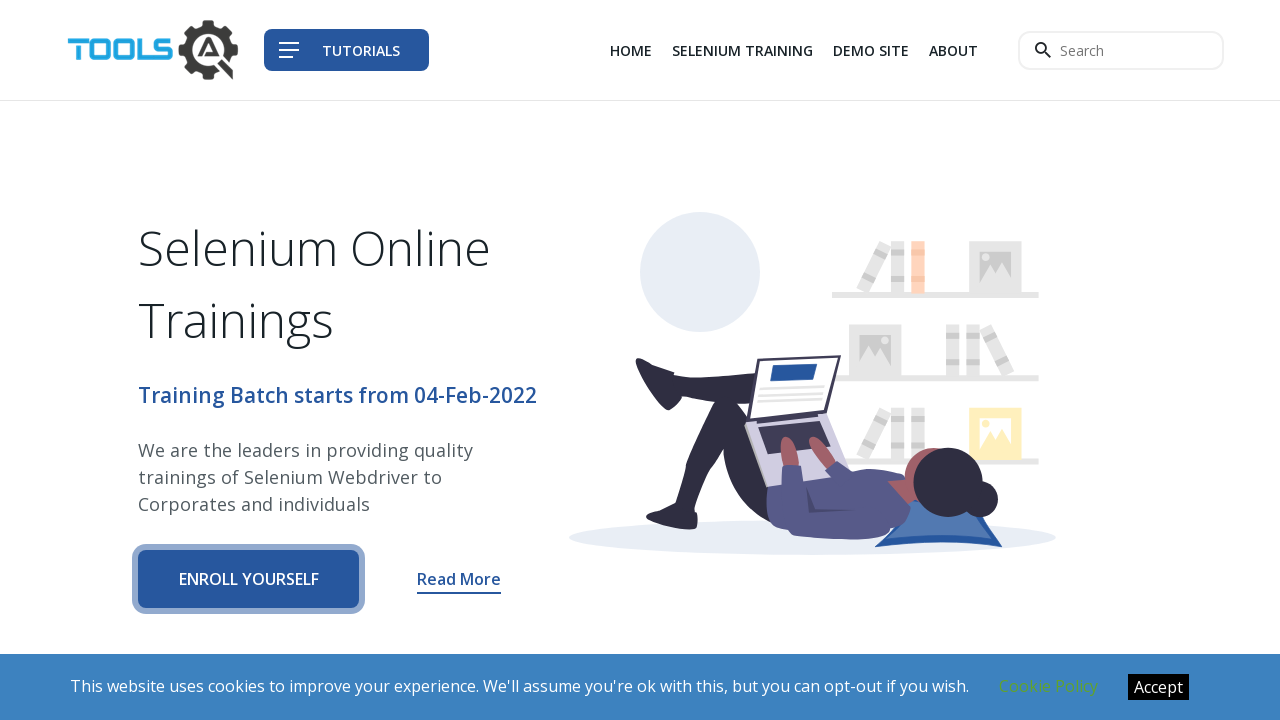

Verified link text: JMeter
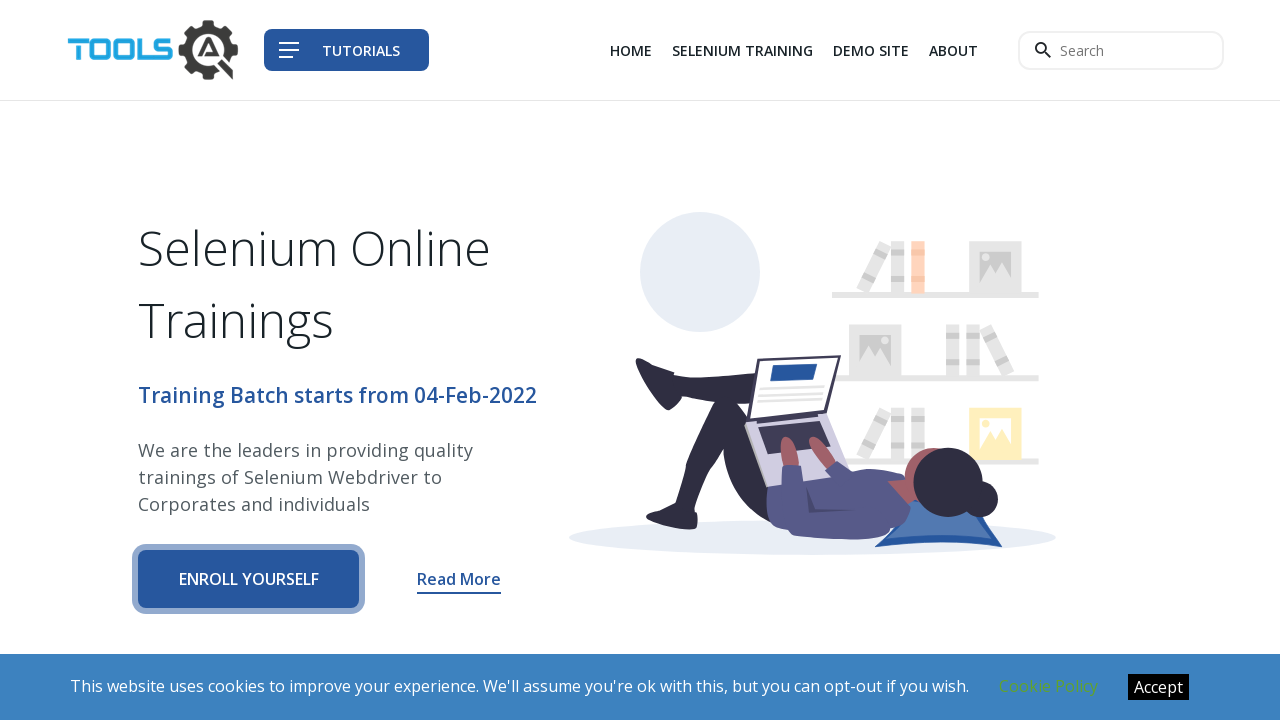

Verified link text: Java
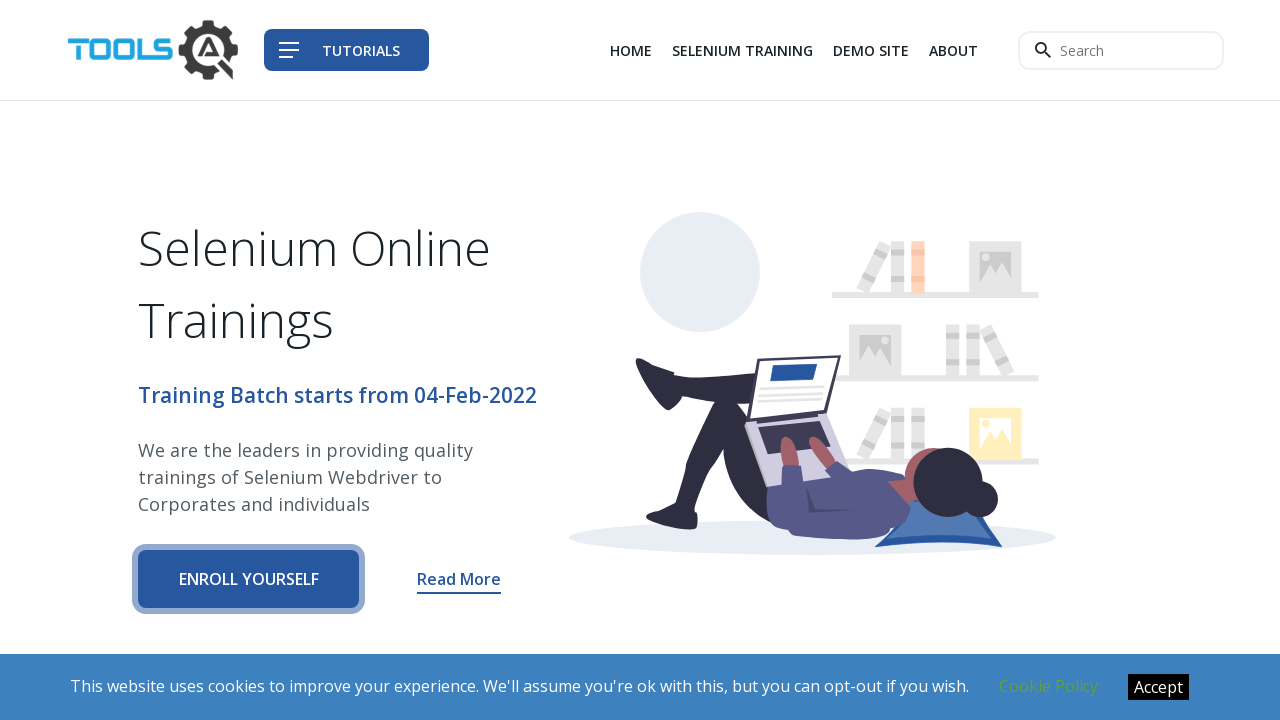

Verified link text: Data Structures
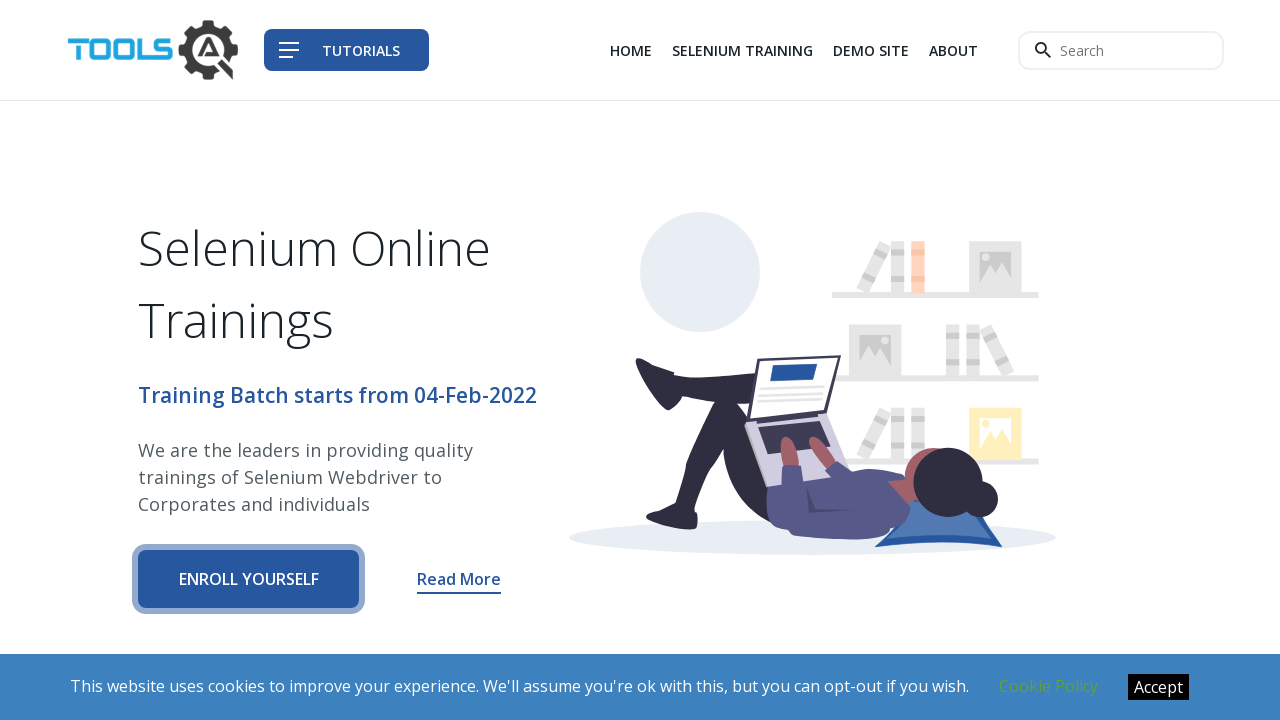

Verified link text: Python
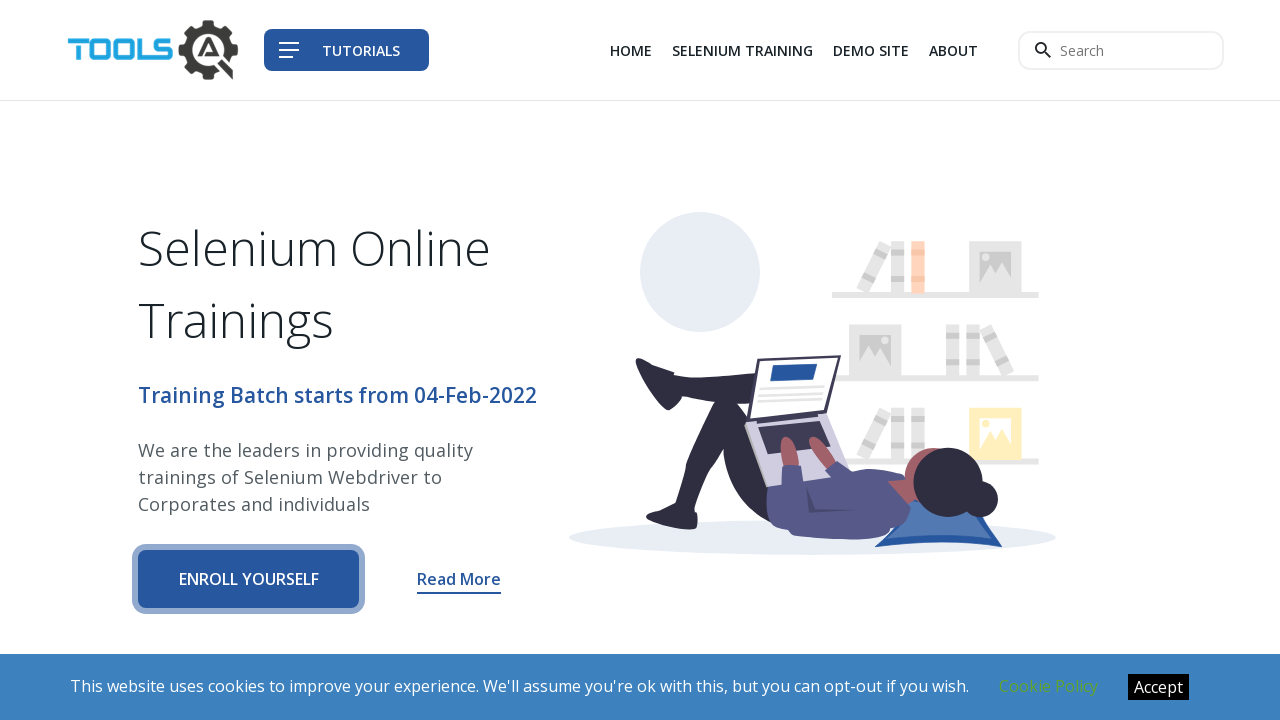

Verified link text: JavaScript
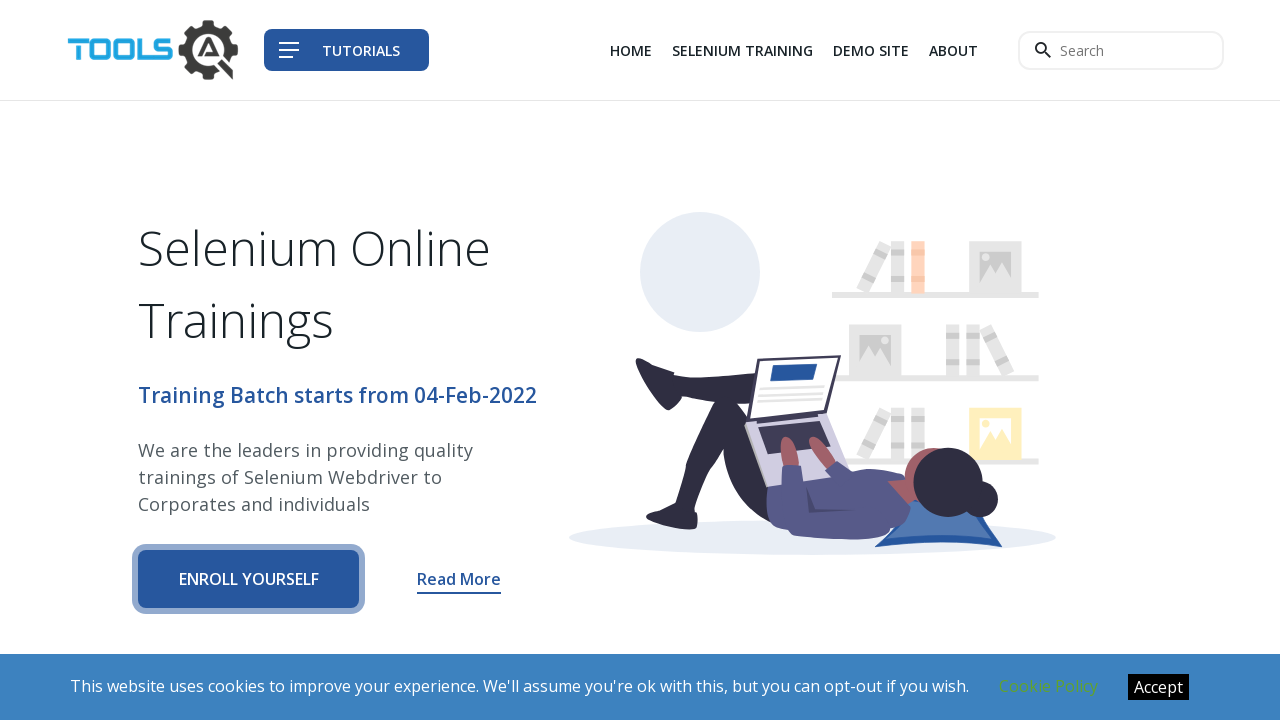

Verified link text: Home
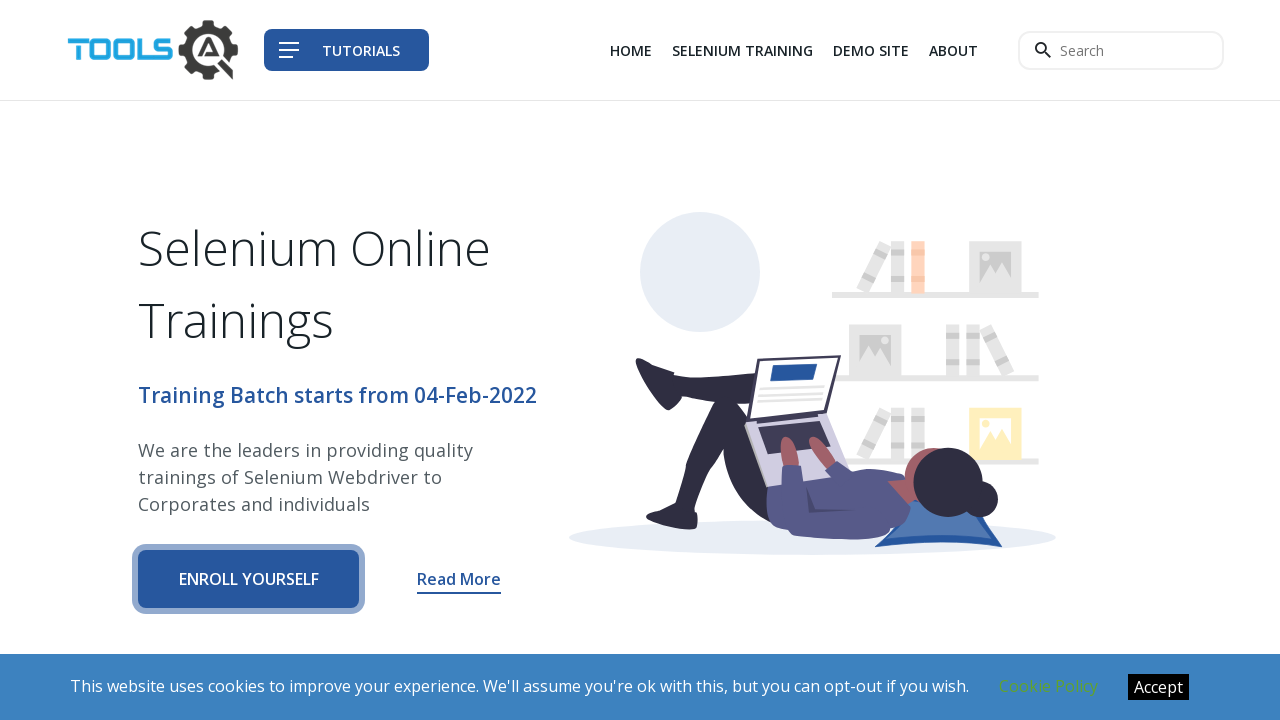

Verified link text: Selenium Training
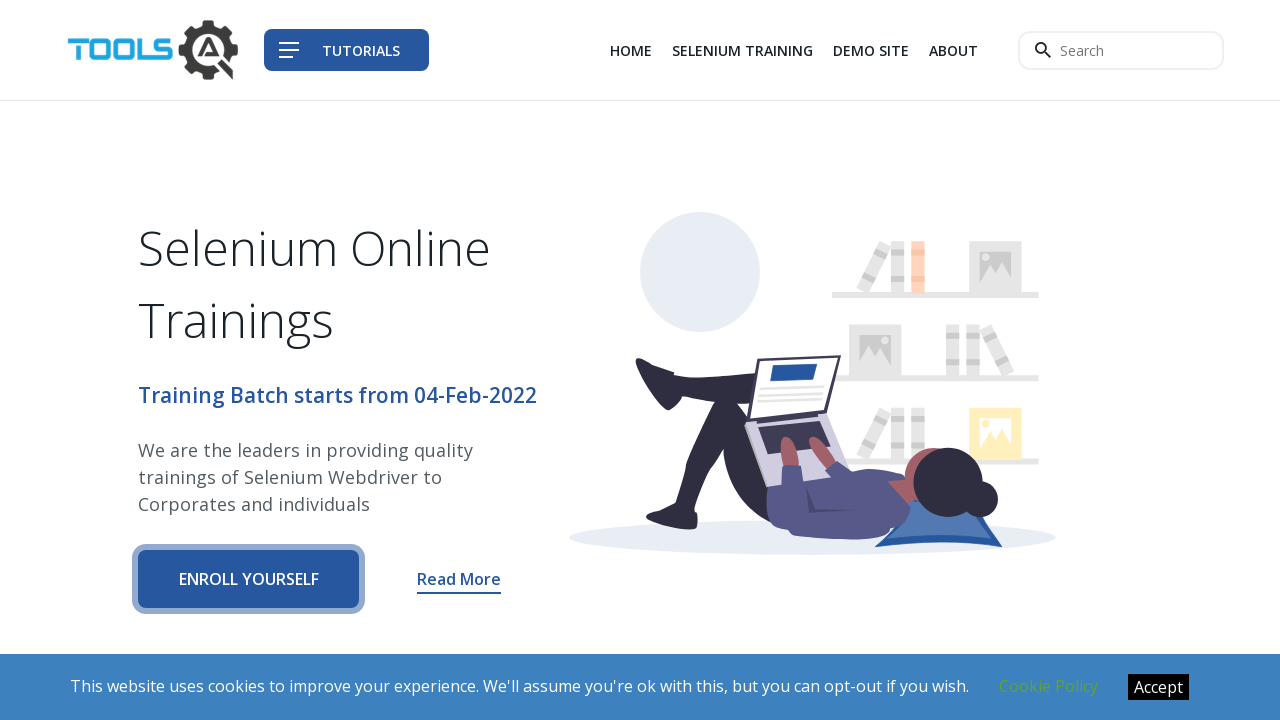

Verified link text: Demo Site
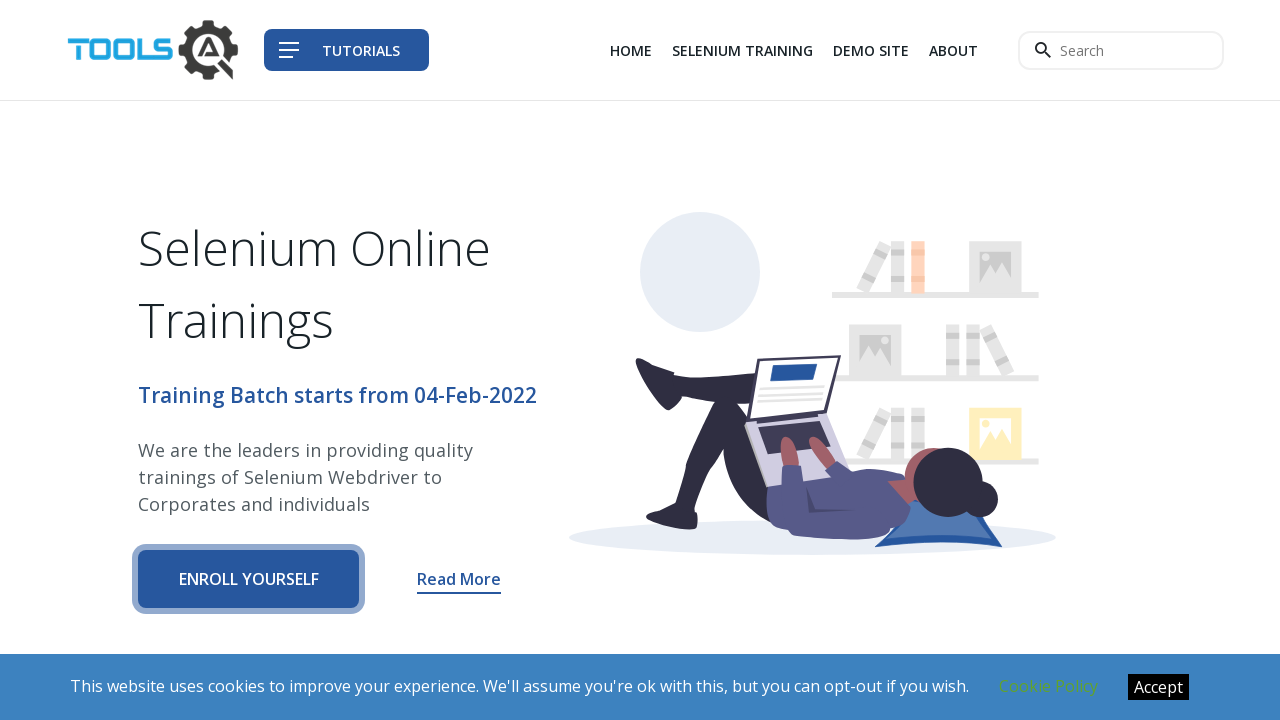

Verified link text: About
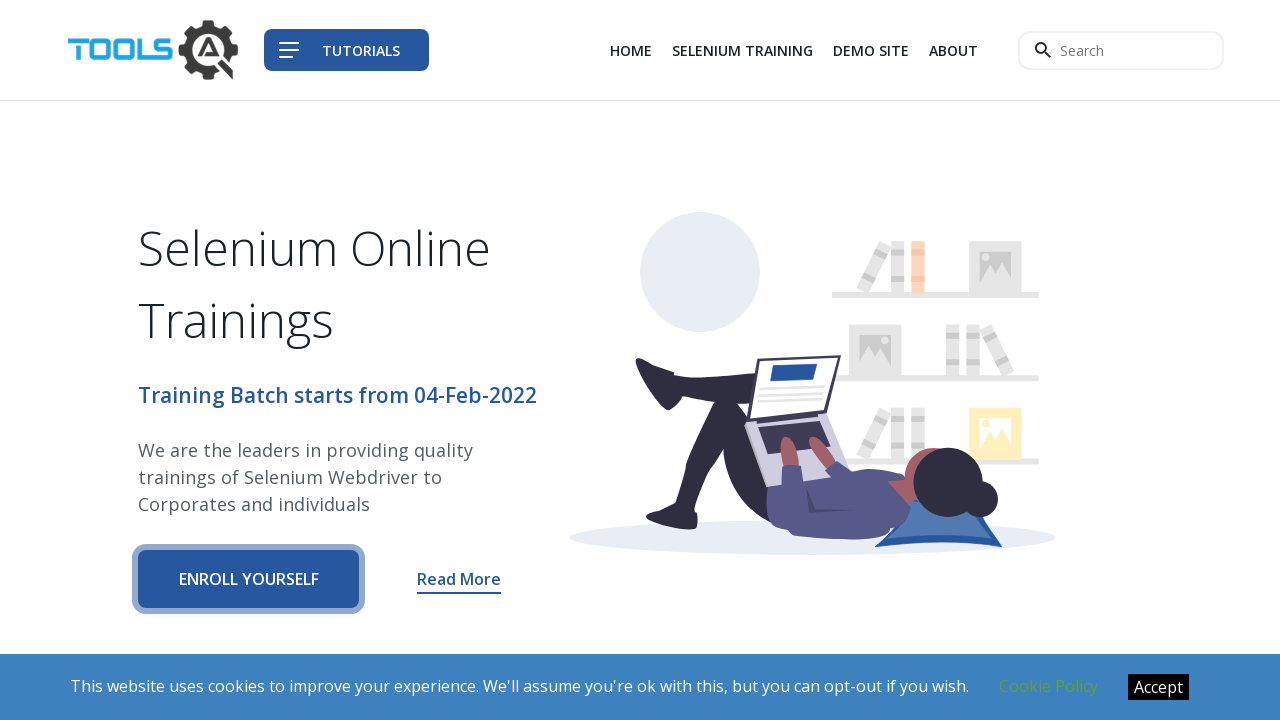

Verified link text: 
                        
                    
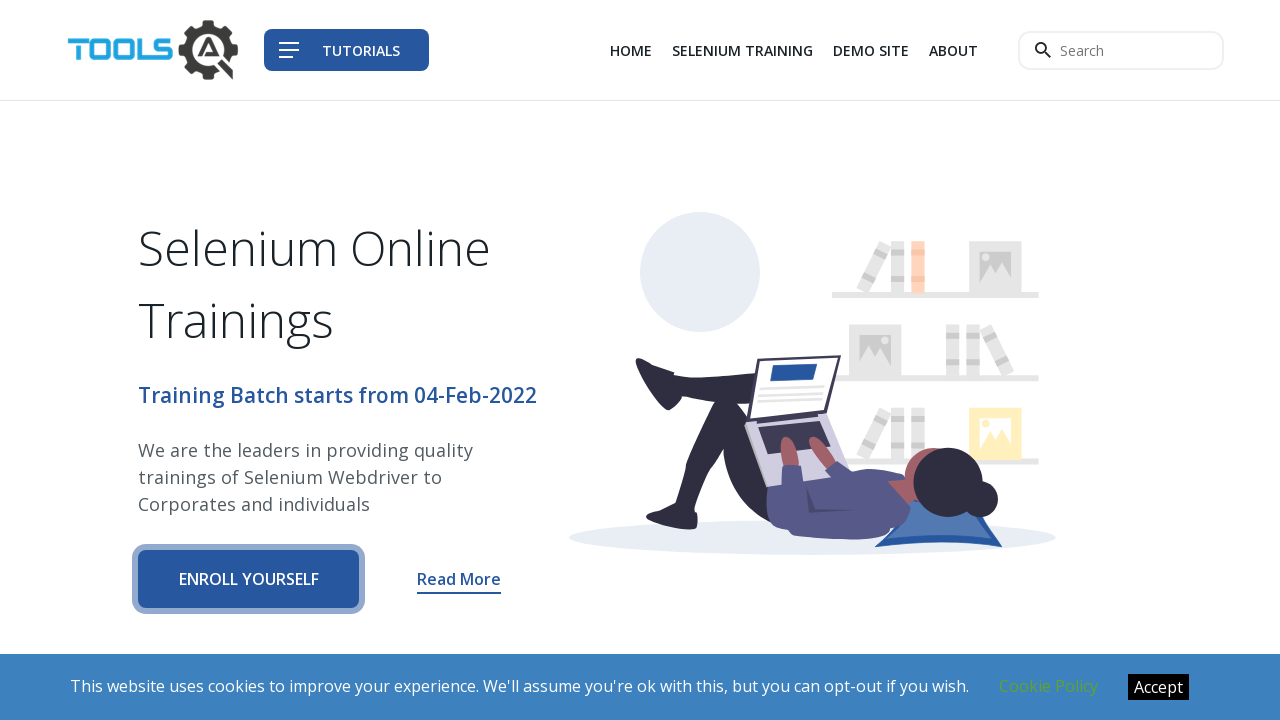

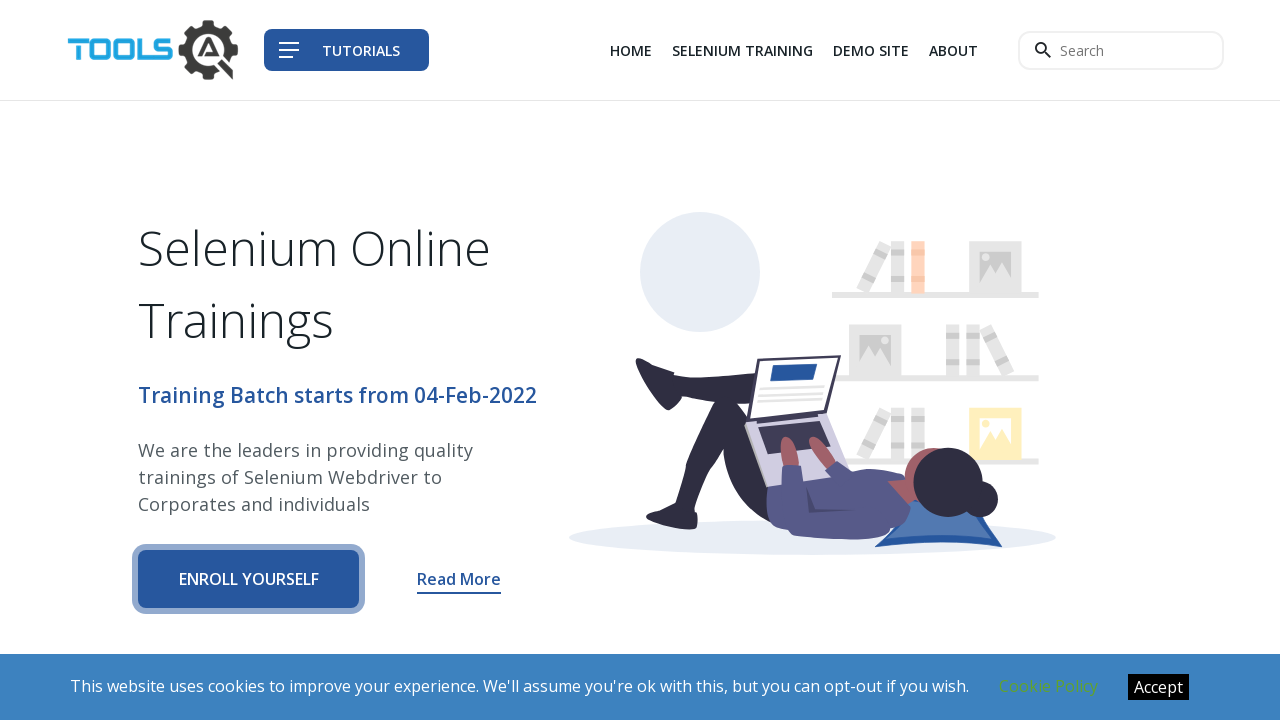